Tests the video lesson selection functionality by iterating through different class options in a dropdown, clicking on available video links, switching to iframe content, and closing video popups

Starting URL: https://byjus.com/byjus-classes-book-free-60-mins-class/

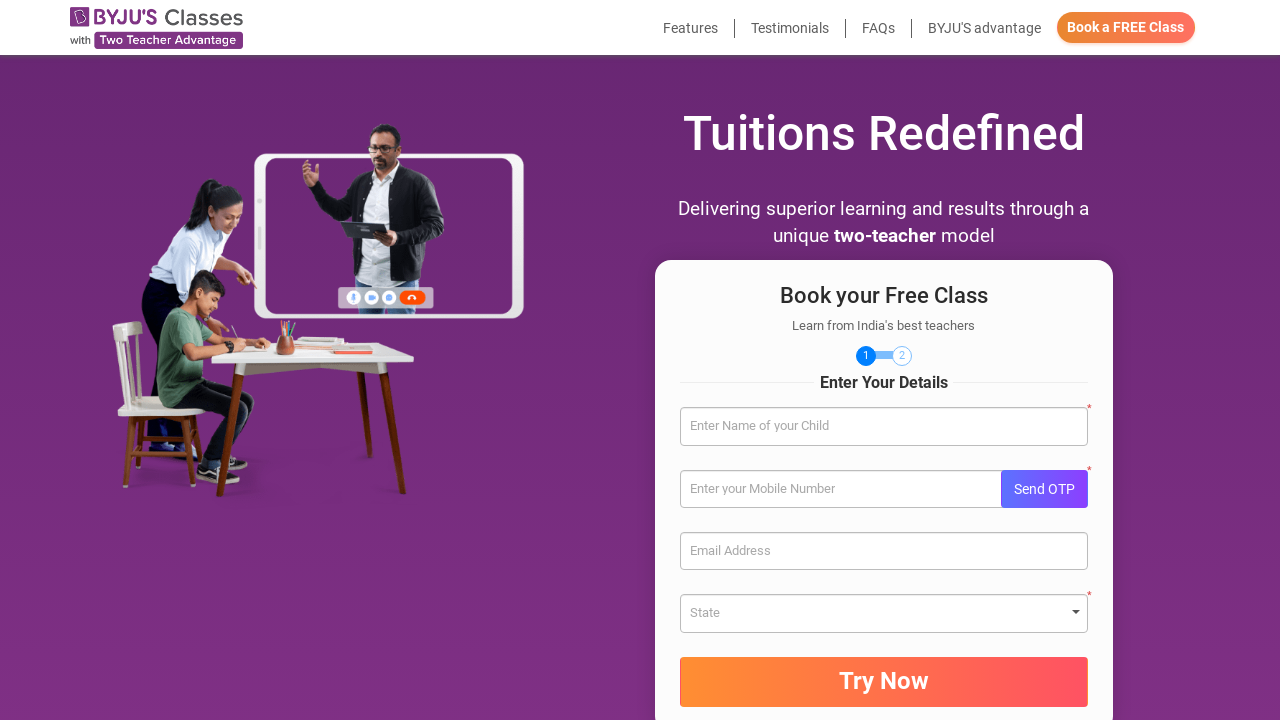

Scrolled to video lesson selection section
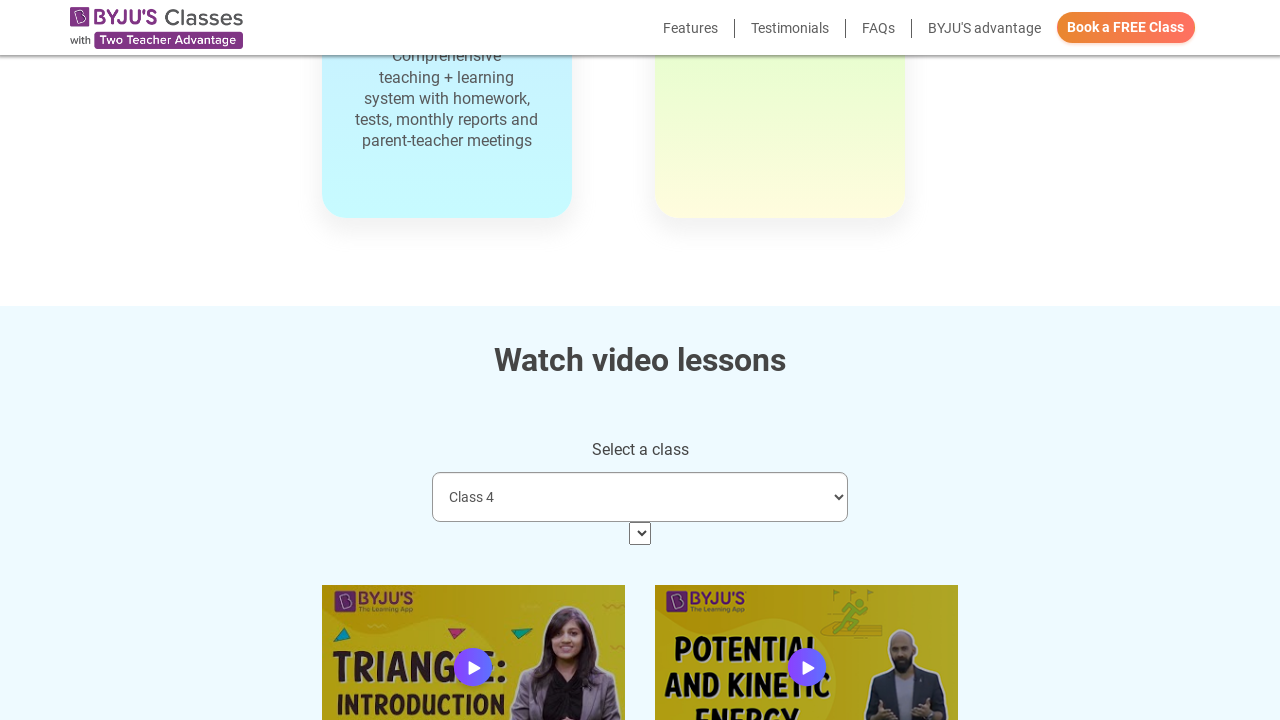

Located class selection dropdown
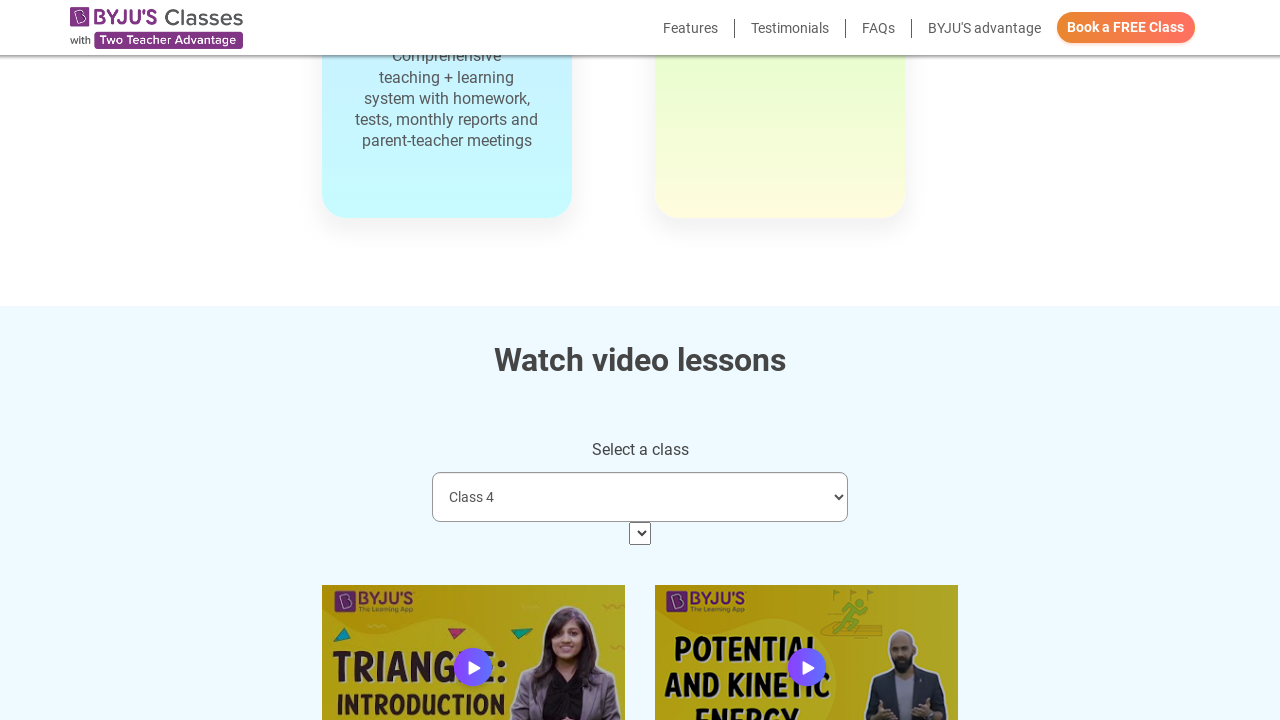

Selected class option at index 0 on xpath=//select[@class='form-control video-selection']
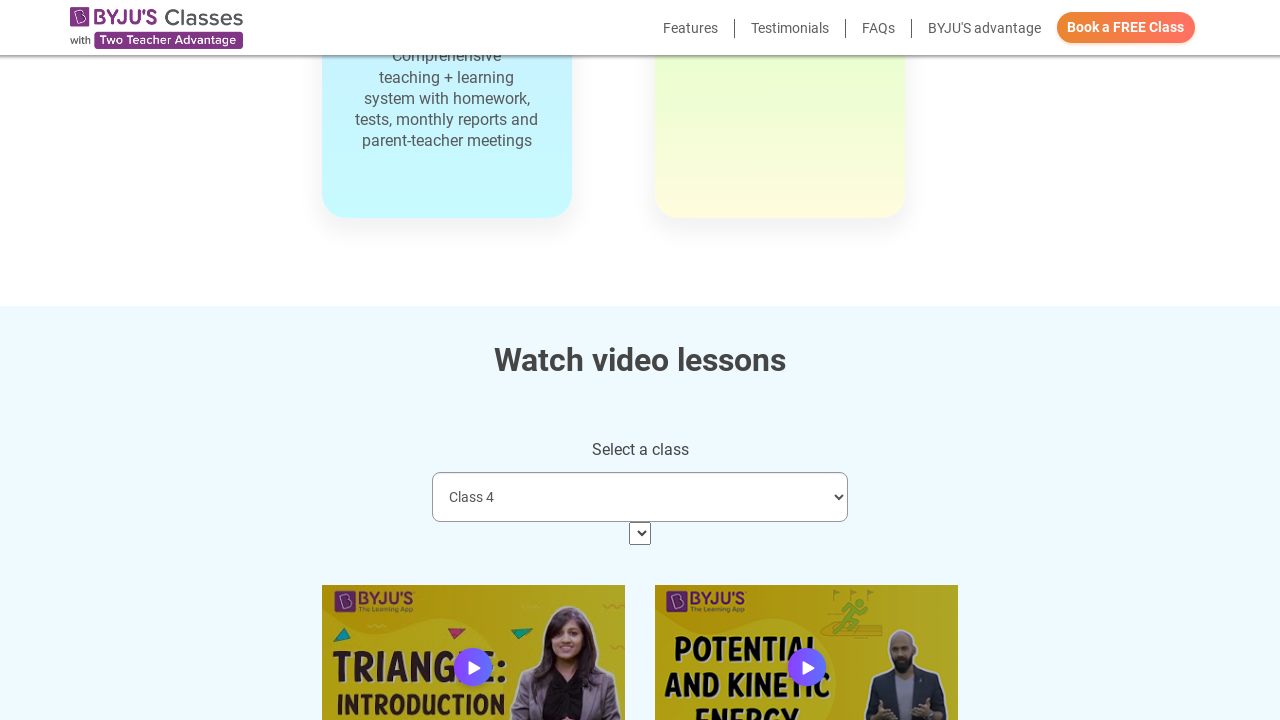

Retrieved 2 available video links for selected class
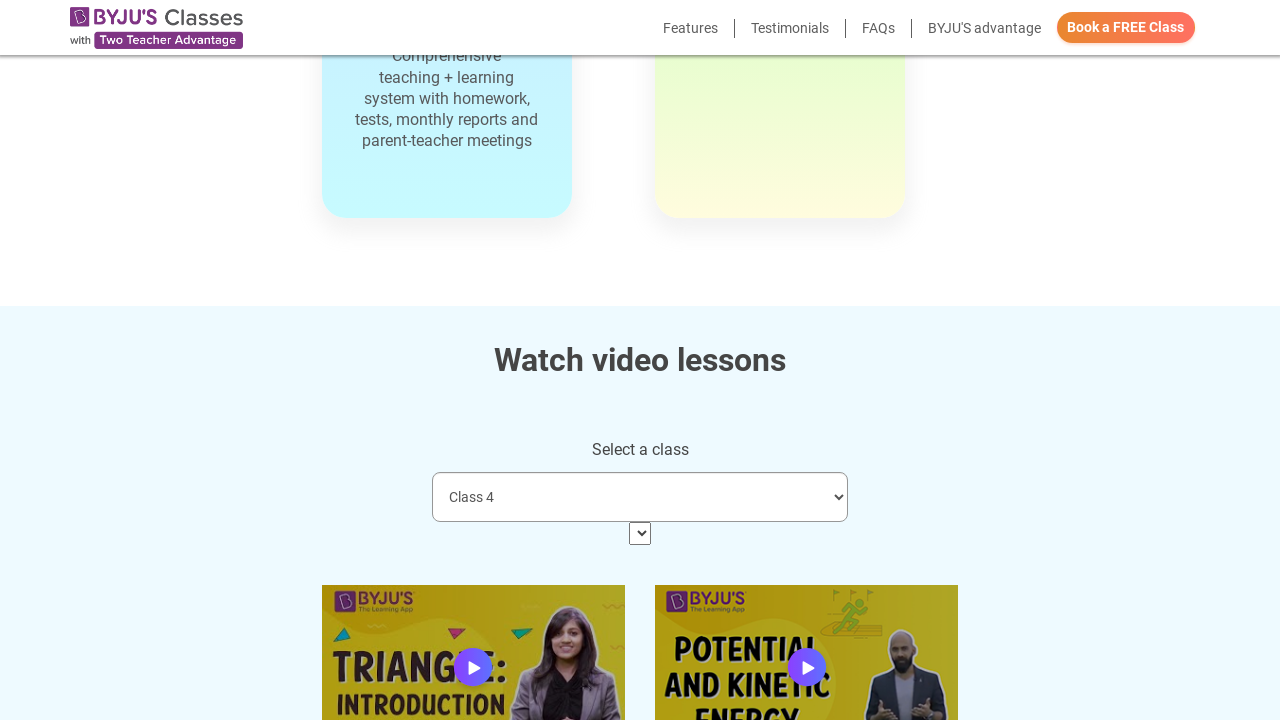

Clicked first video link at (473, 635) on xpath=//div[@class='row row-inline']//a >> nth=0
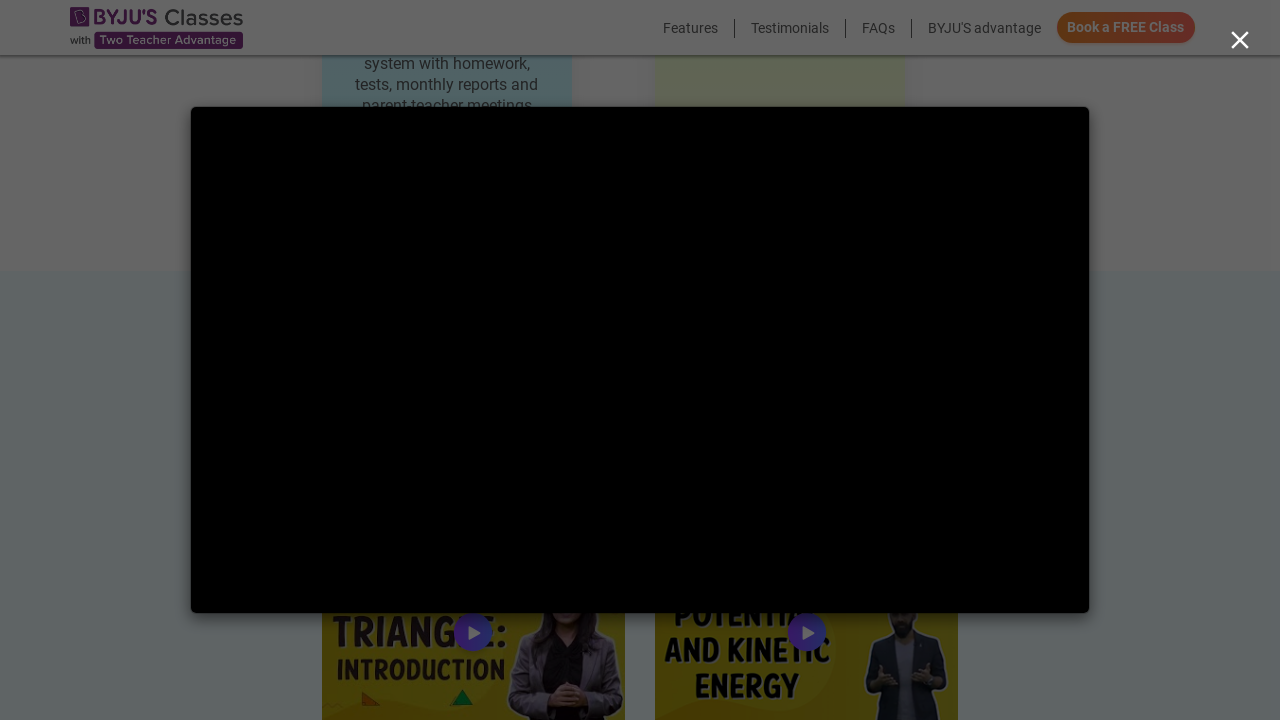

Switched to video iframe content
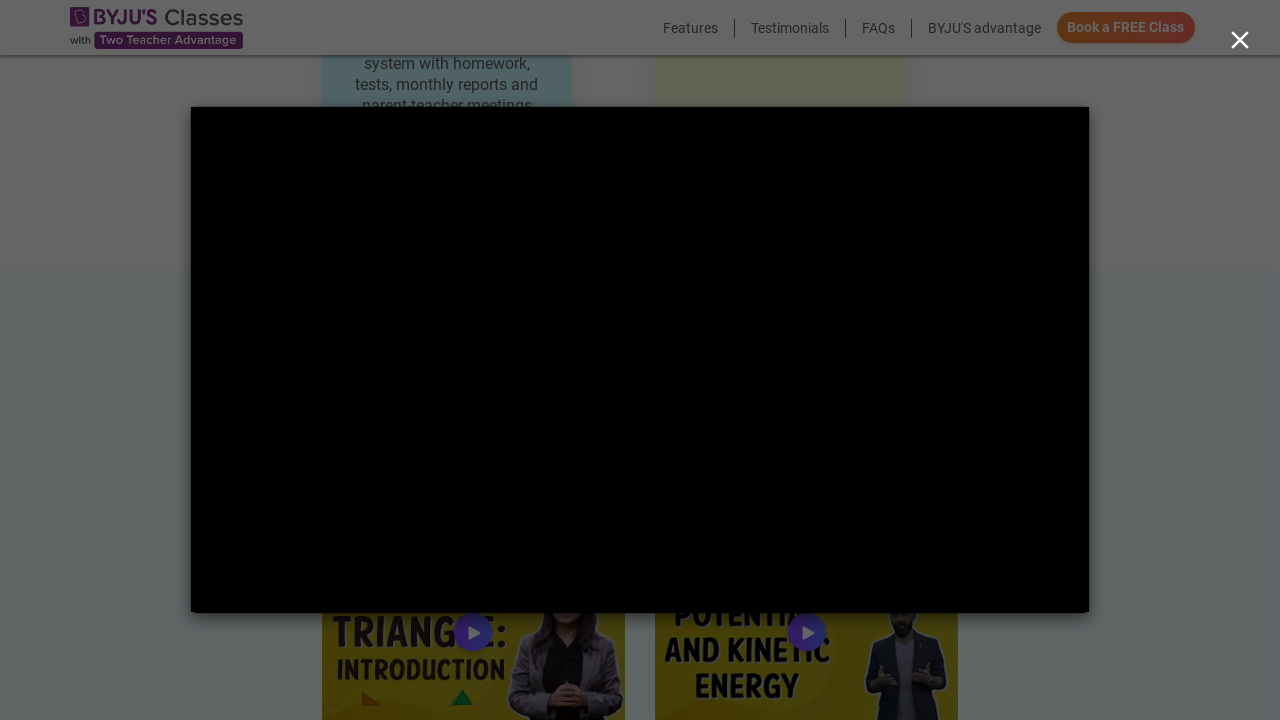

Waited for video content to load
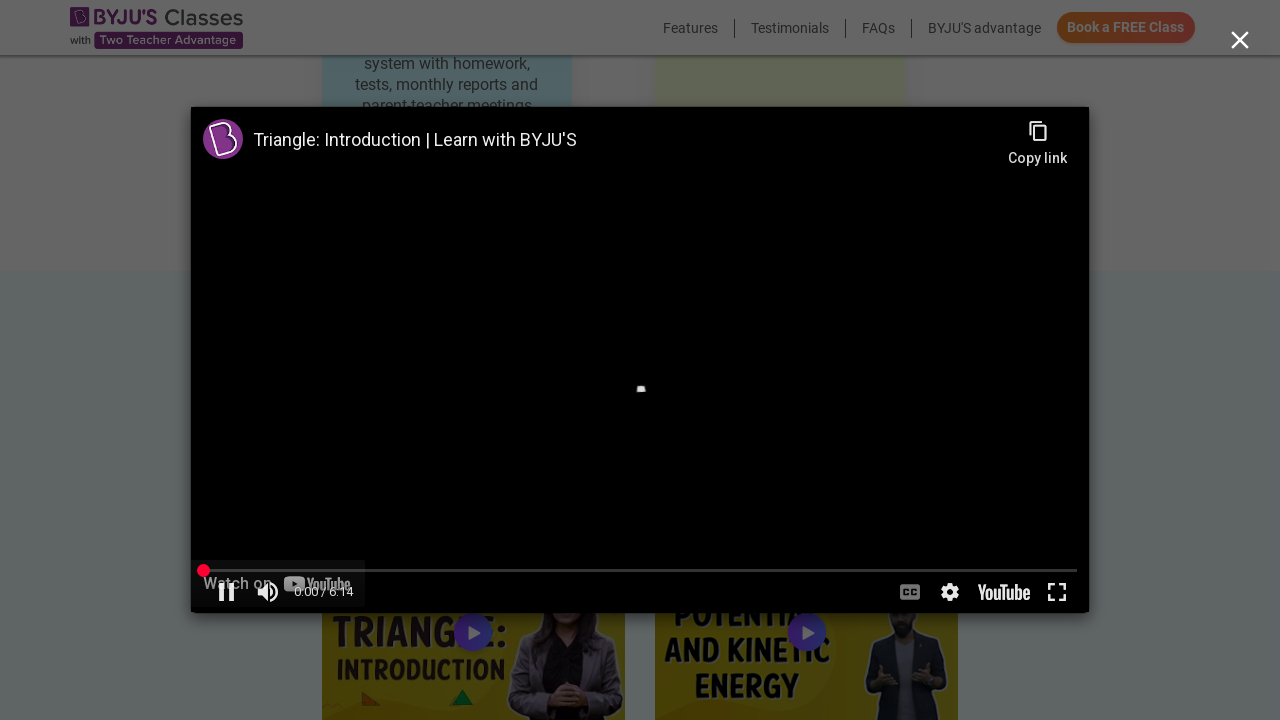

Closed first video popup at (1240, 41) on (//button[@type='button'])[14]
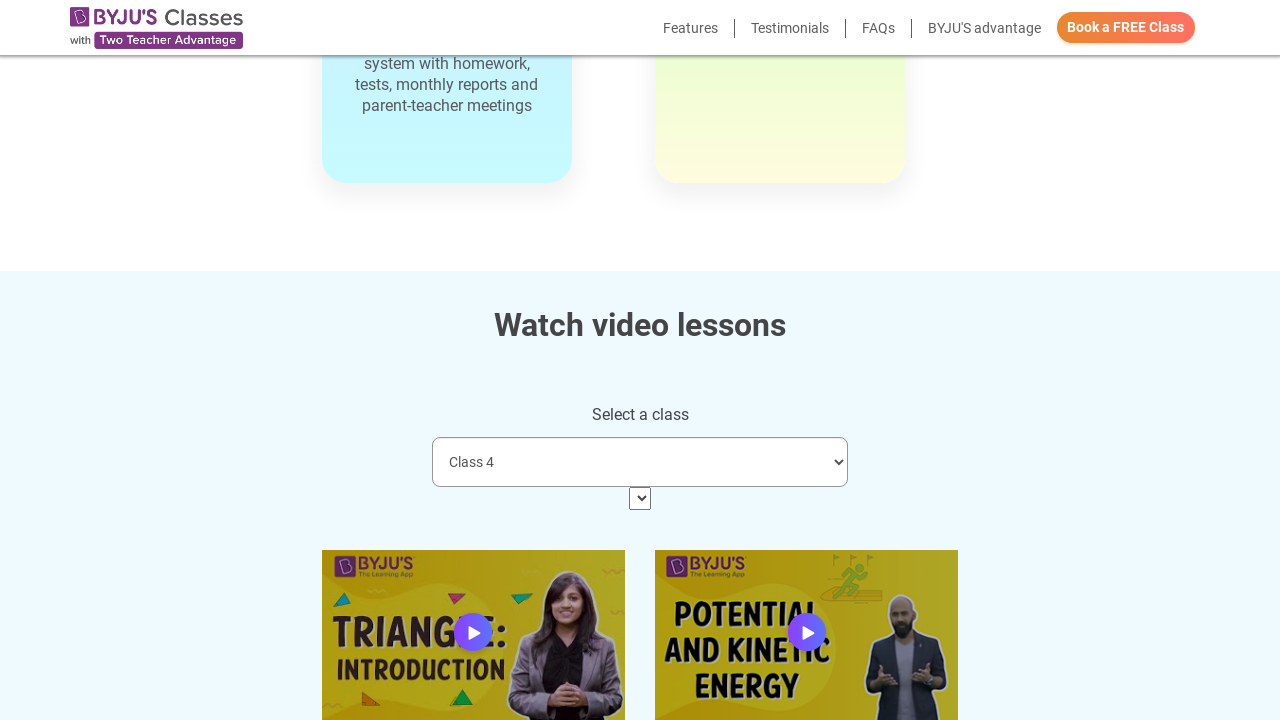

Waited after closing video popup
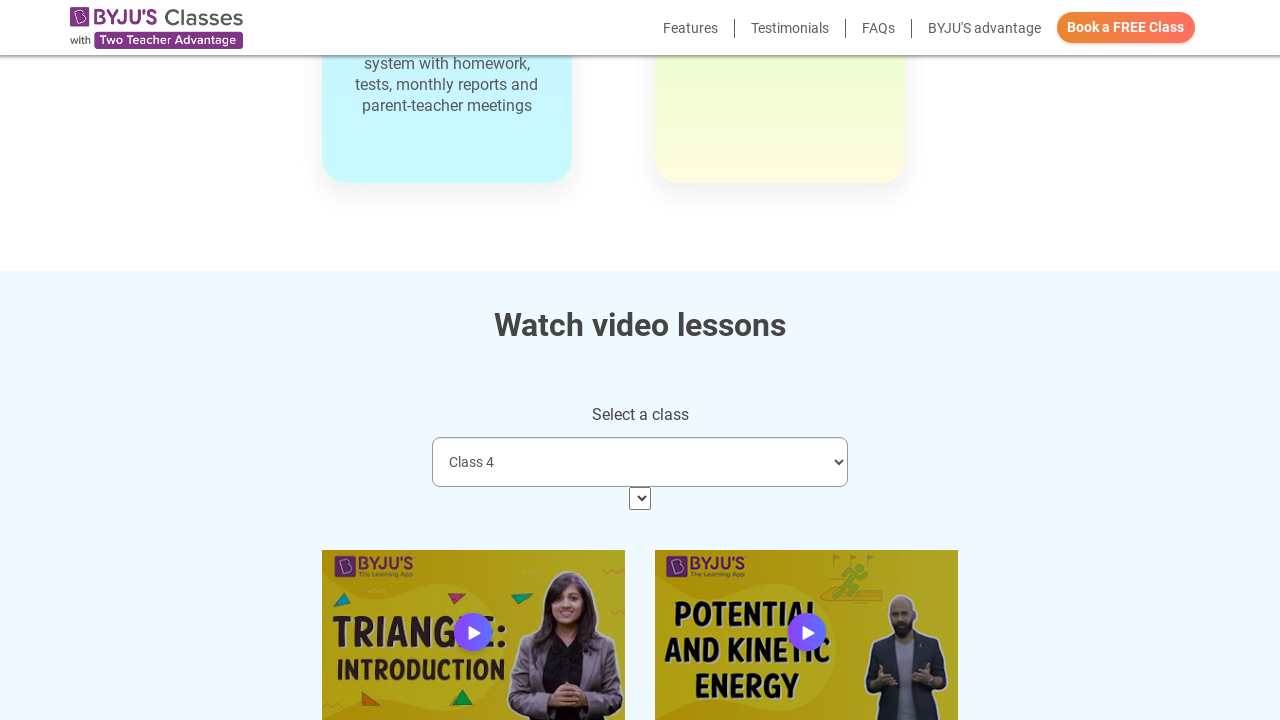

Clicked second video link at (807, 635) on xpath=//div[@class='row row-inline']//a >> nth=1
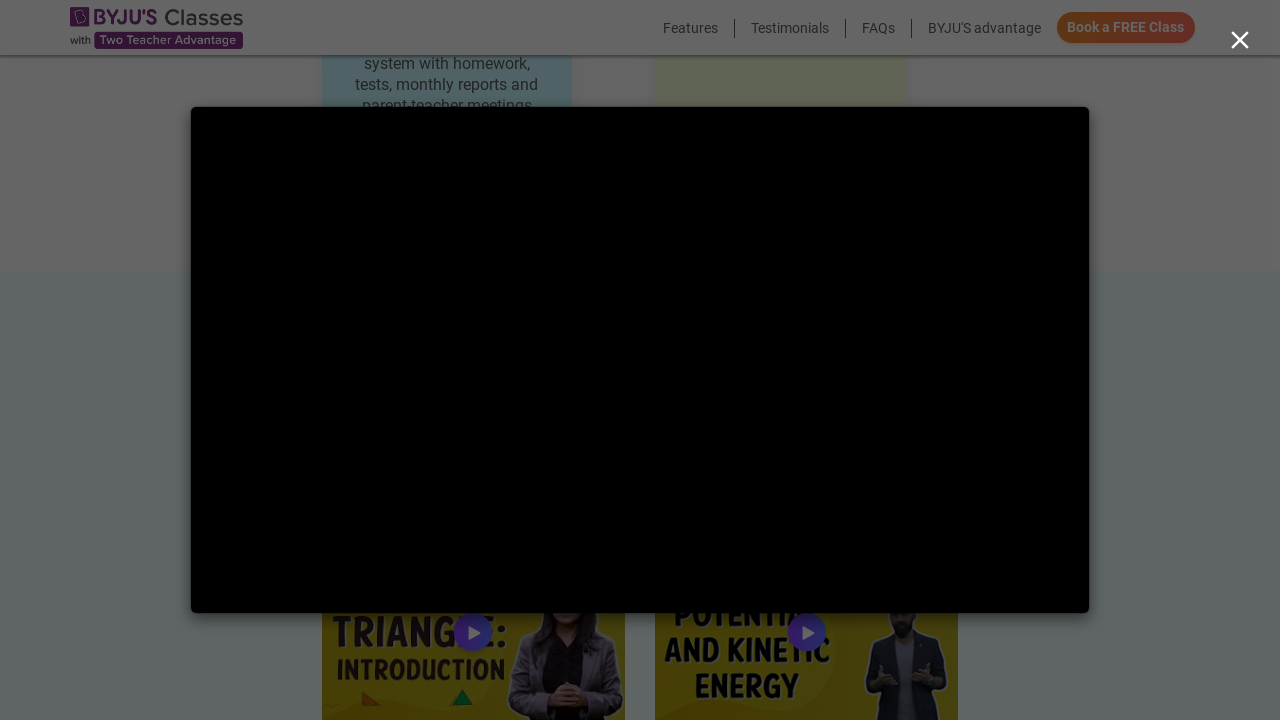

Switched to video iframe content
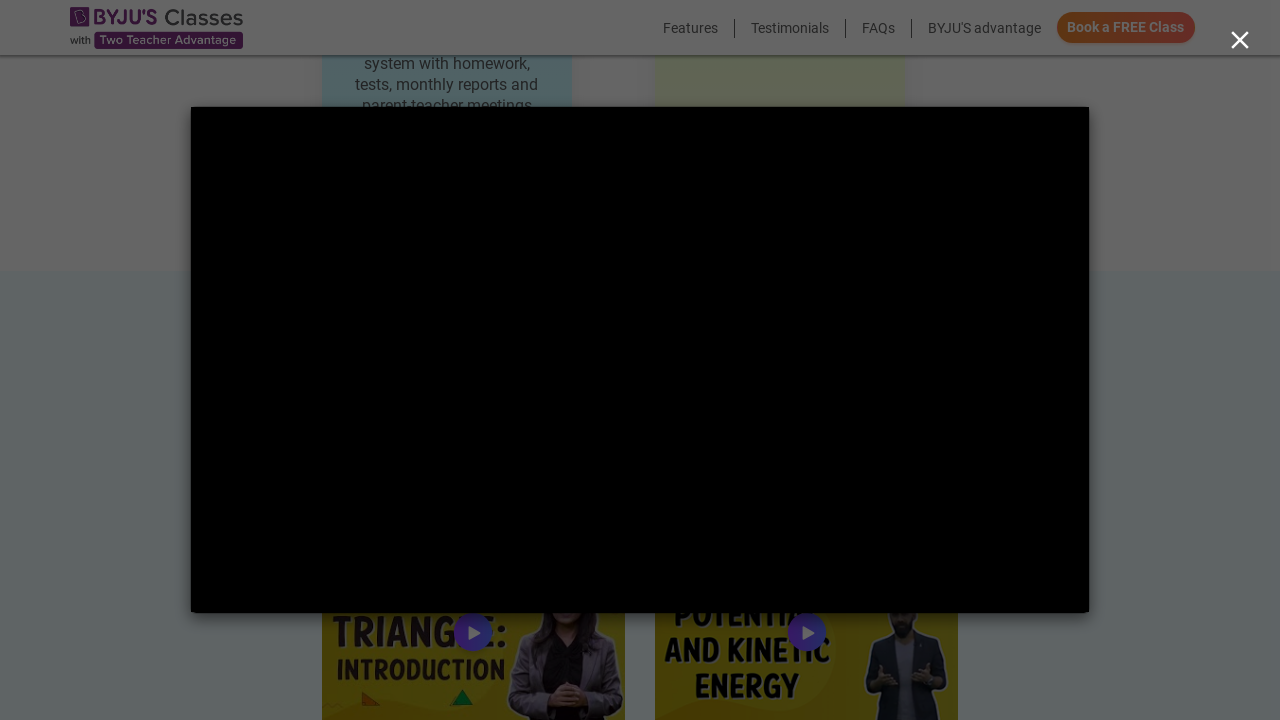

Waited for video content to load
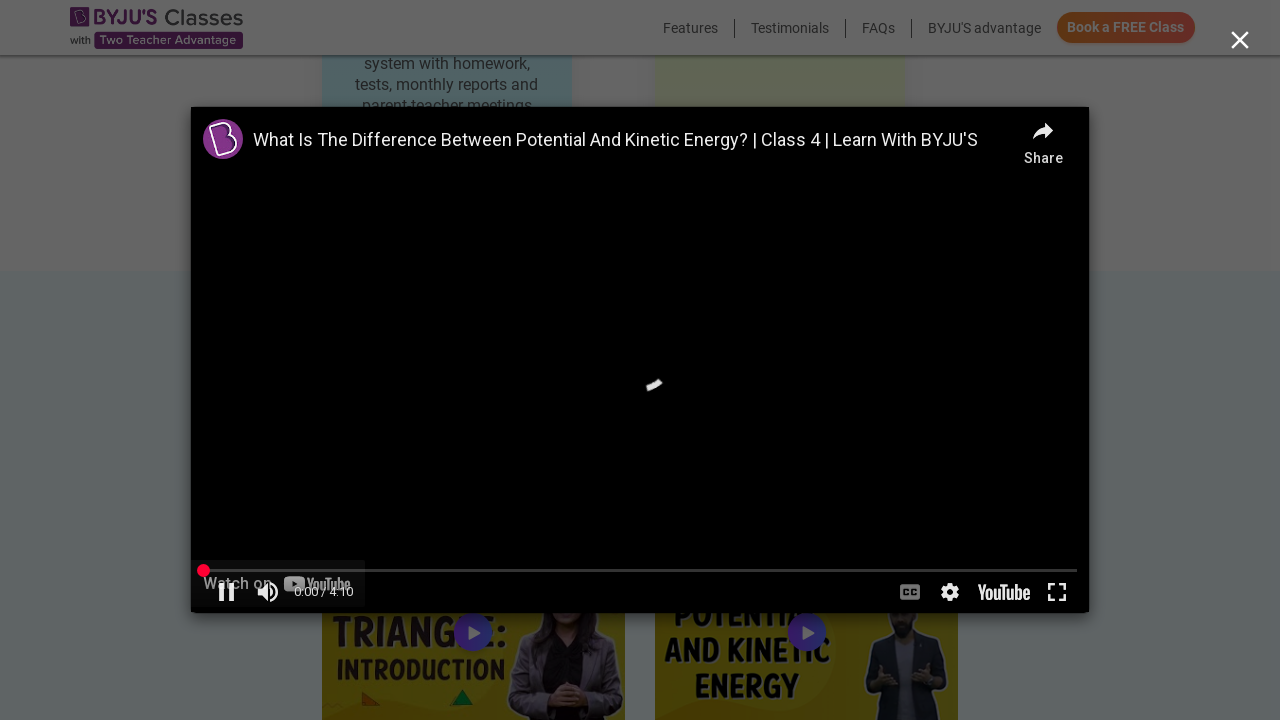

Closed second video popup at (1240, 41) on (//button[@type='button'])[14]
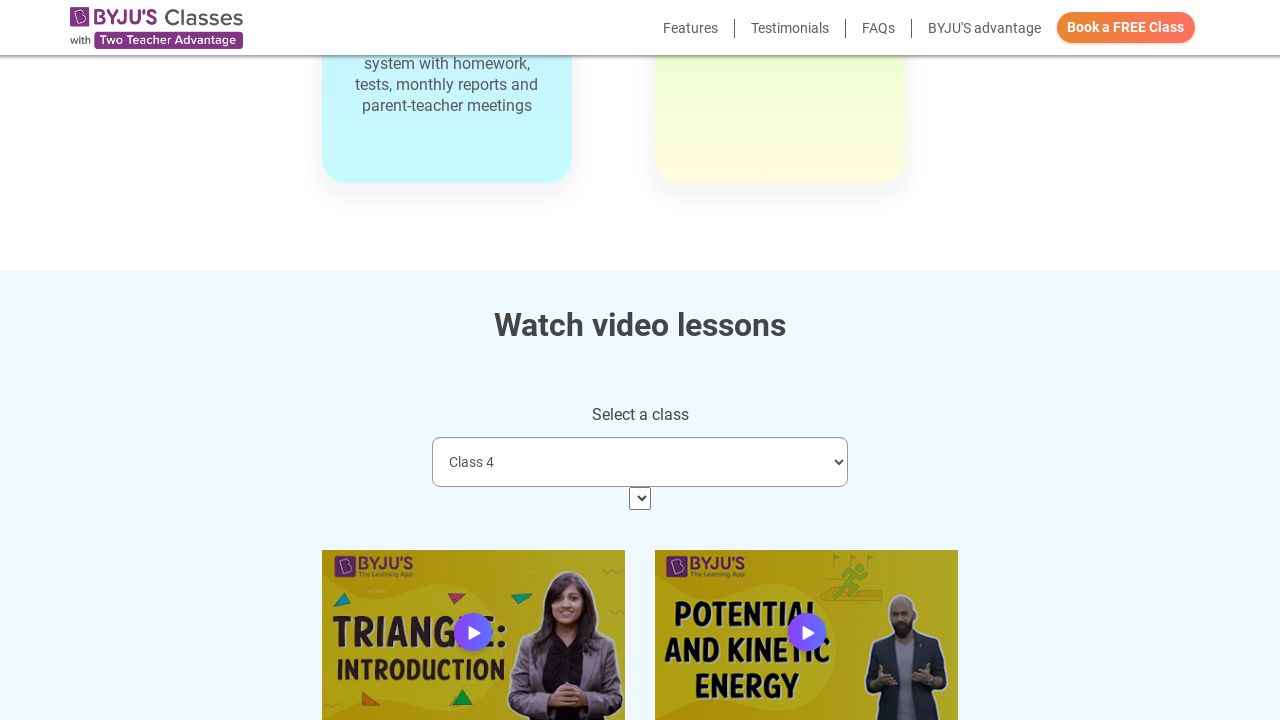

Waited after closing video popup
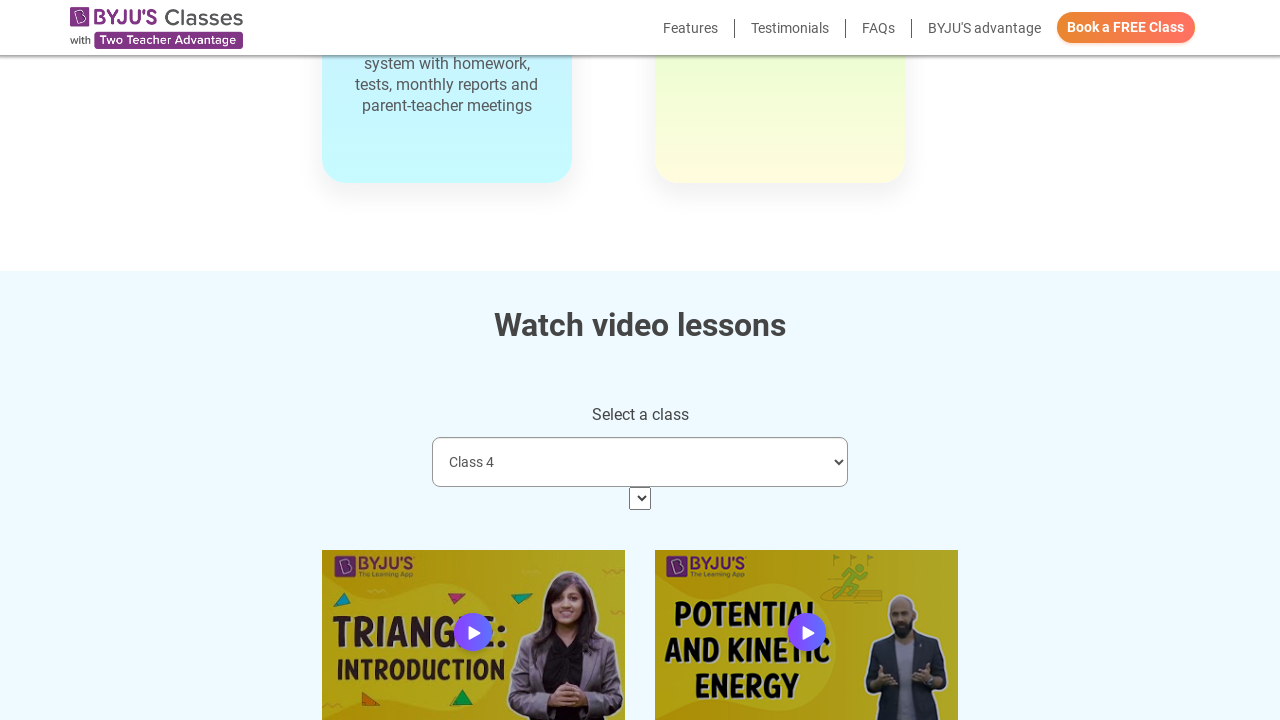

Selected class option at index 1 on xpath=//select[@class='form-control video-selection']
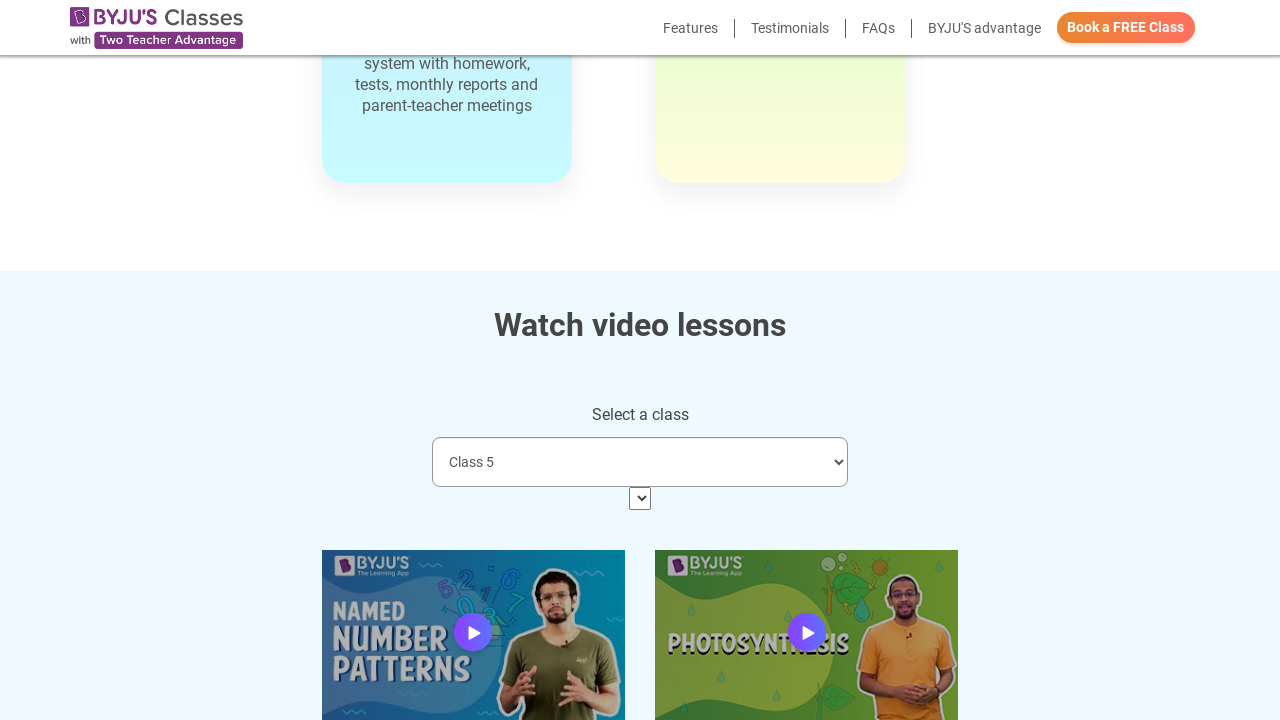

Retrieved 2 available video links for selected class
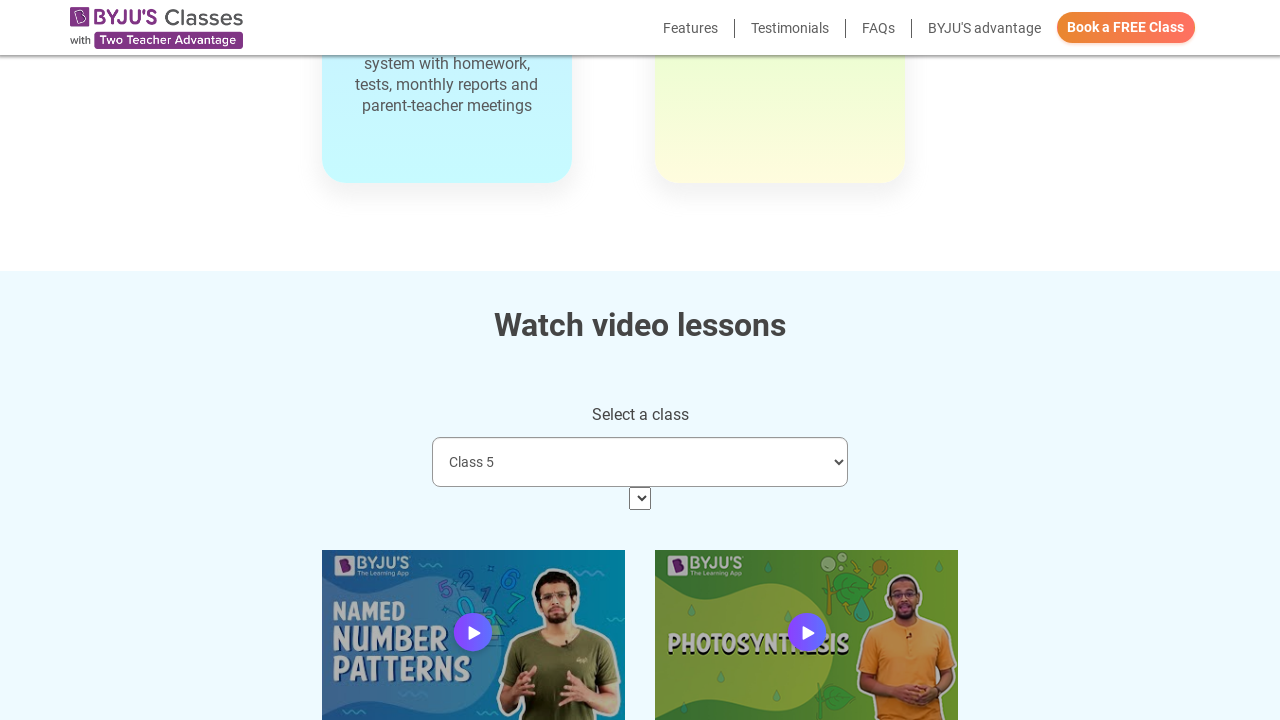

Clicked first video link at (473, 635) on xpath=//div[@class='row row-inline']//a >> nth=0
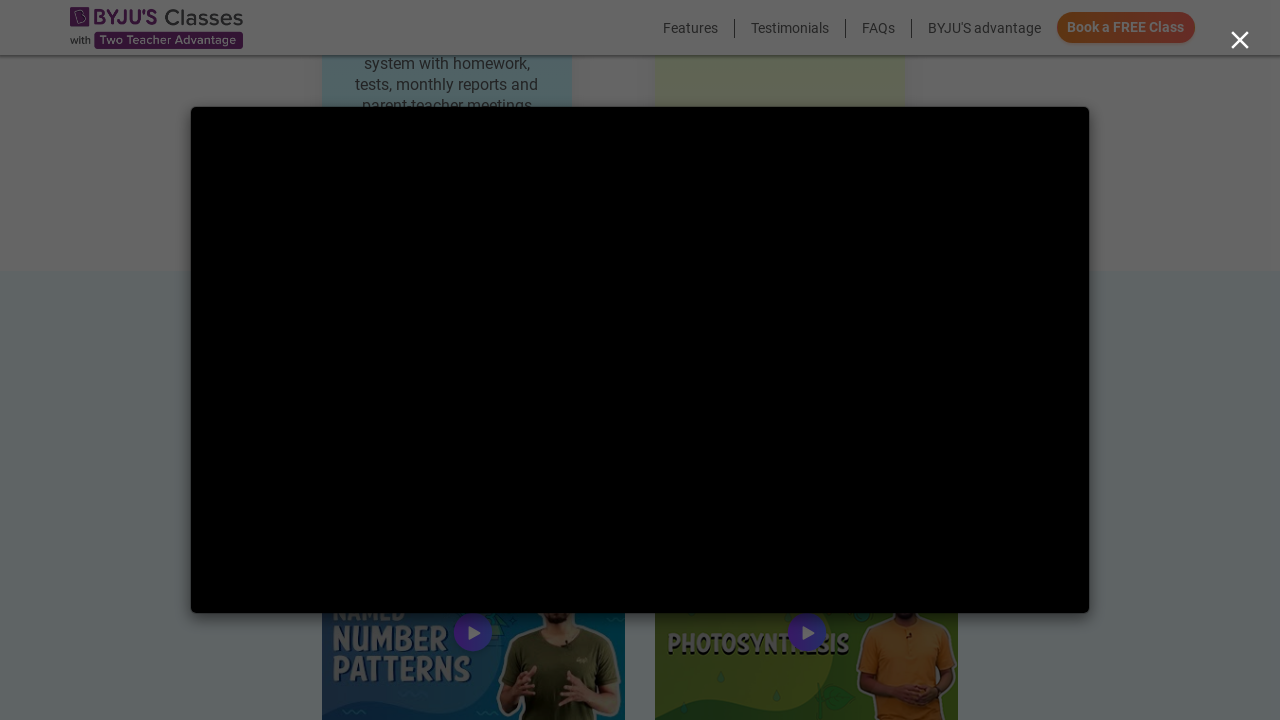

Switched to video iframe content
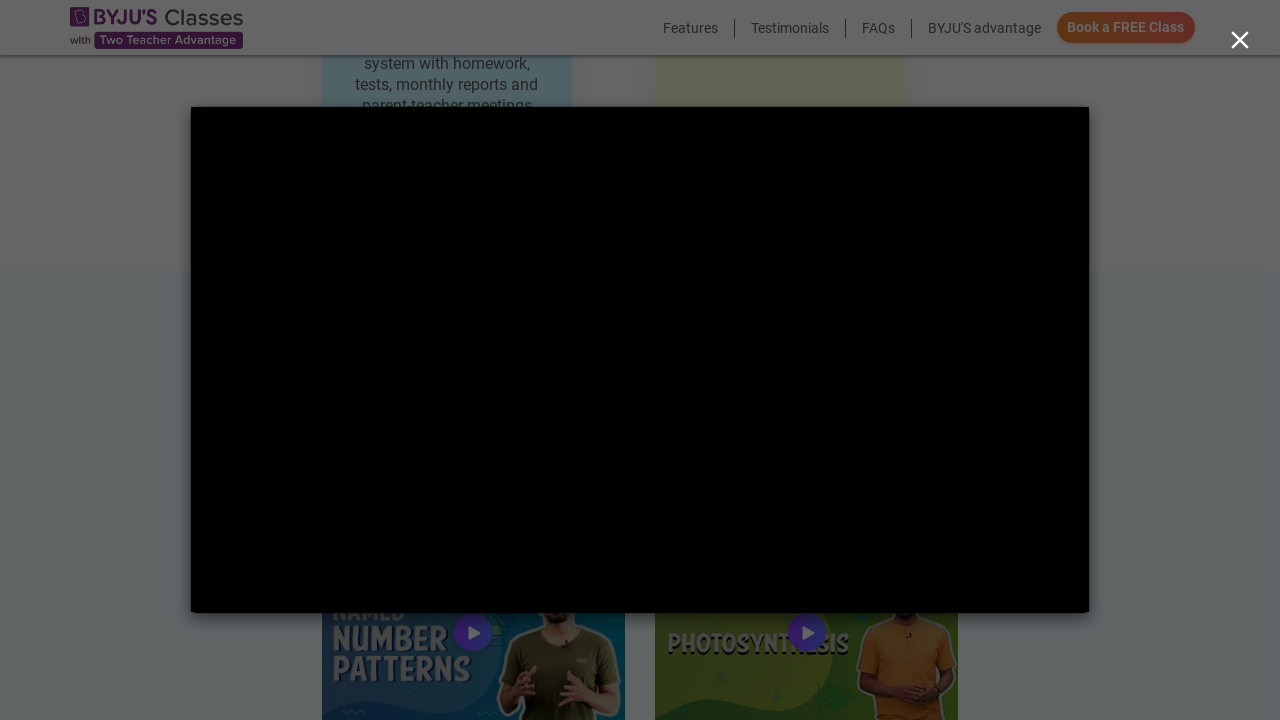

Waited for video content to load
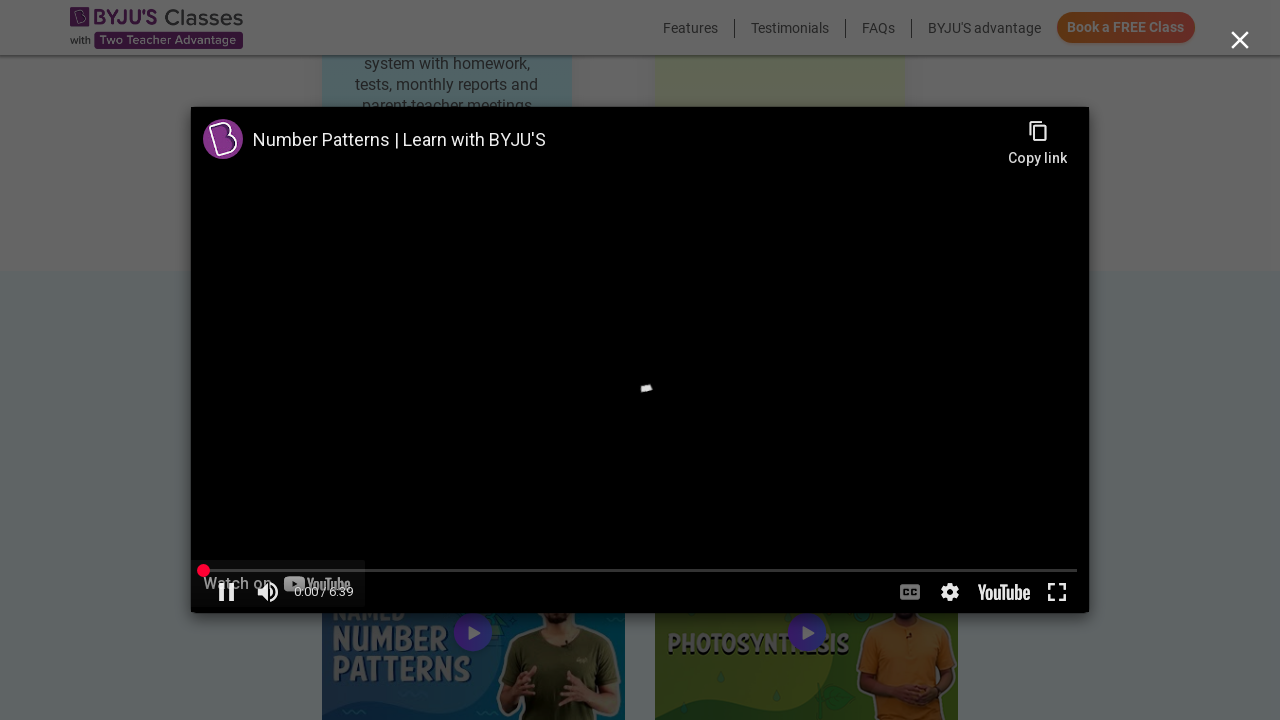

Closed first video popup at (1240, 41) on (//button[@type='button'])[14]
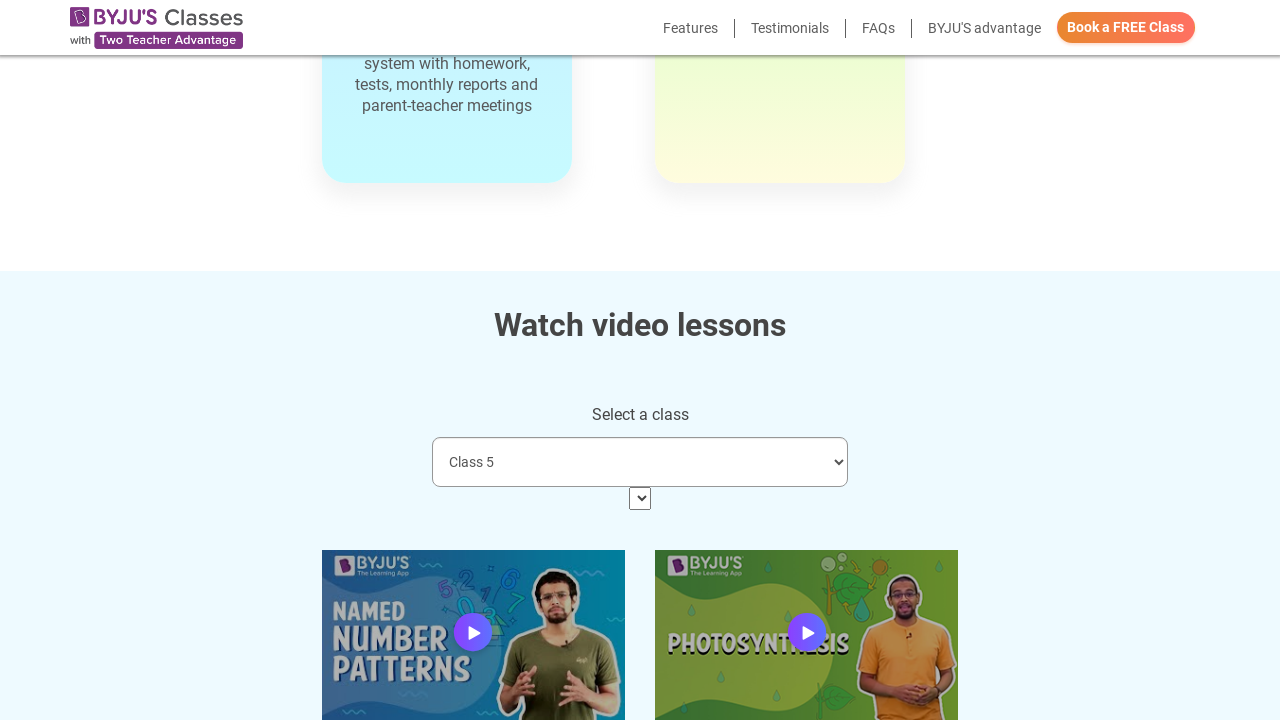

Waited after closing video popup
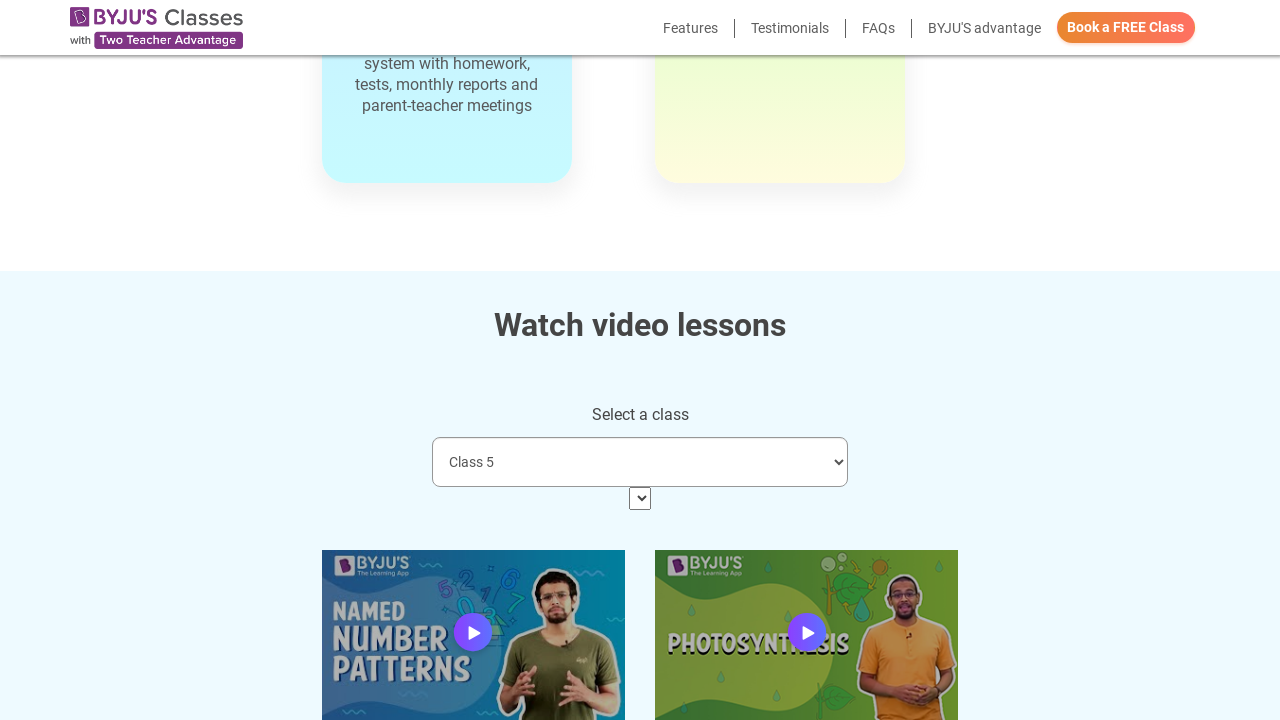

Clicked second video link at (807, 635) on xpath=//div[@class='row row-inline']//a >> nth=1
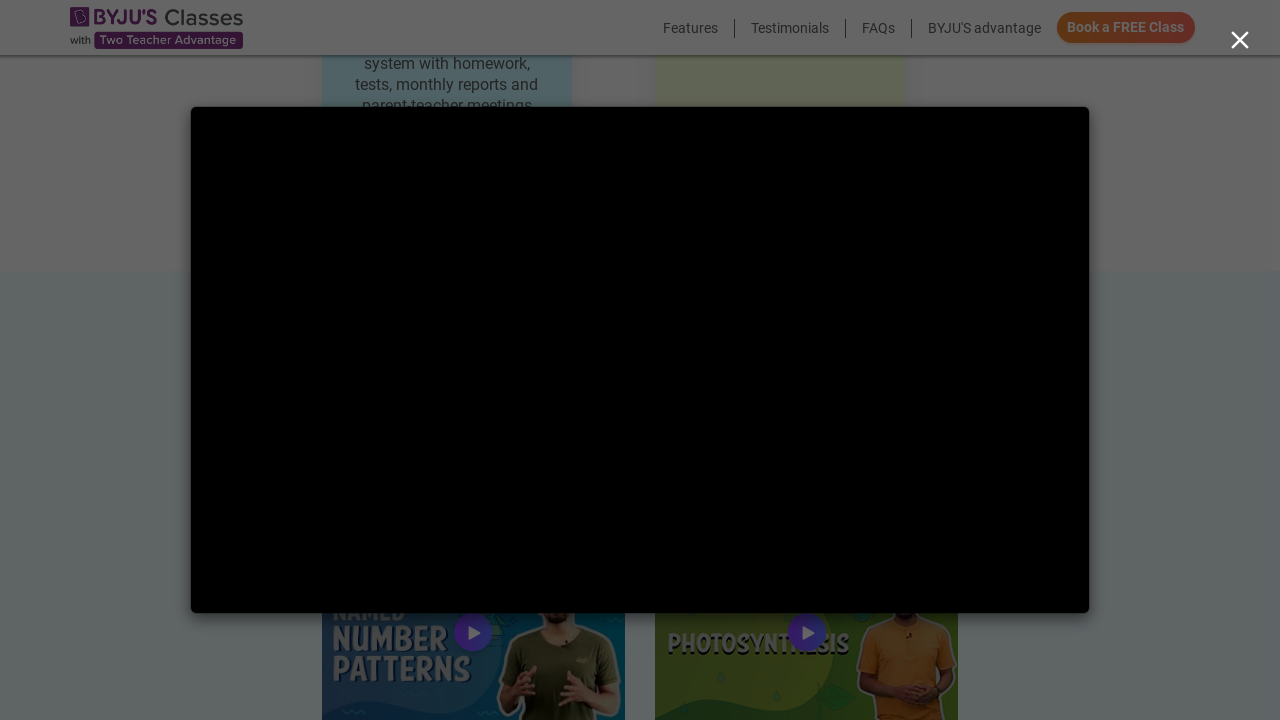

Switched to video iframe content
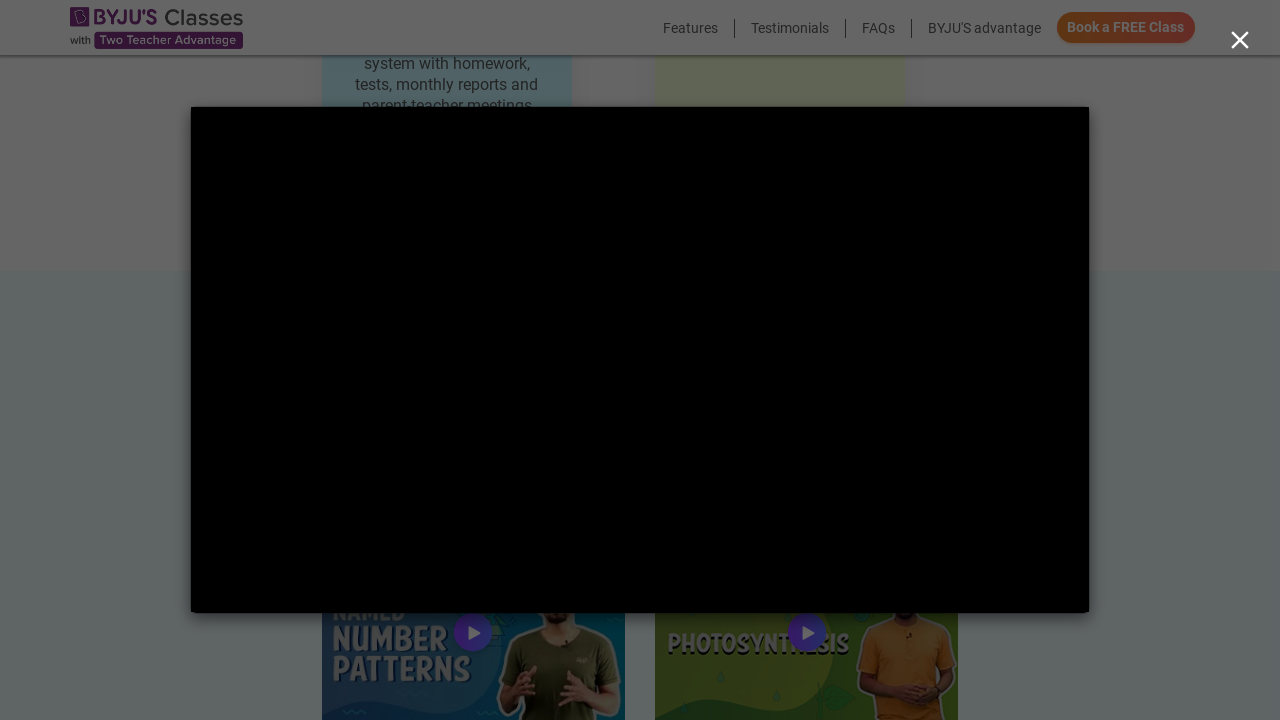

Waited for video content to load
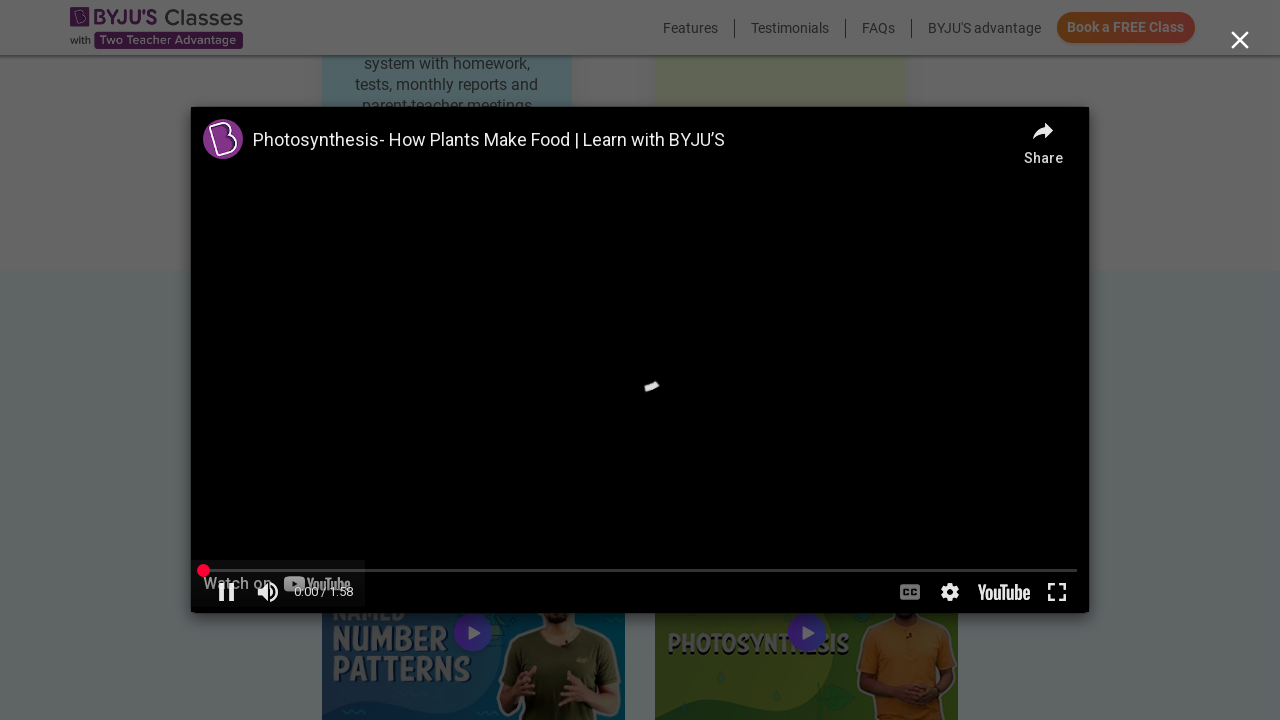

Closed second video popup at (1240, 41) on (//button[@type='button'])[14]
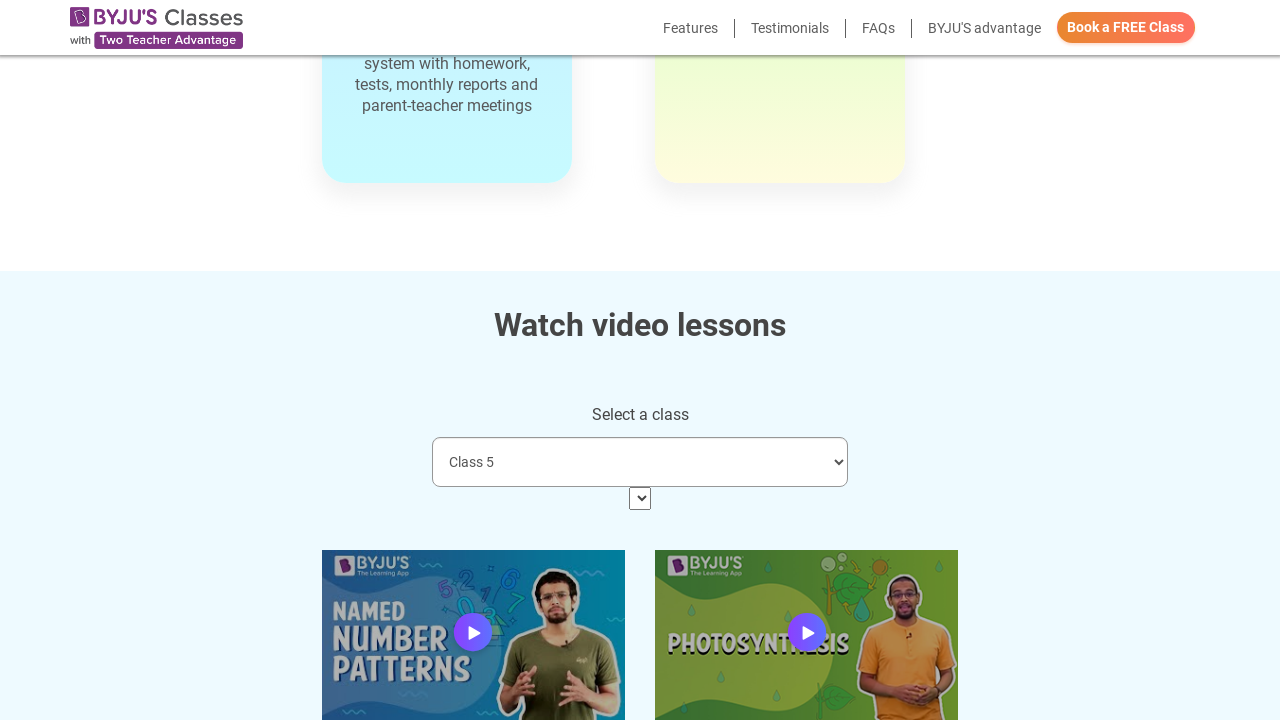

Waited after closing video popup
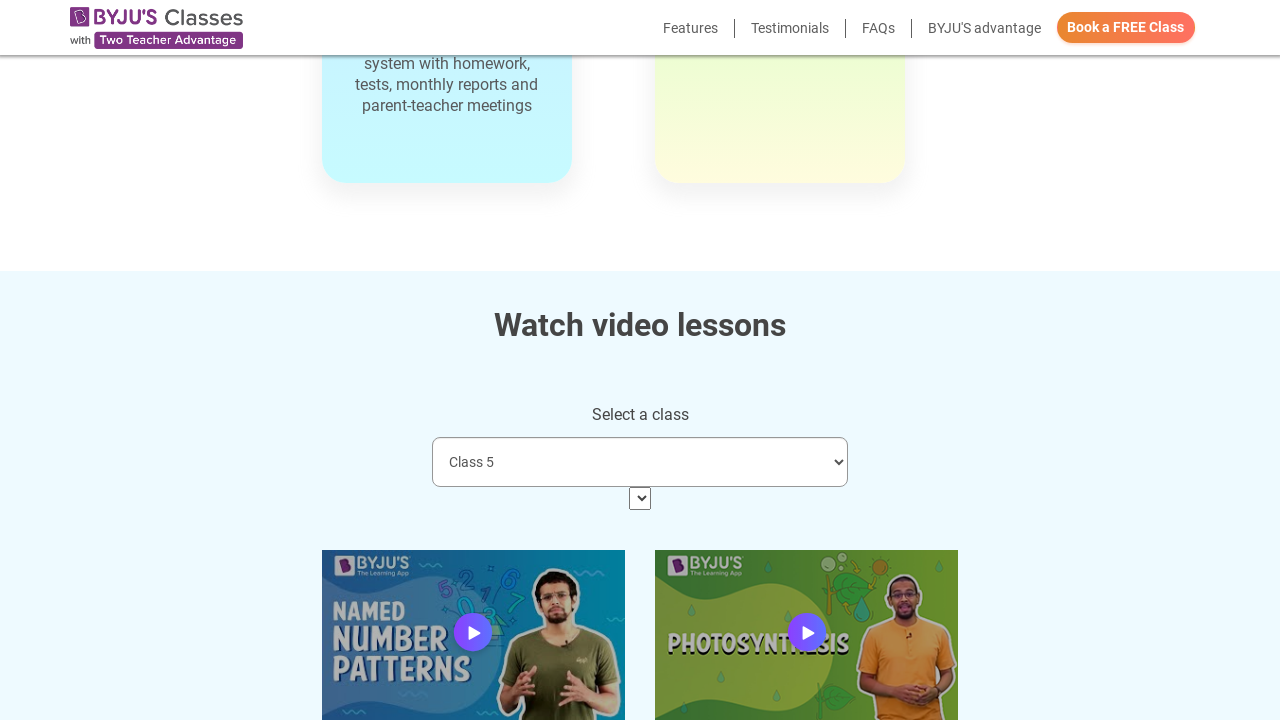

Selected class option at index 2 on xpath=//select[@class='form-control video-selection']
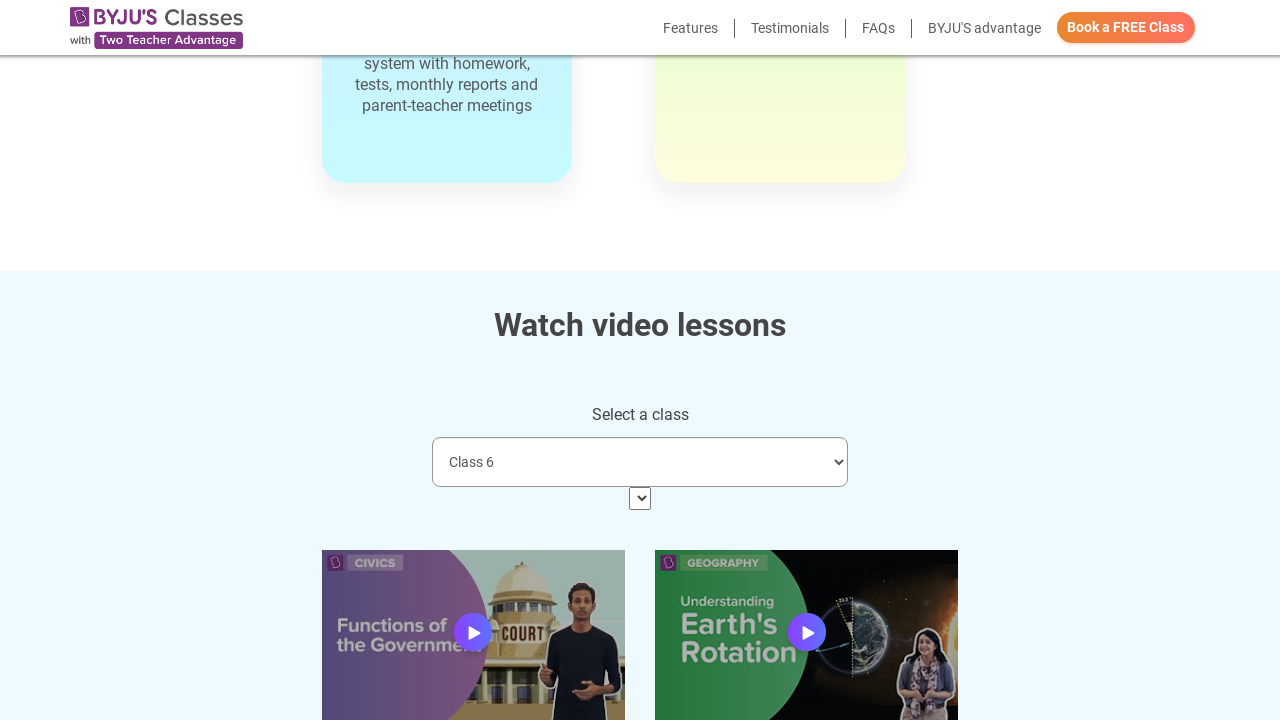

Retrieved 2 available video links for selected class
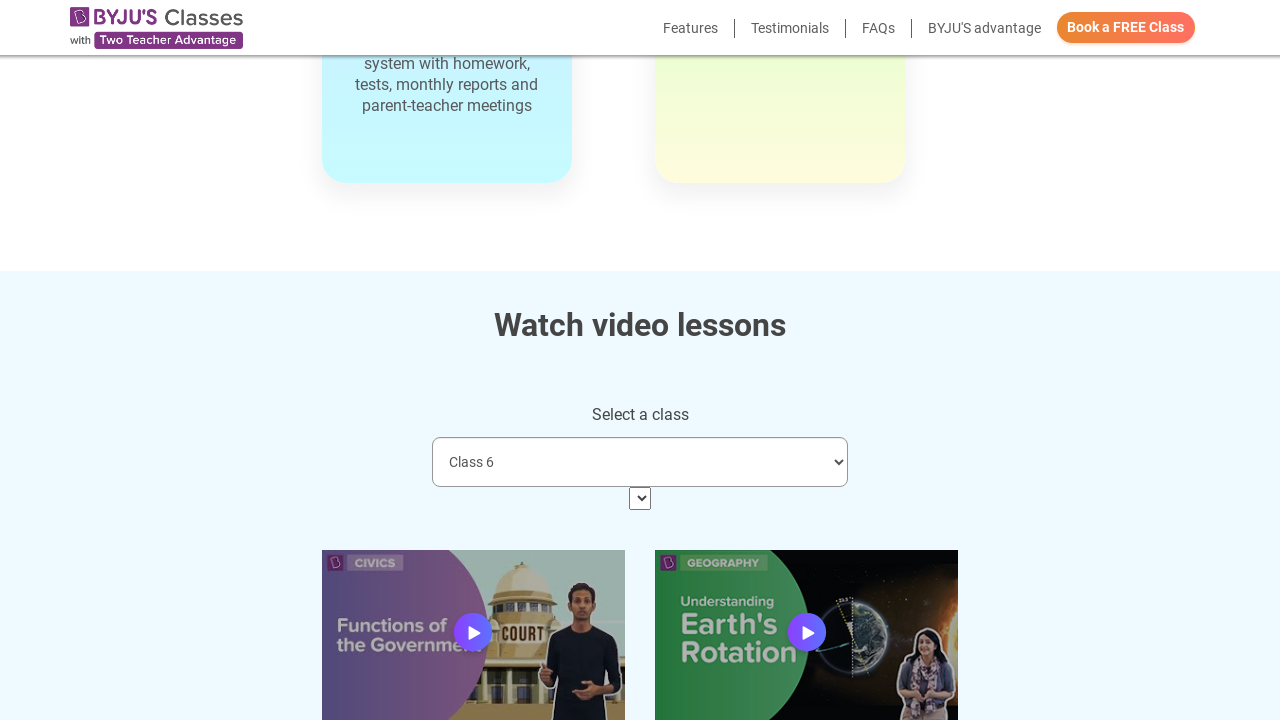

Clicked first video link at (473, 635) on xpath=//div[@class='row row-inline']//a >> nth=0
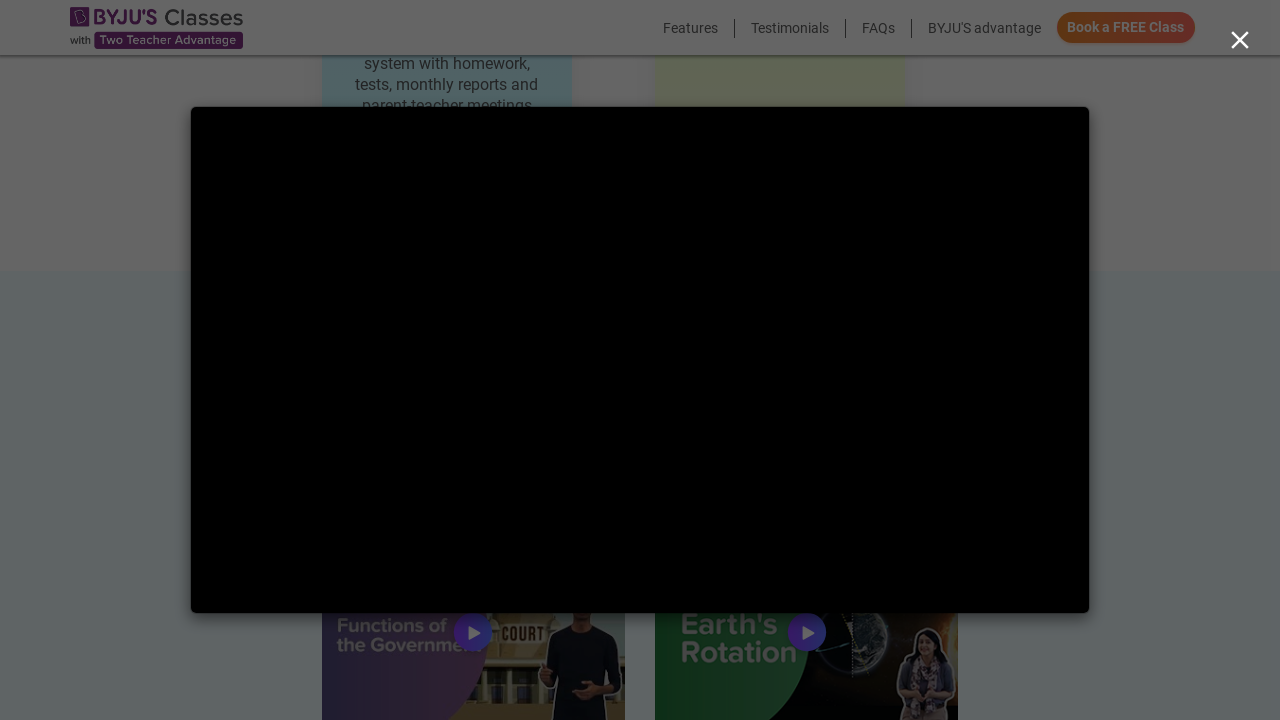

Switched to video iframe content
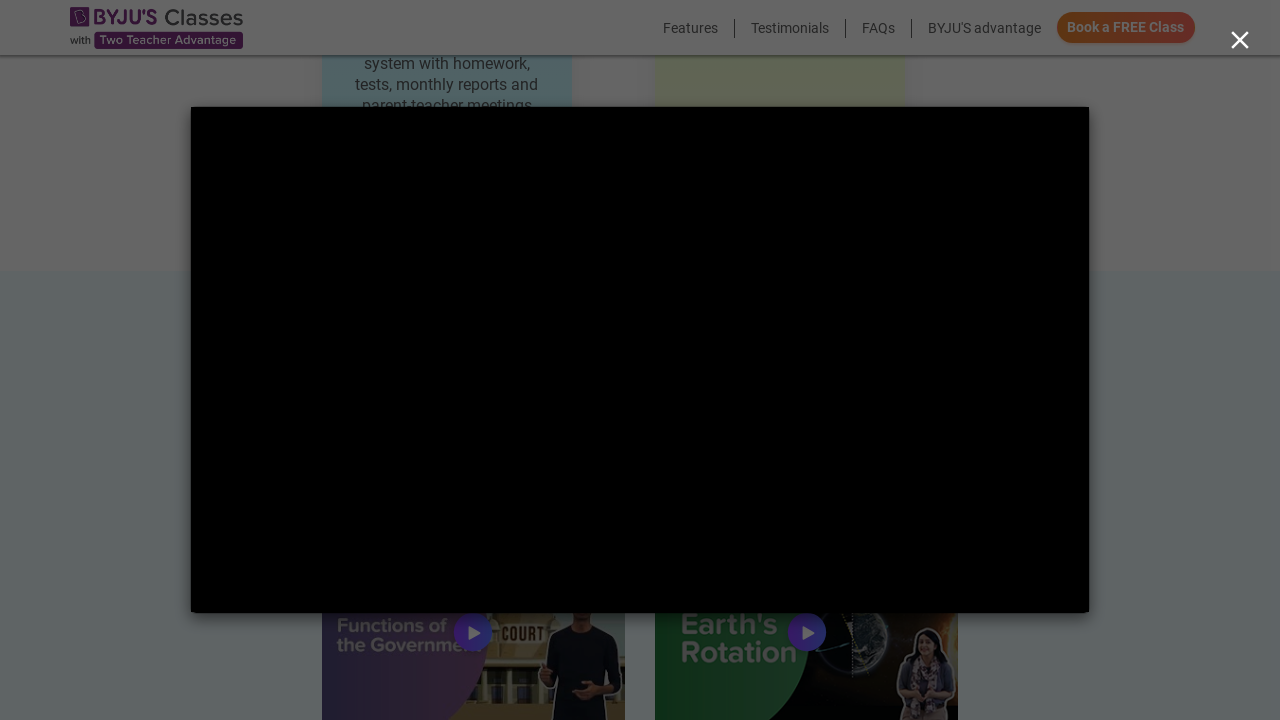

Waited for video content to load
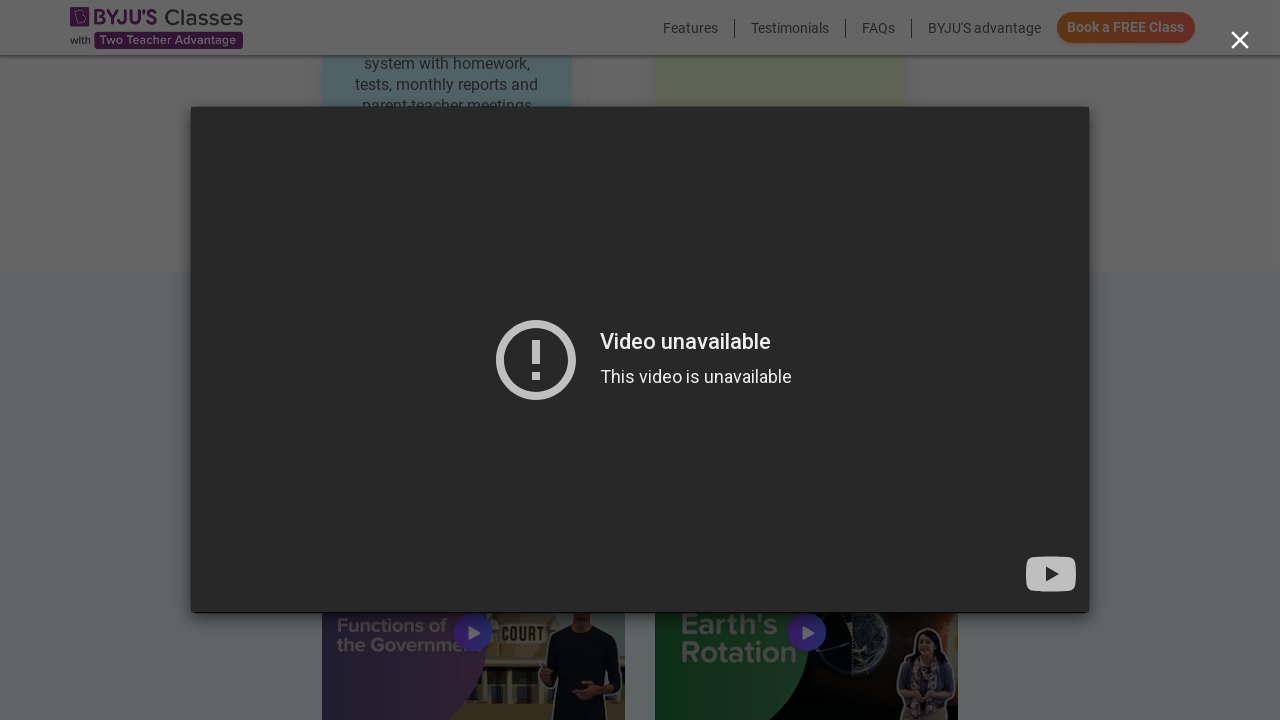

Closed first video popup at (1240, 41) on (//button[@type='button'])[14]
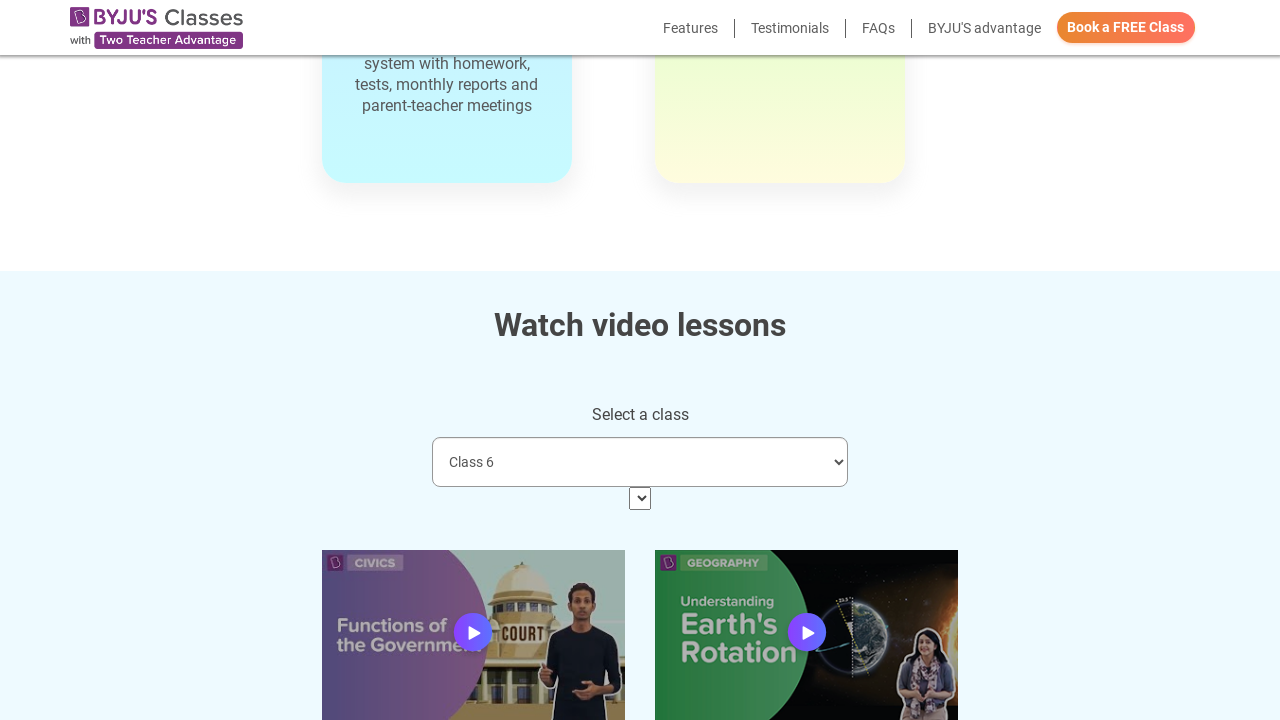

Waited after closing video popup
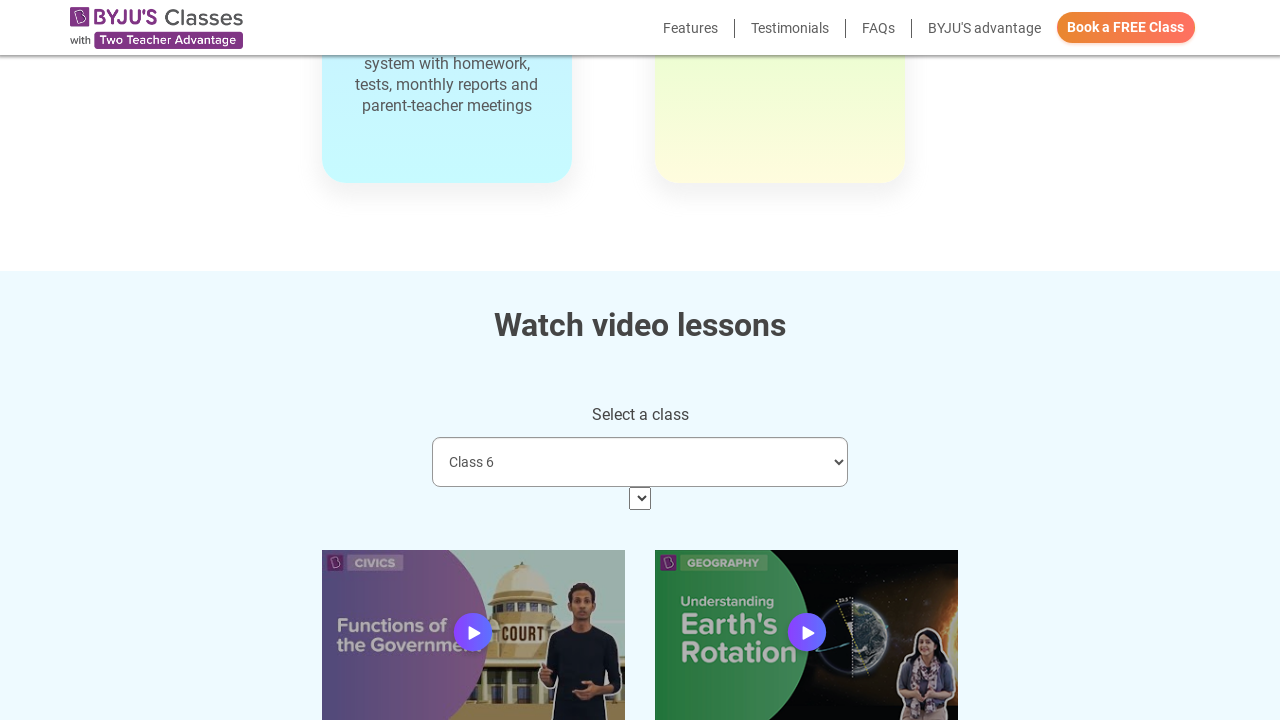

Clicked second video link at (807, 635) on xpath=//div[@class='row row-inline']//a >> nth=1
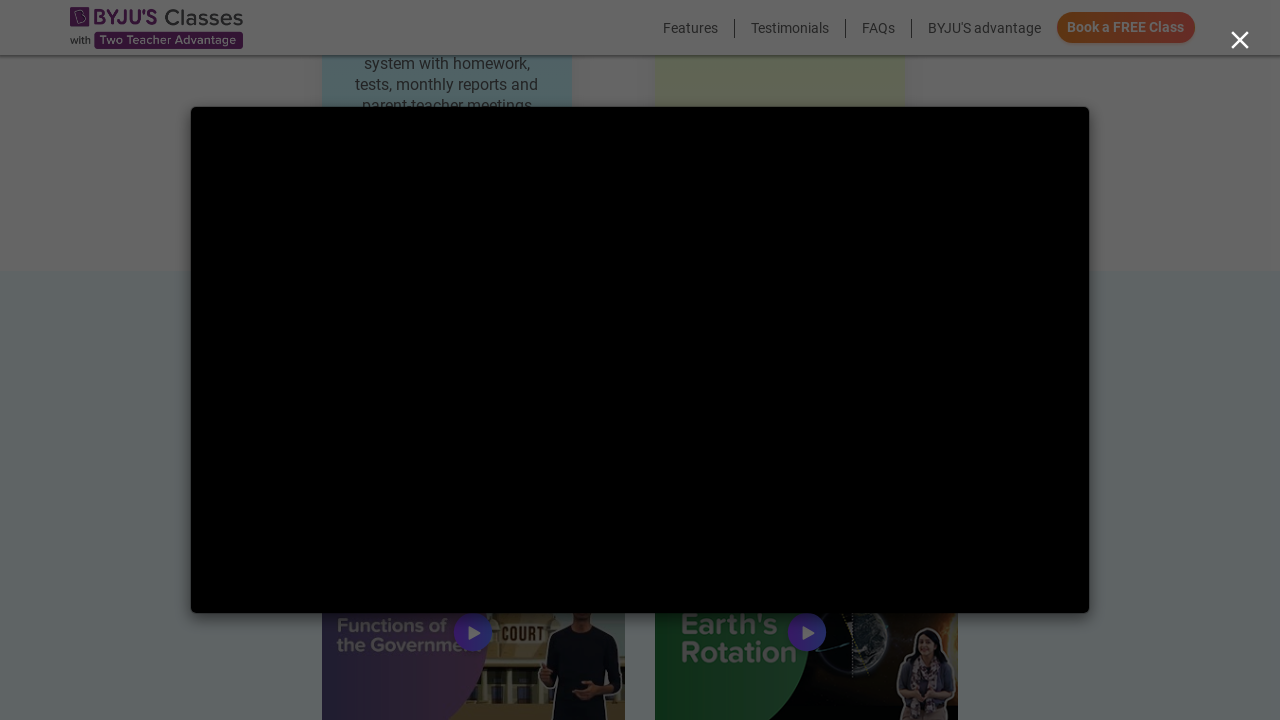

Switched to video iframe content
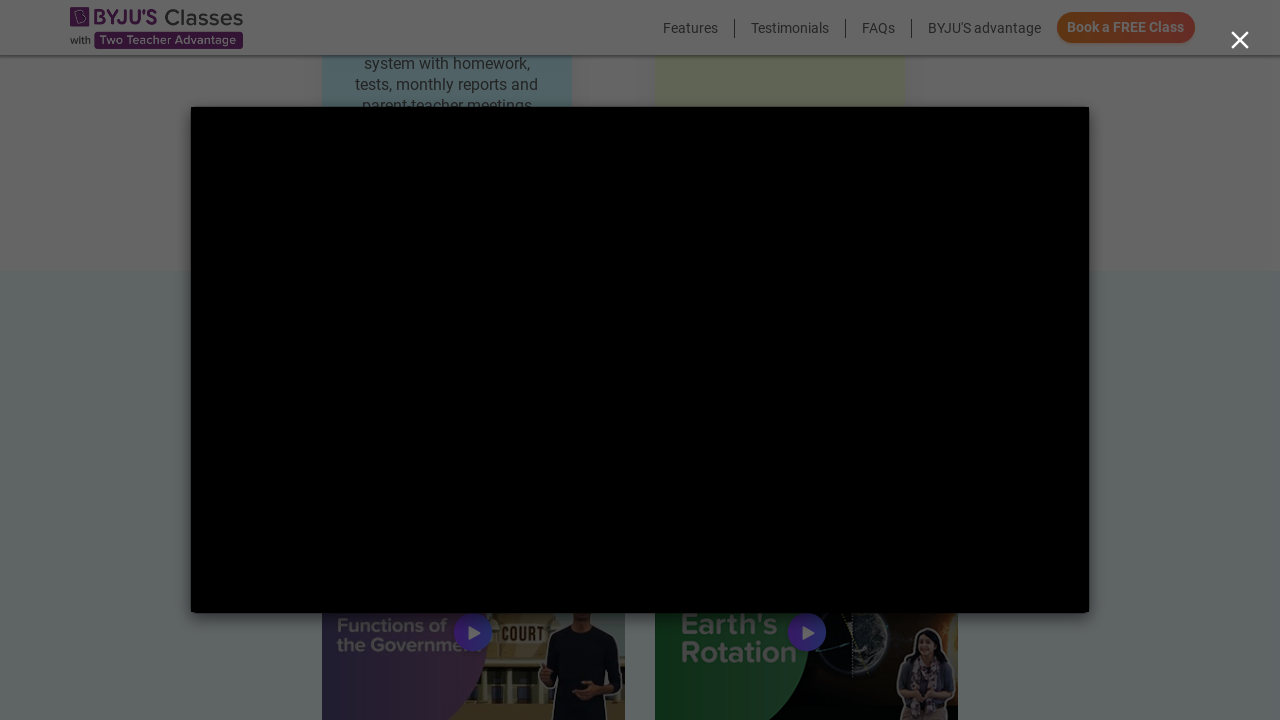

Waited for video content to load
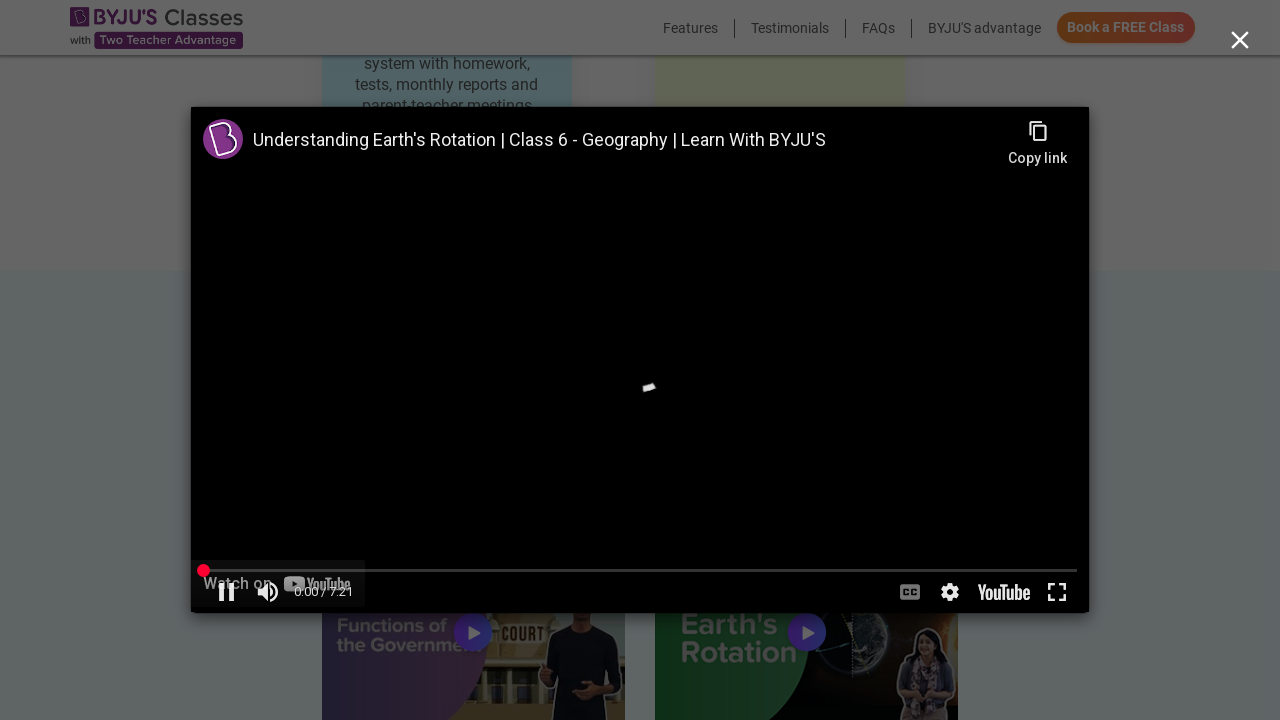

Closed second video popup at (1240, 41) on (//button[@type='button'])[14]
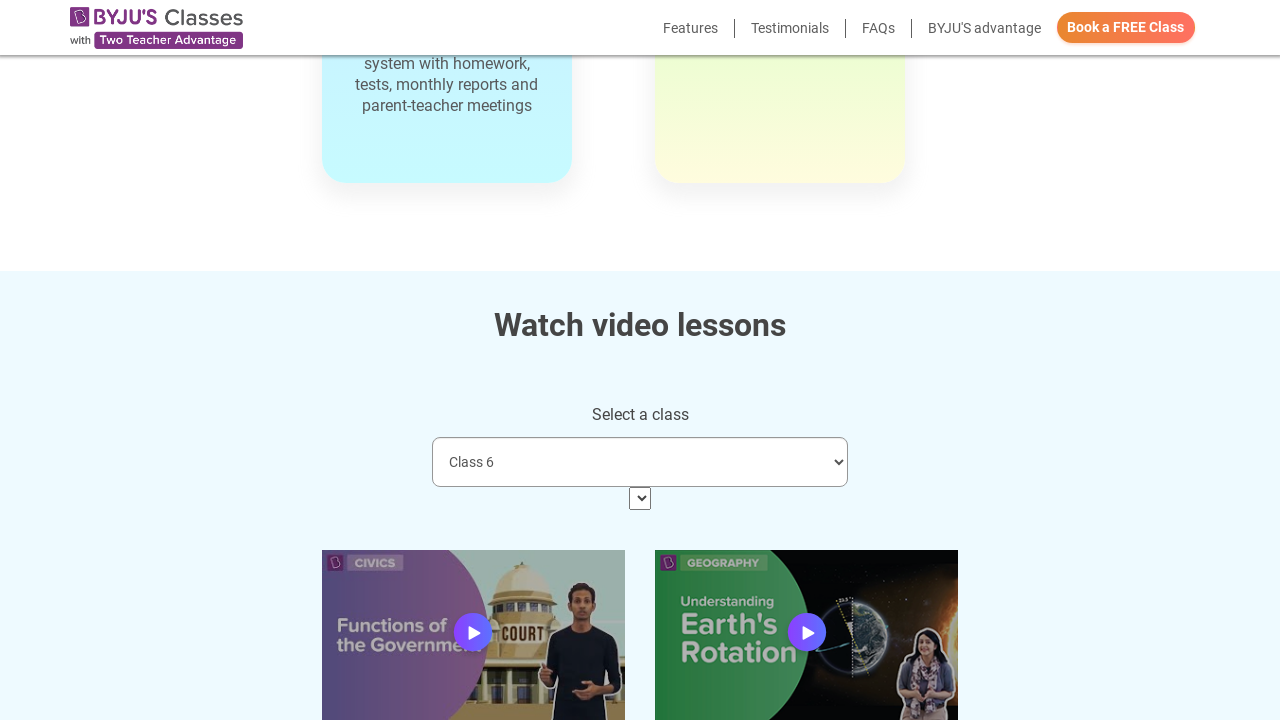

Waited after closing video popup
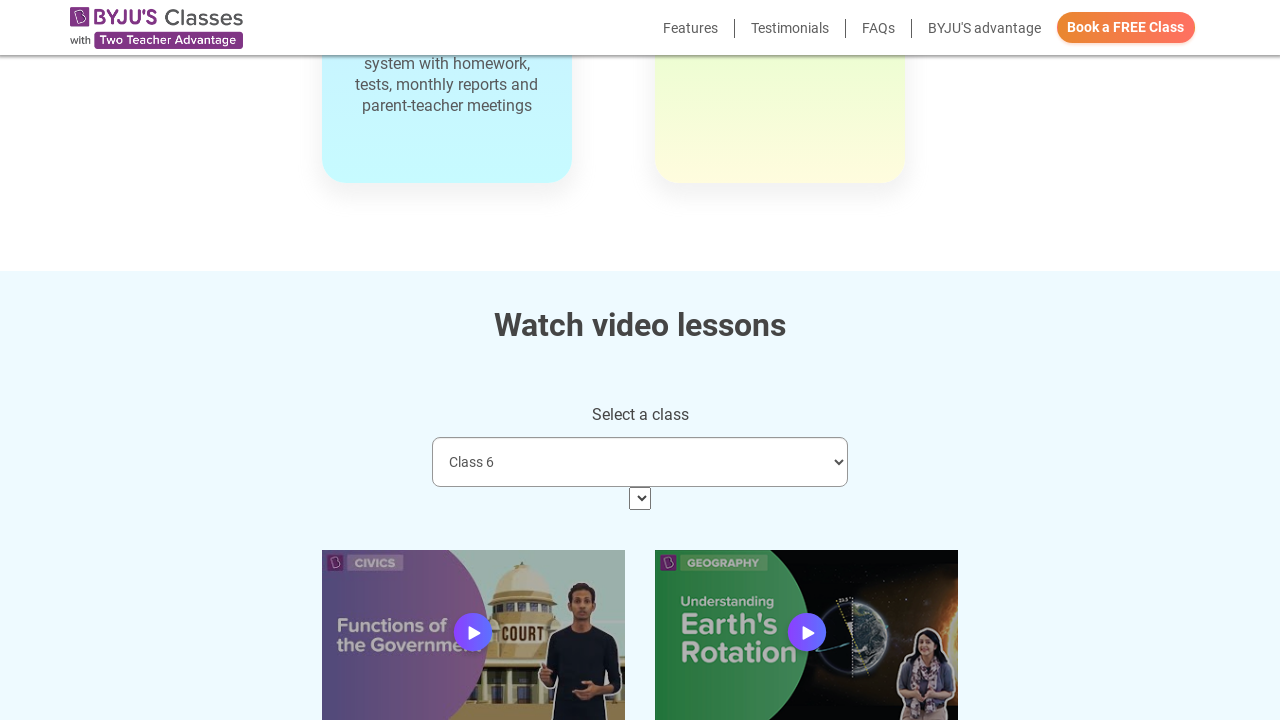

Selected class option at index 3 on xpath=//select[@class='form-control video-selection']
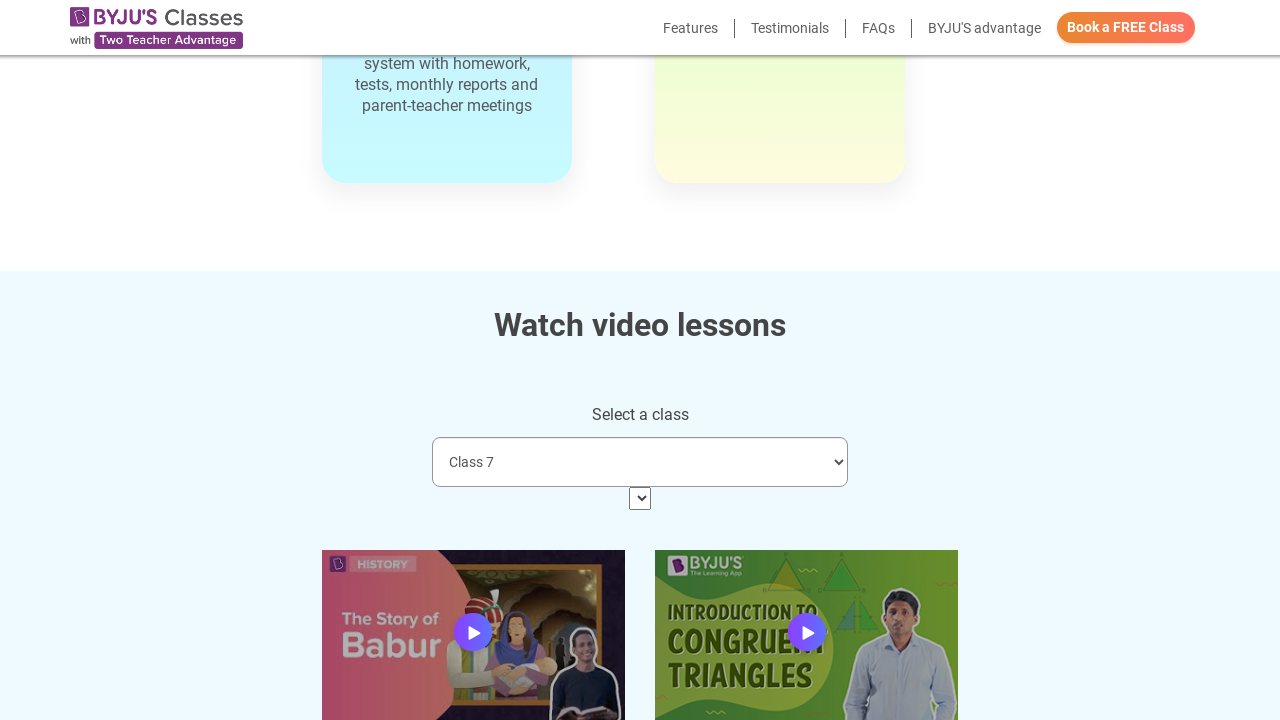

Retrieved 2 available video links for selected class
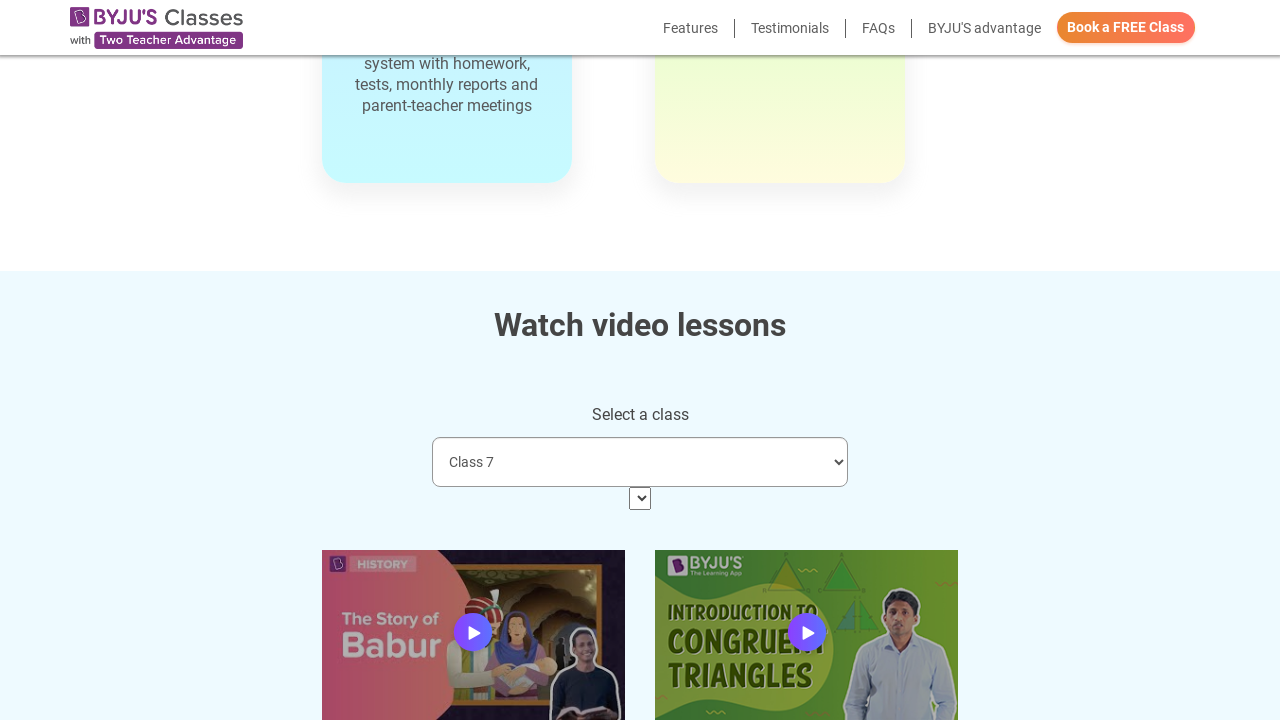

Clicked first video link at (473, 635) on xpath=//div[@class='row row-inline']//a >> nth=0
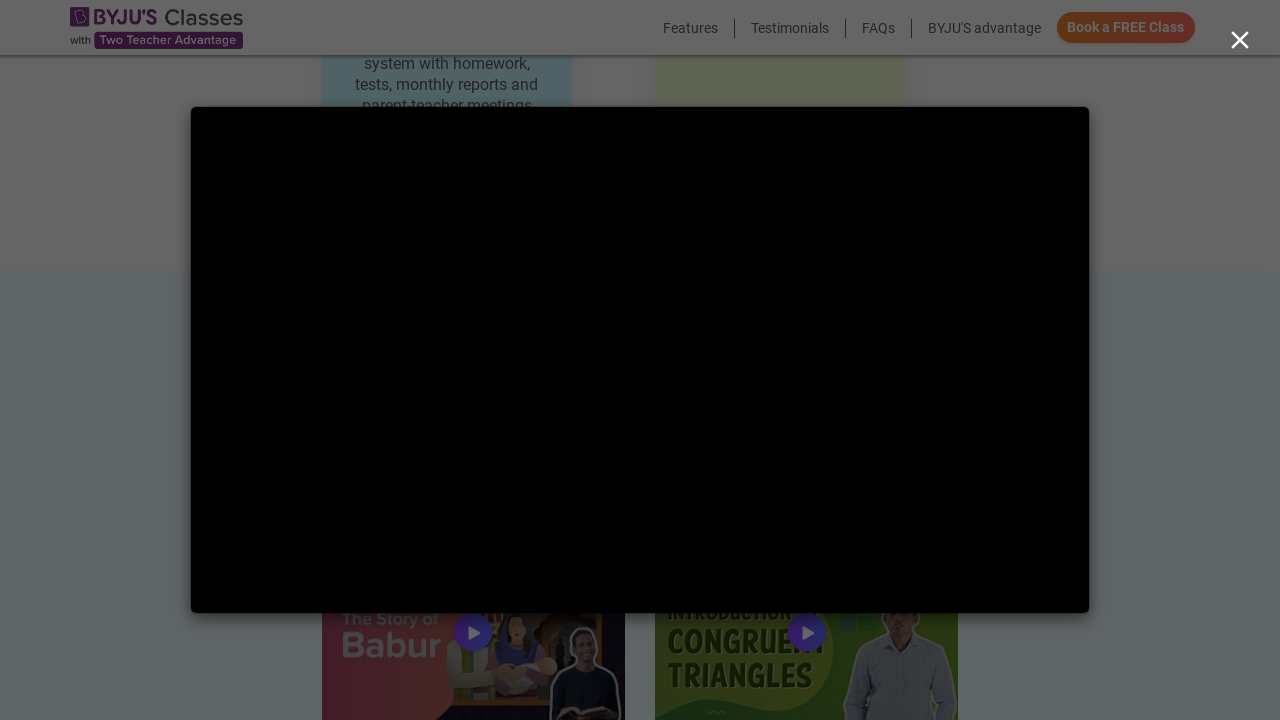

Switched to video iframe content
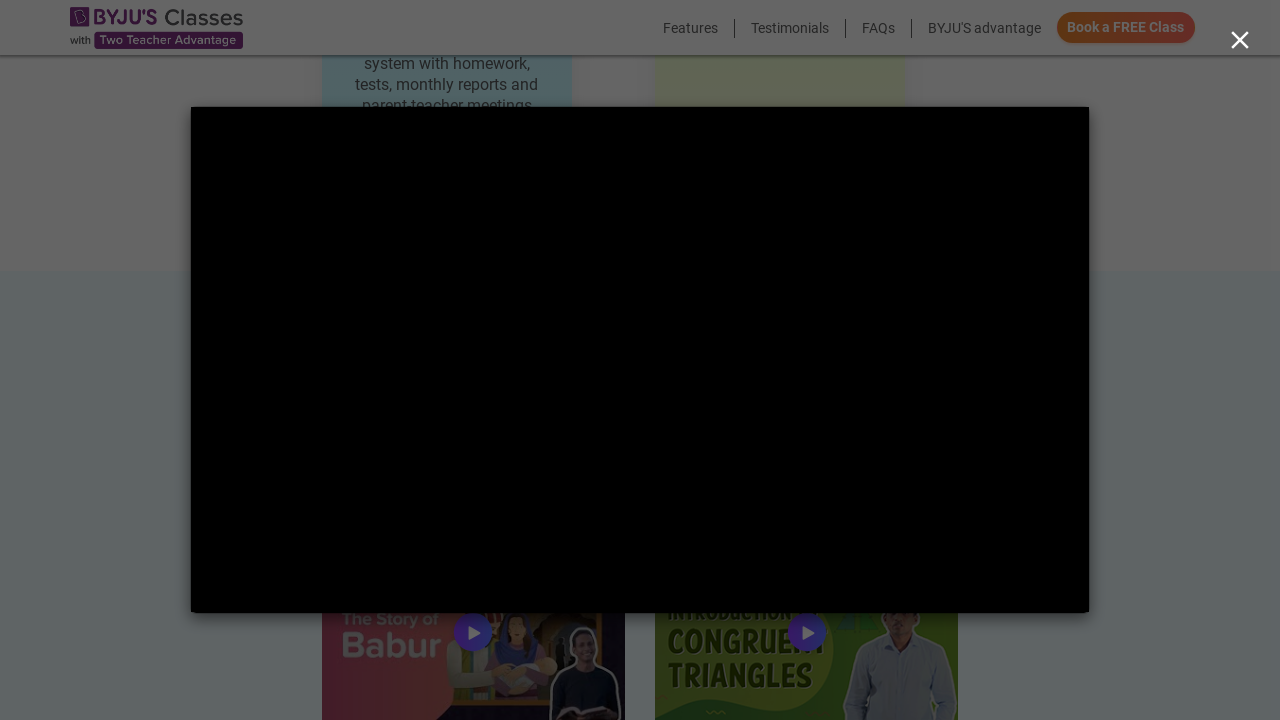

Waited for video content to load
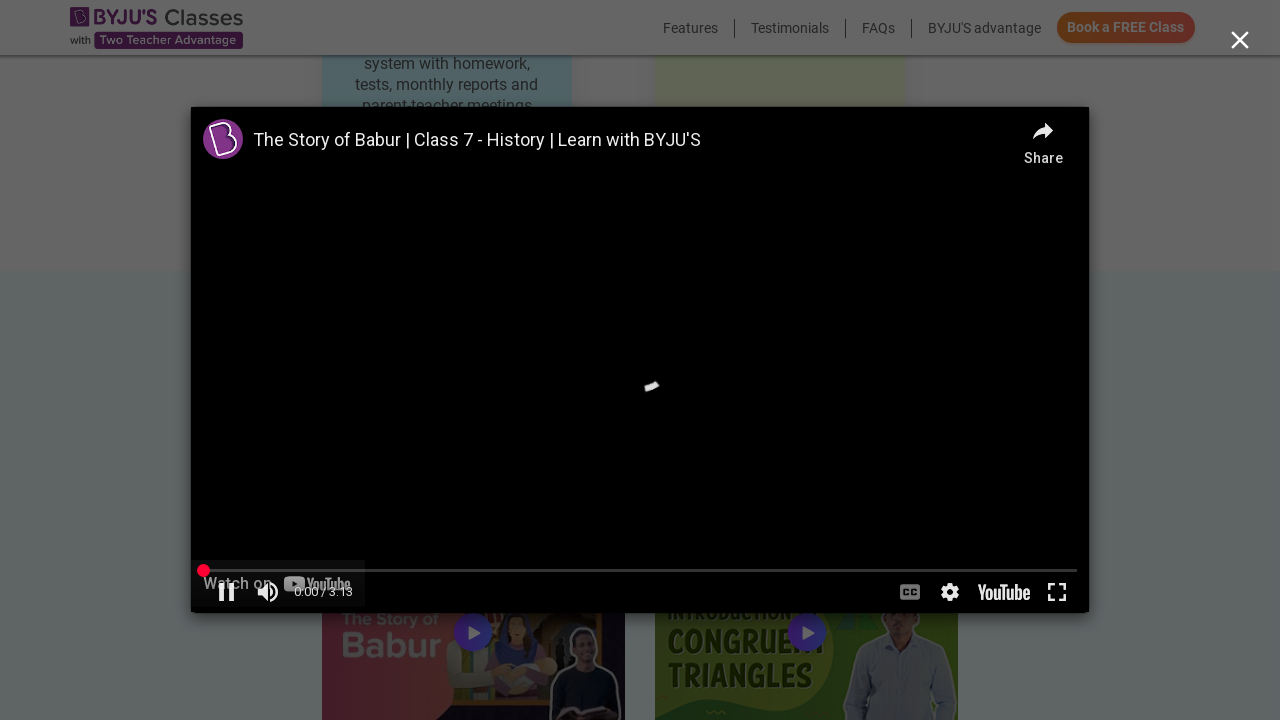

Closed first video popup at (1240, 41) on (//button[@type='button'])[14]
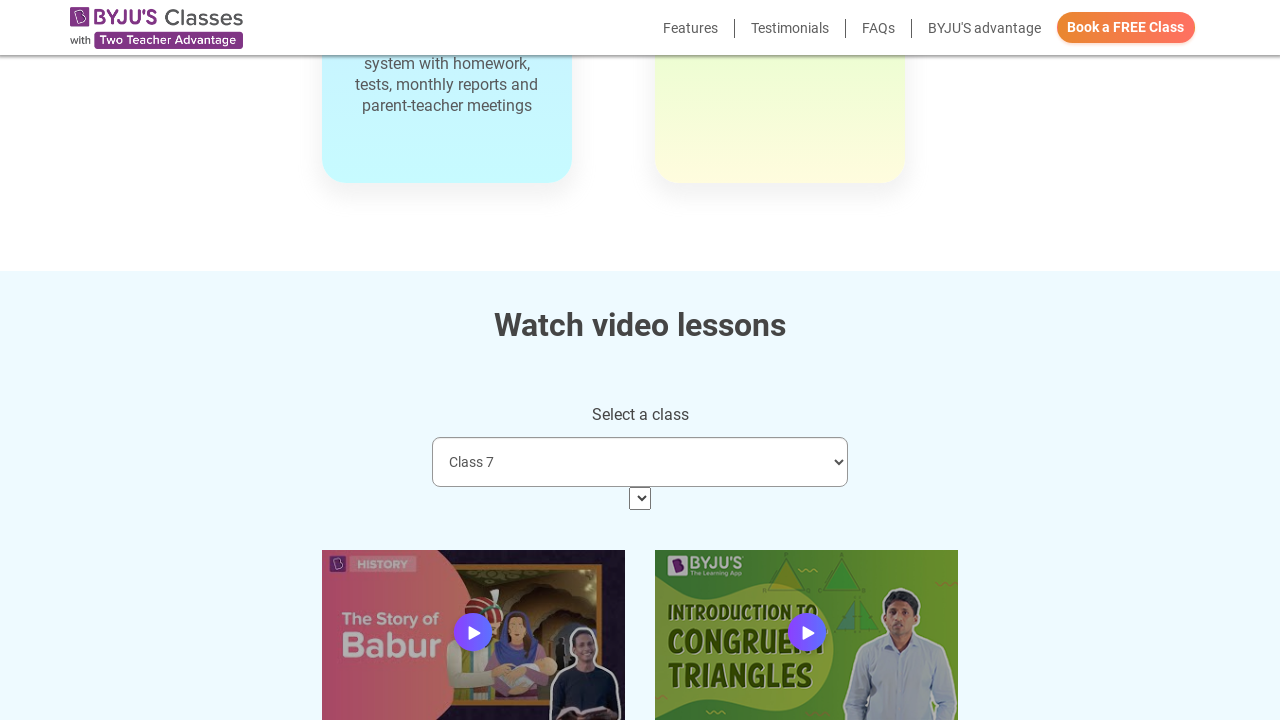

Waited after closing video popup
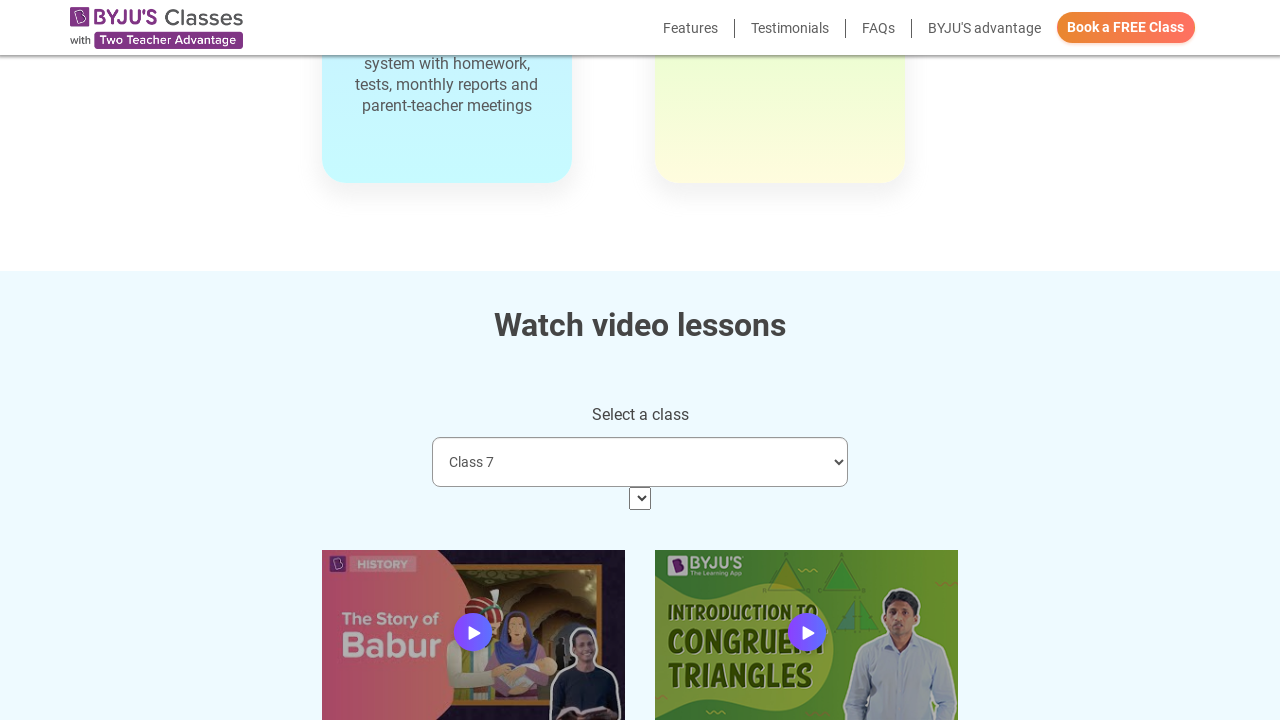

Clicked second video link at (807, 635) on xpath=//div[@class='row row-inline']//a >> nth=1
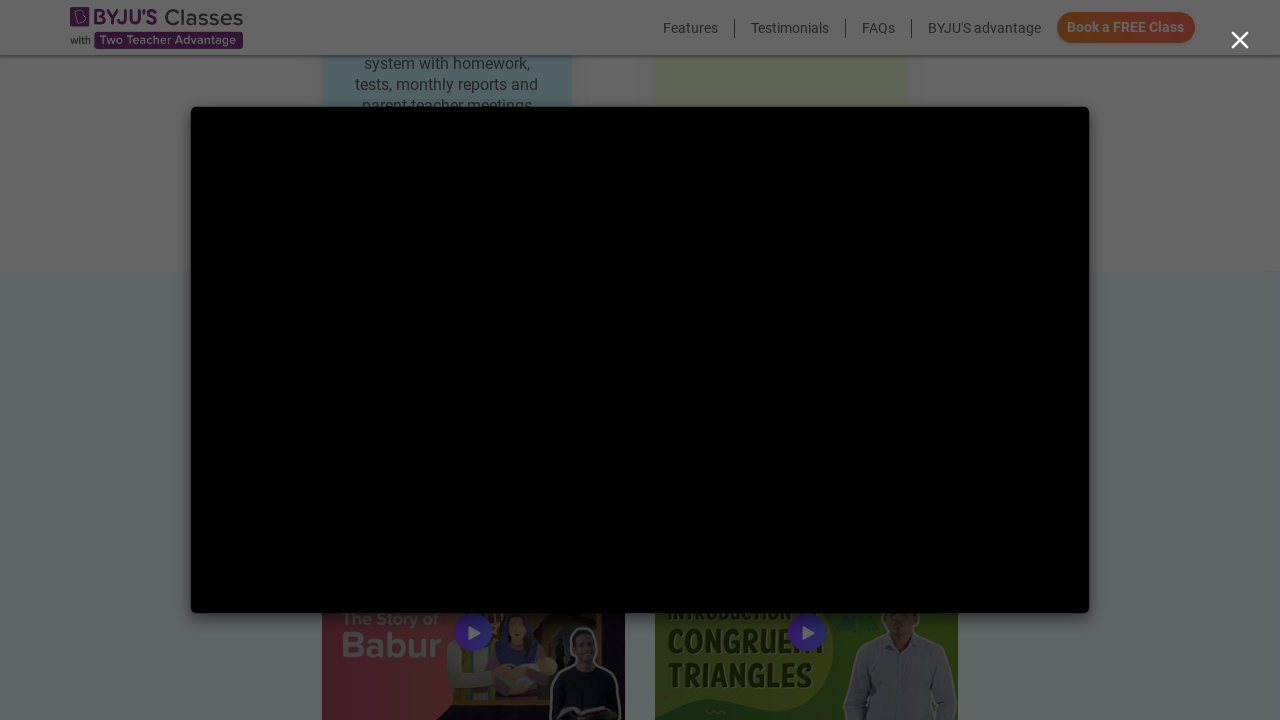

Switched to video iframe content
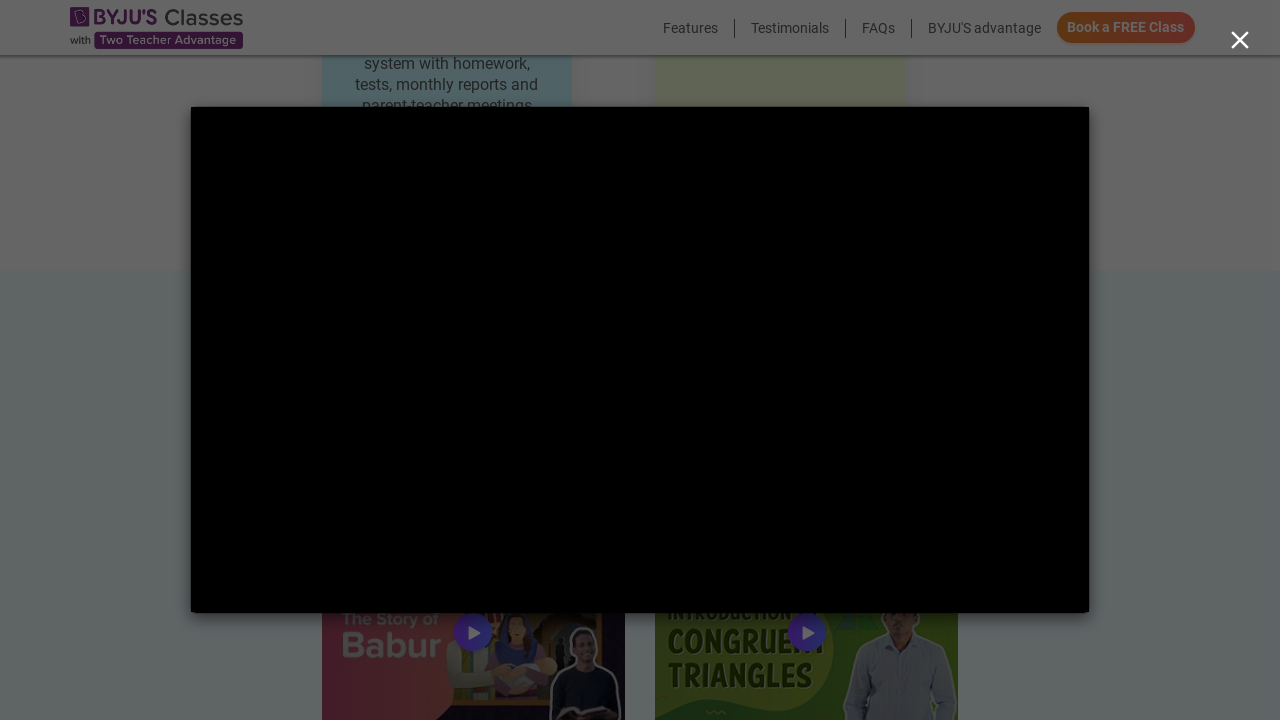

Waited for video content to load
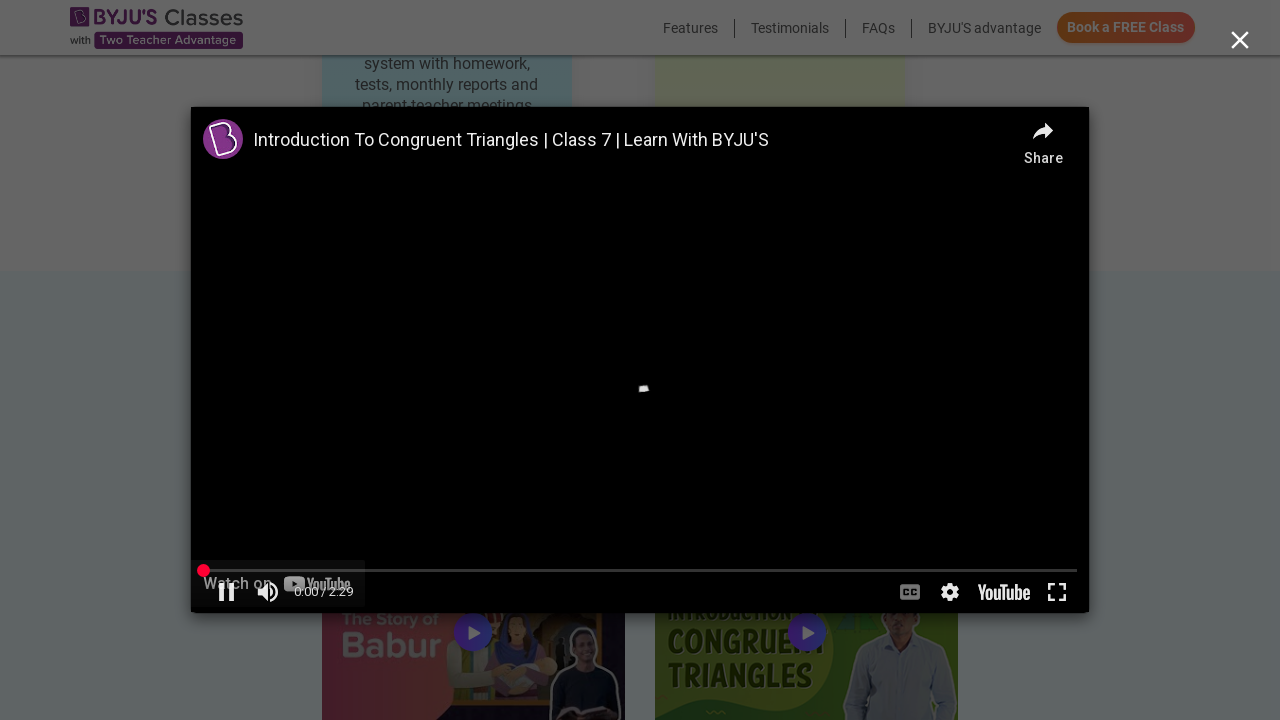

Closed second video popup at (1240, 41) on (//button[@type='button'])[14]
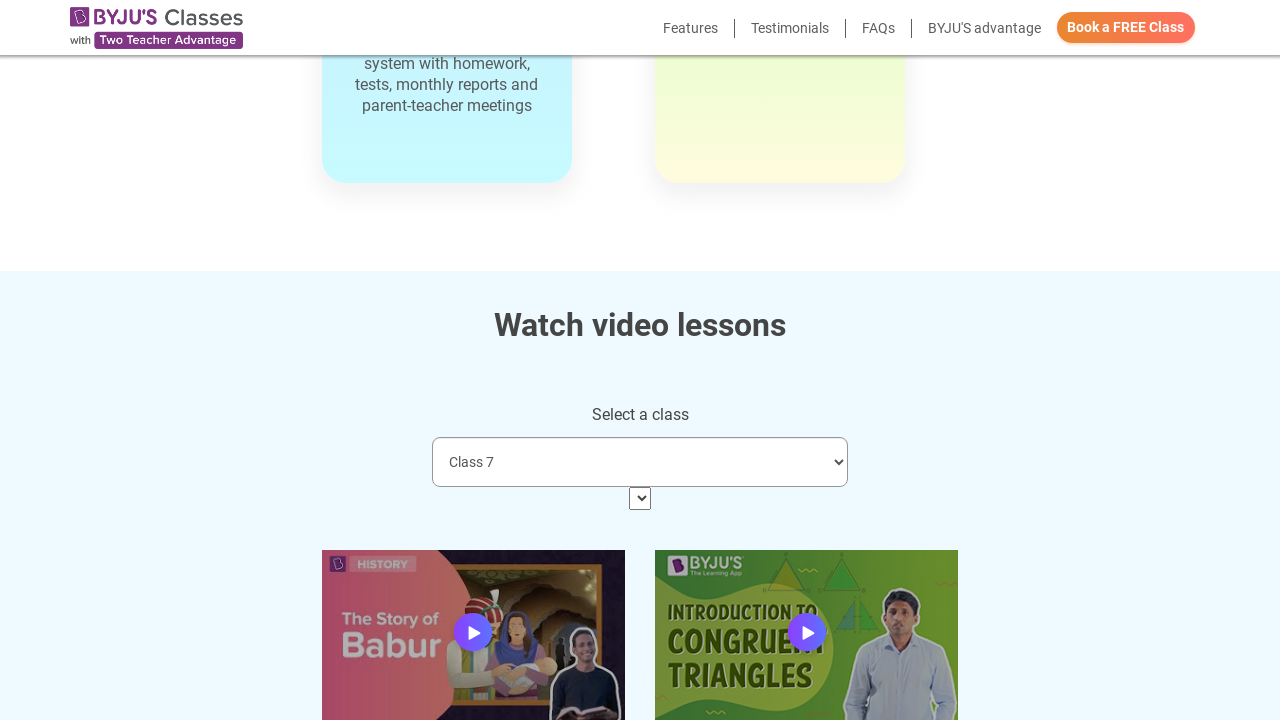

Waited after closing video popup
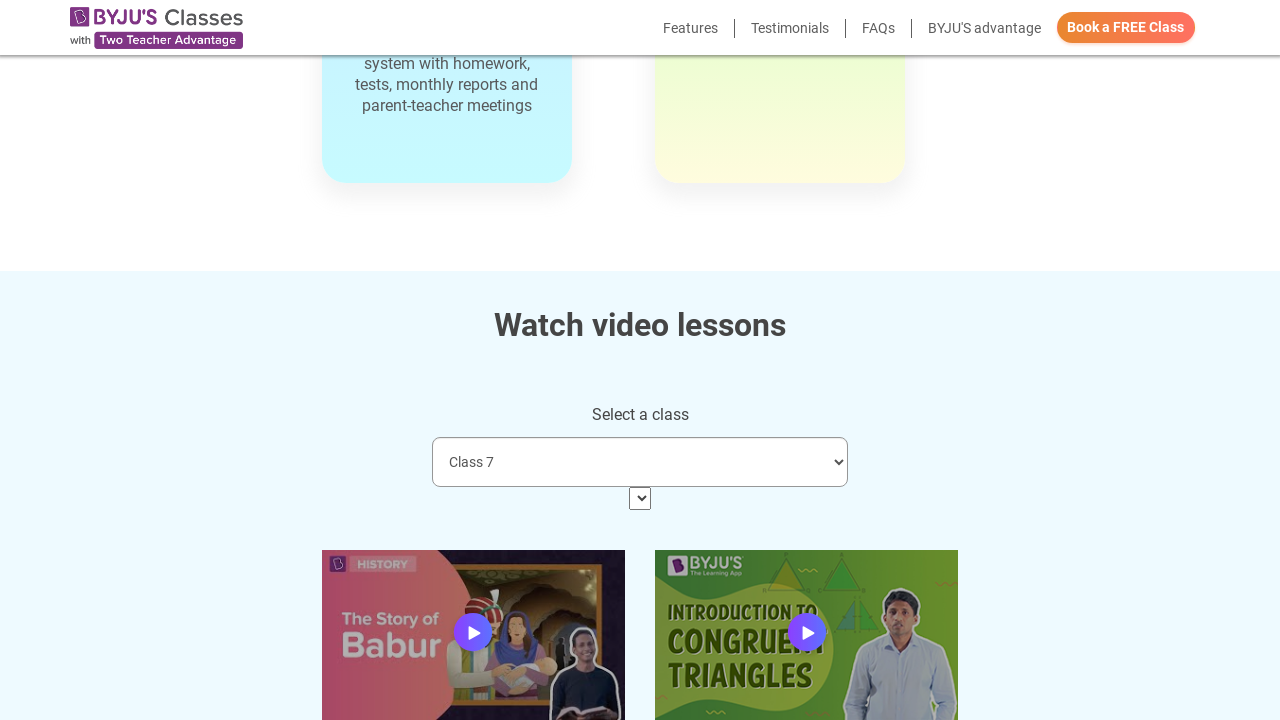

Selected class option at index 4 on xpath=//select[@class='form-control video-selection']
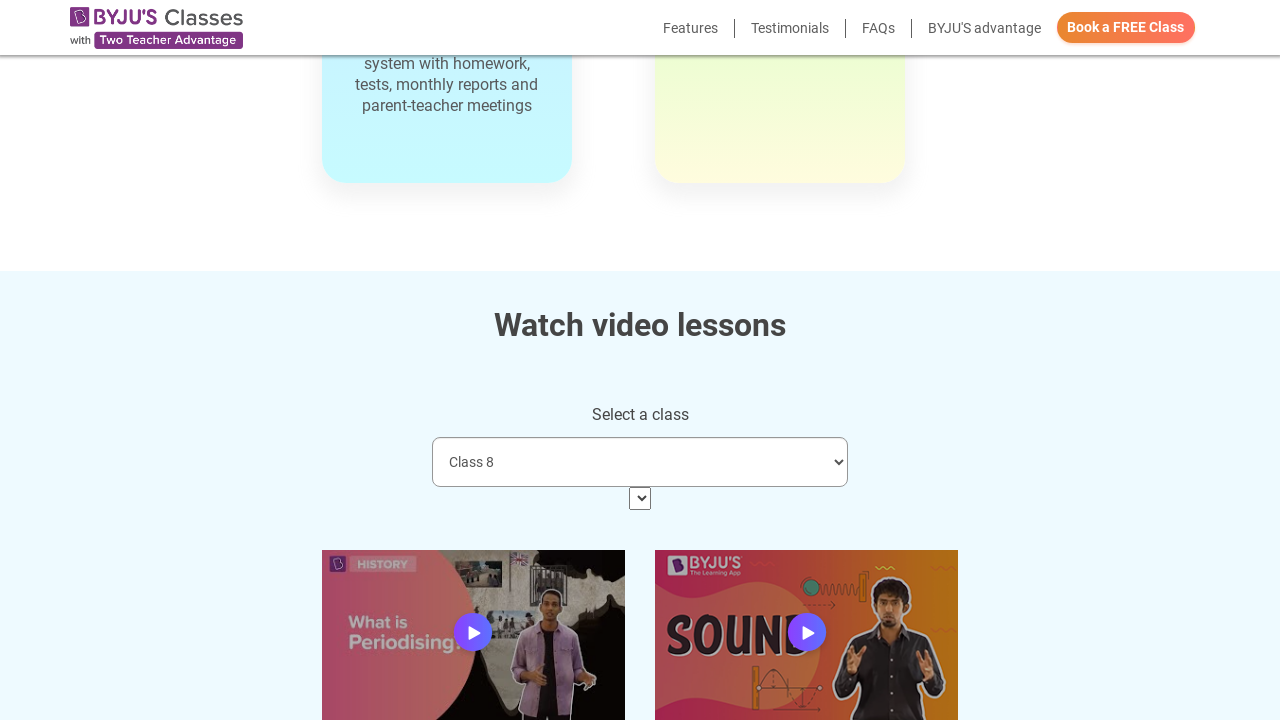

Retrieved 2 available video links for selected class
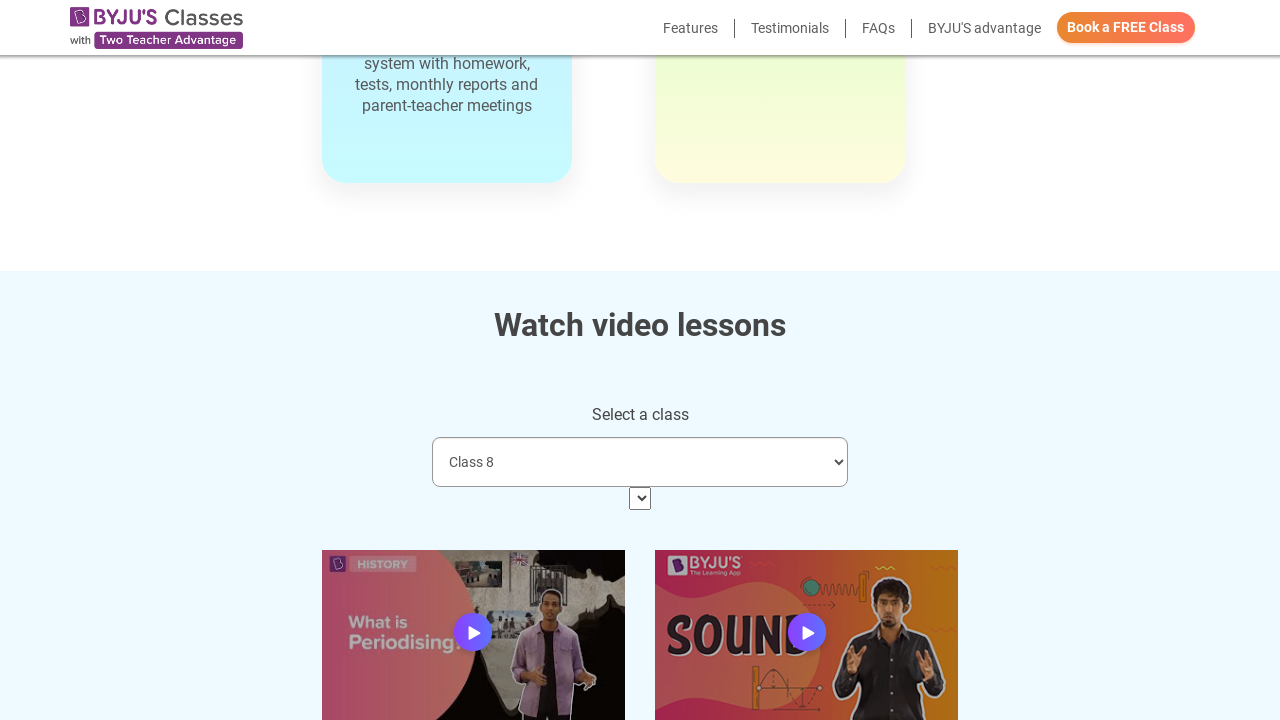

Clicked first video link at (473, 635) on xpath=//div[@class='row row-inline']//a >> nth=0
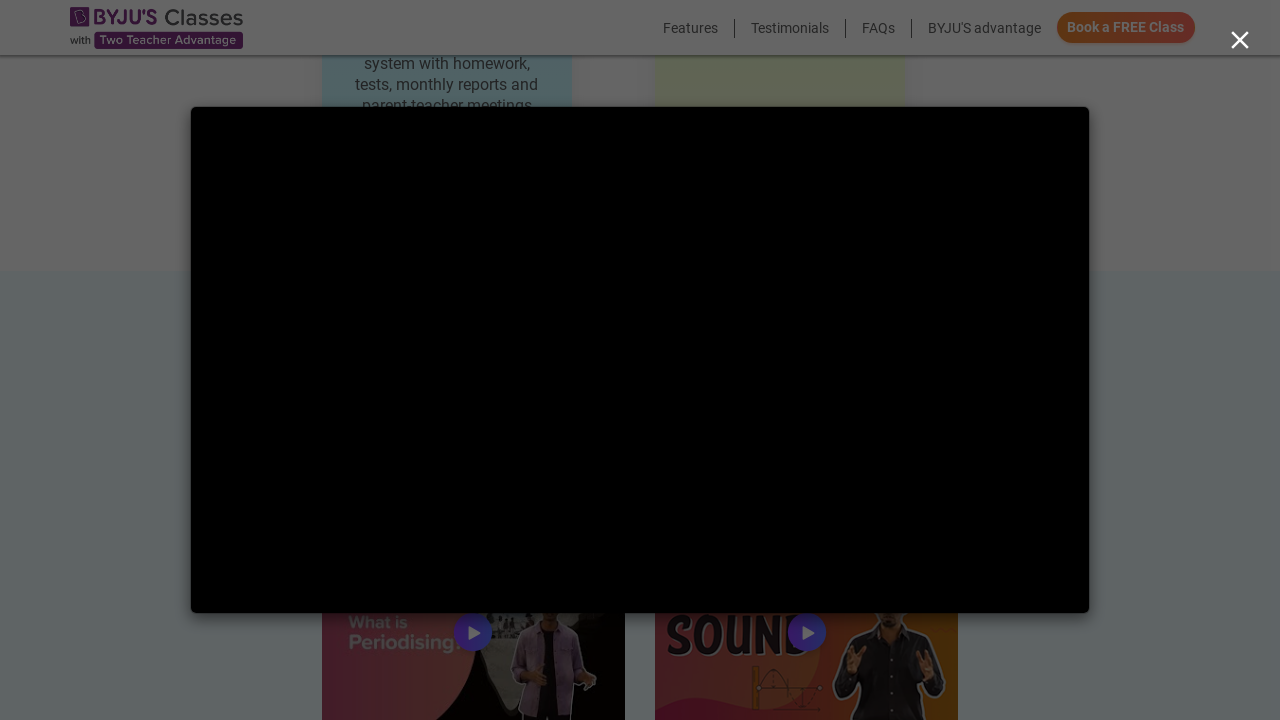

Switched to video iframe content
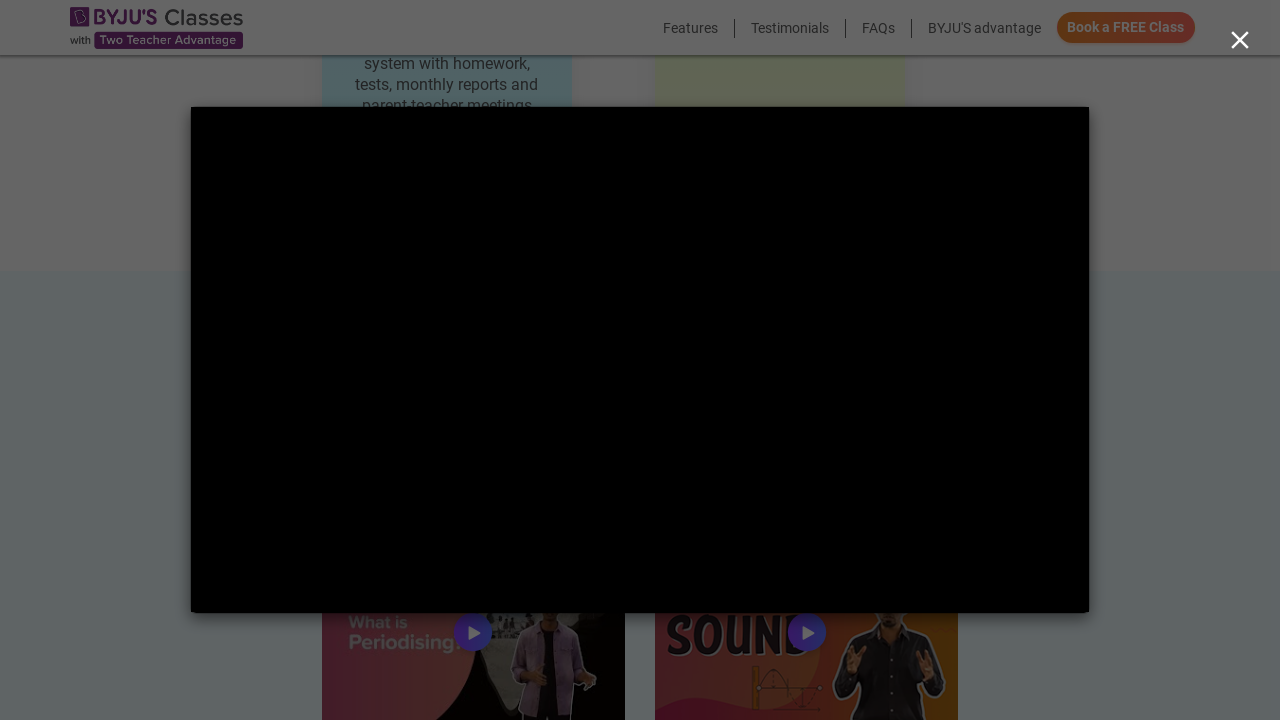

Waited for video content to load
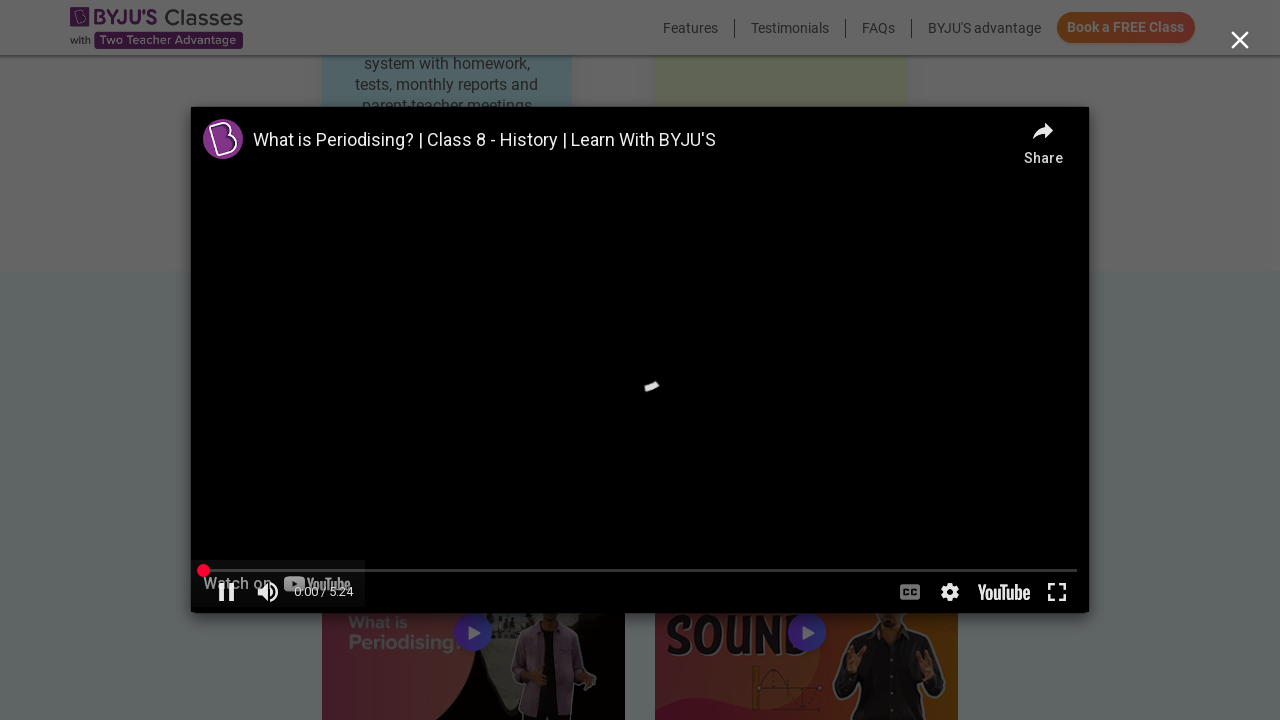

Closed first video popup at (1240, 41) on (//button[@type='button'])[14]
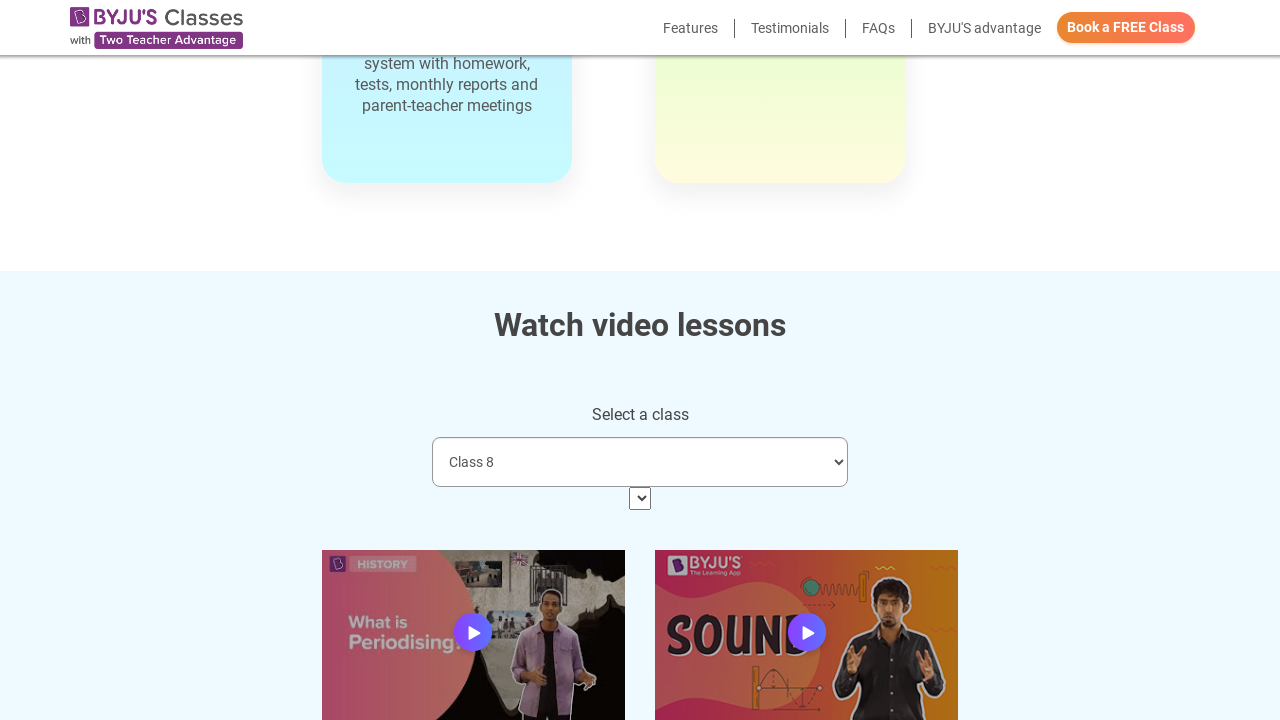

Waited after closing video popup
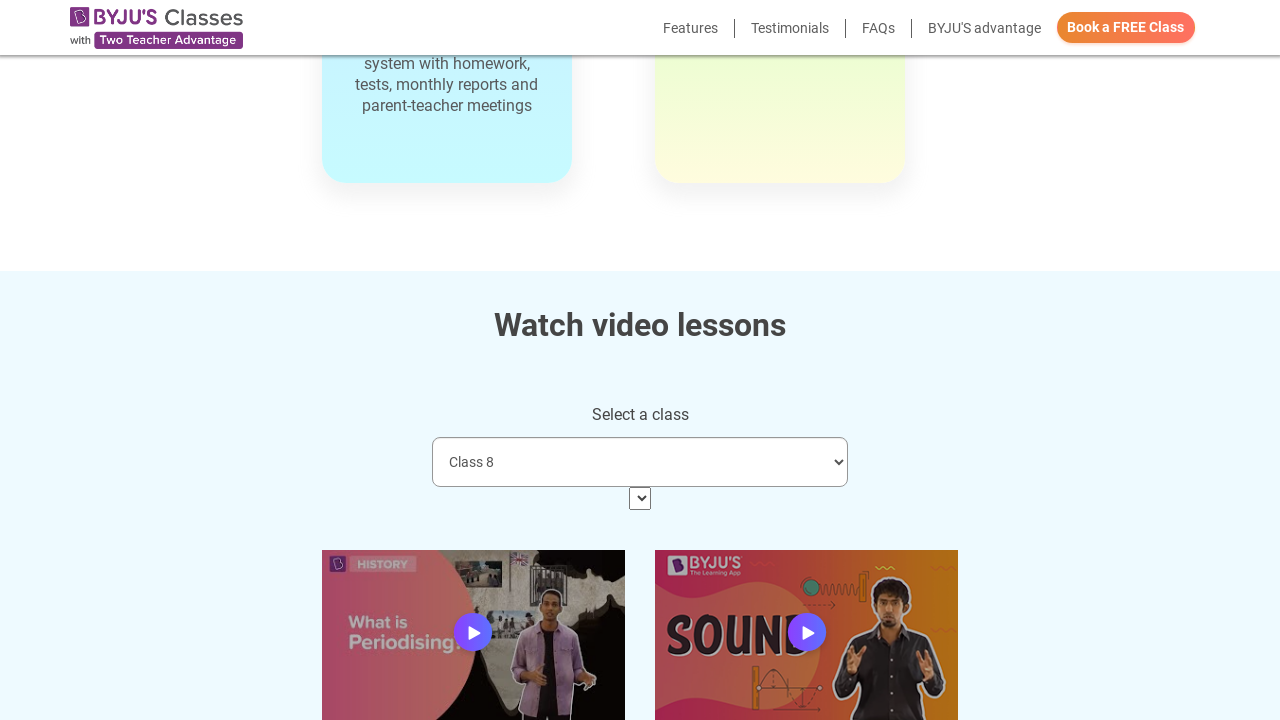

Clicked second video link at (807, 635) on xpath=//div[@class='row row-inline']//a >> nth=1
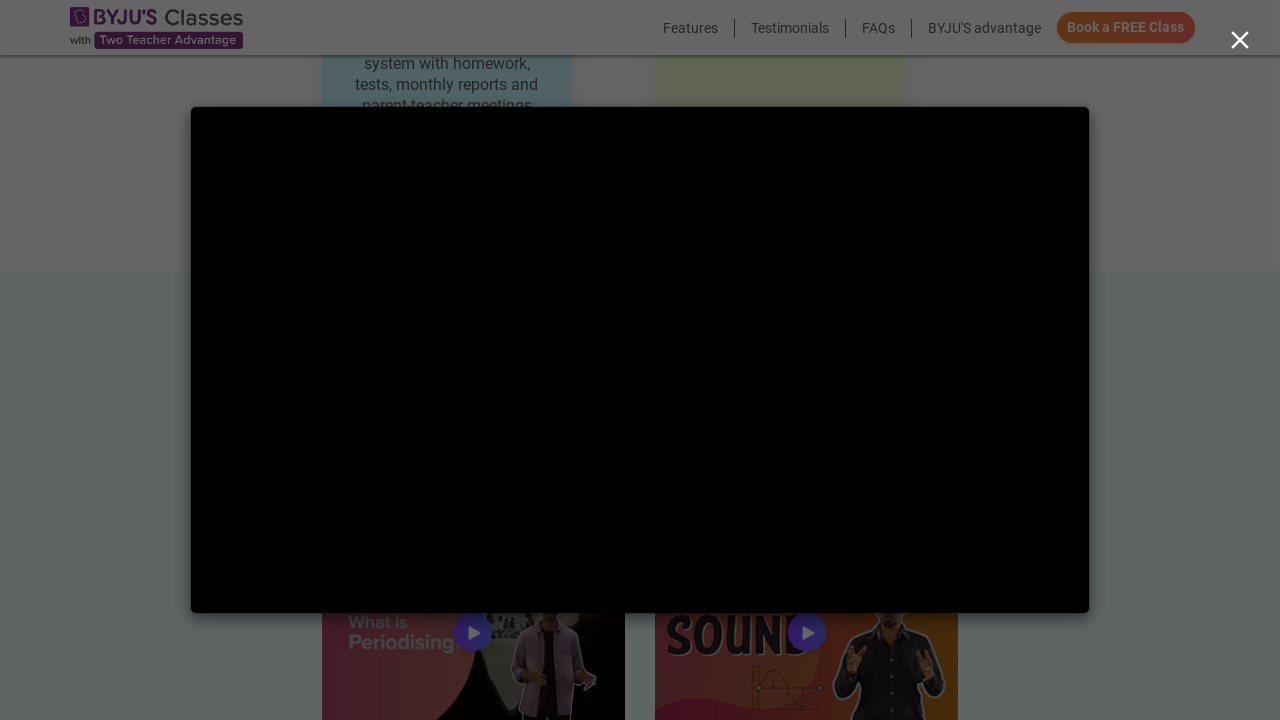

Switched to video iframe content
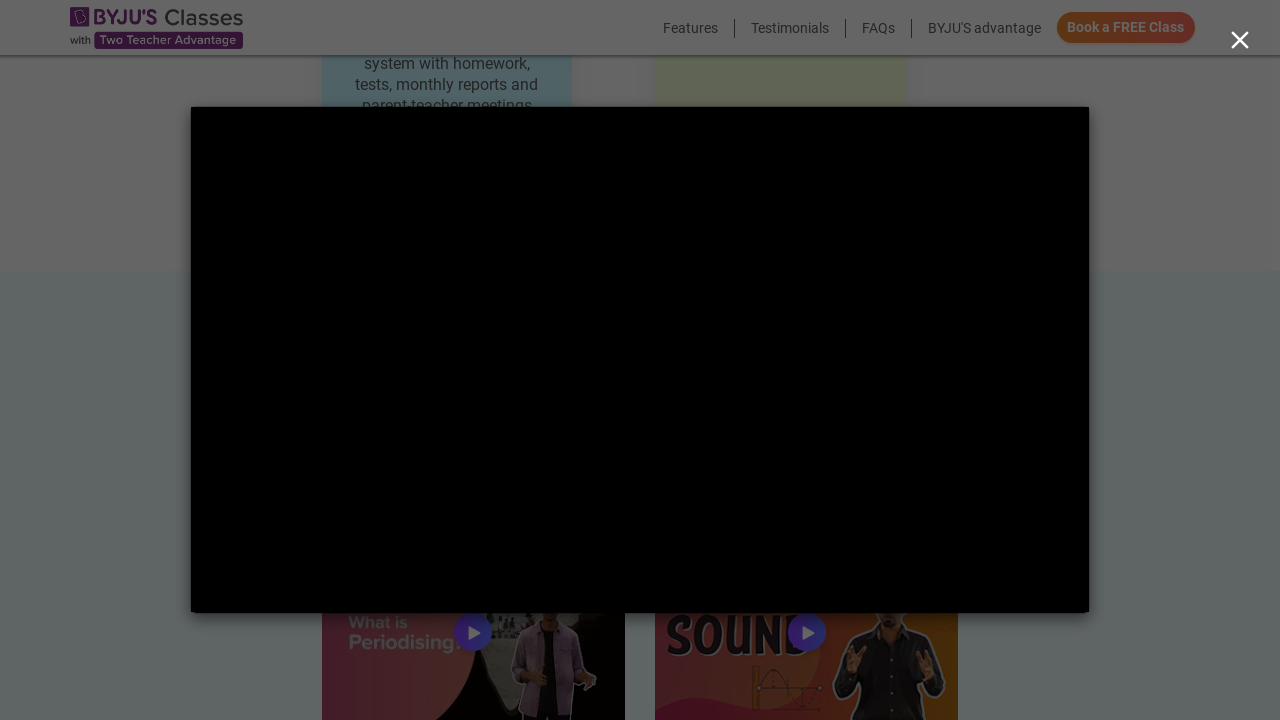

Waited for video content to load
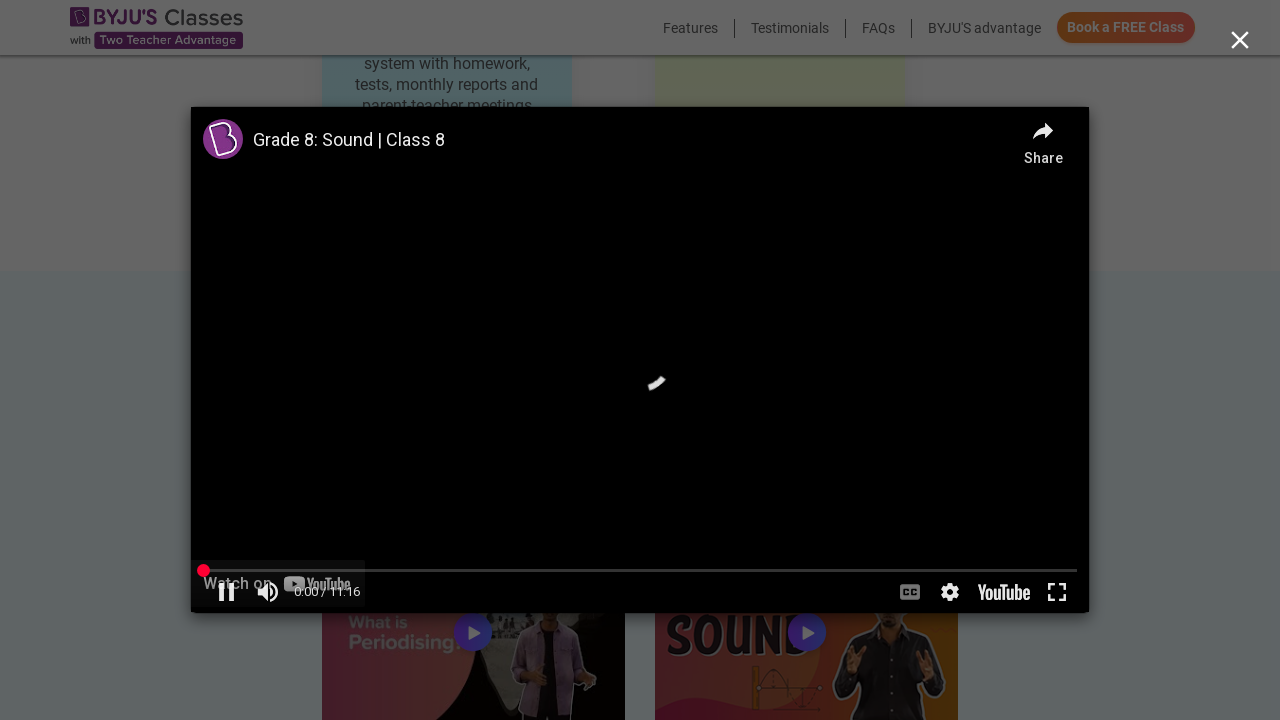

Closed second video popup at (1240, 41) on (//button[@type='button'])[14]
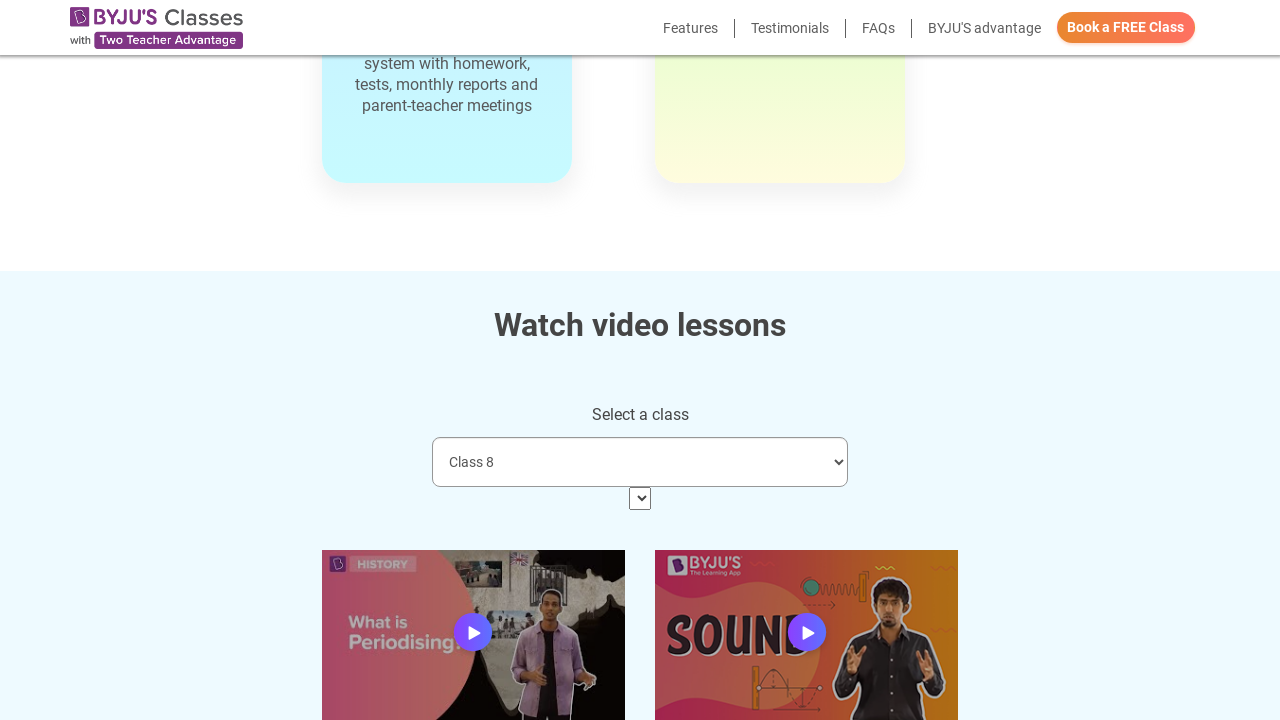

Waited after closing video popup
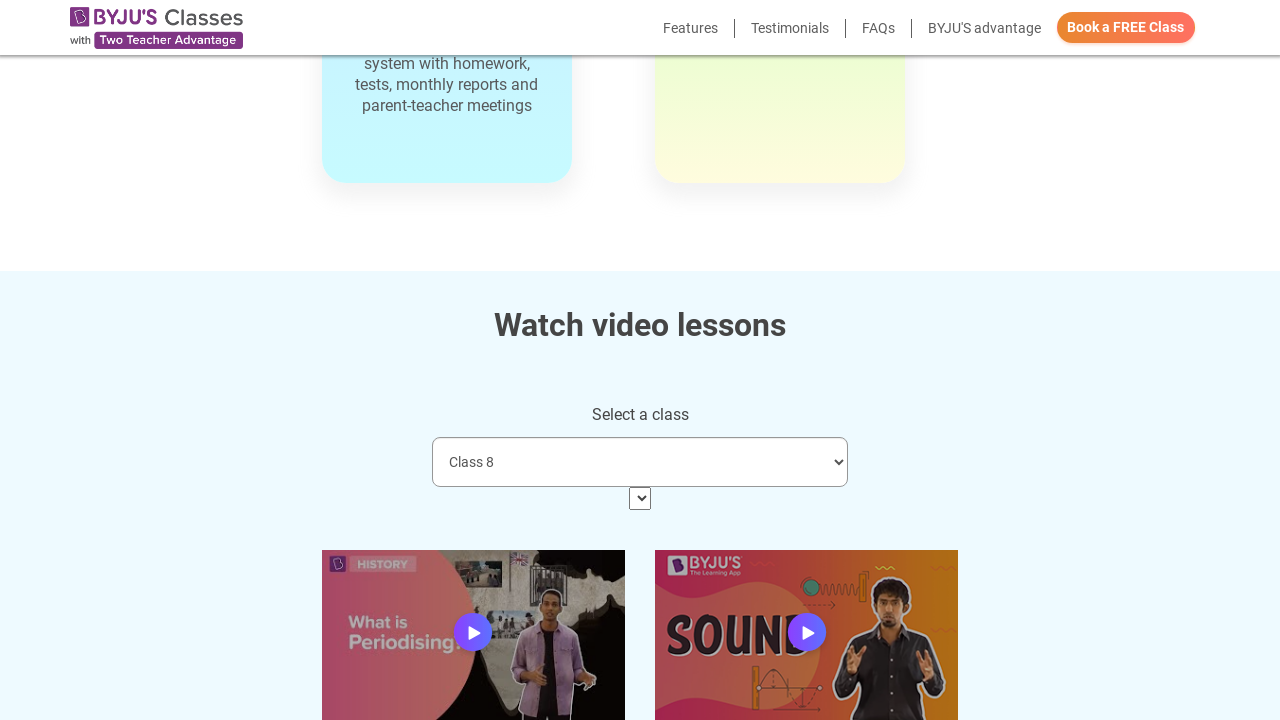

Selected class option at index 5 on xpath=//select[@class='form-control video-selection']
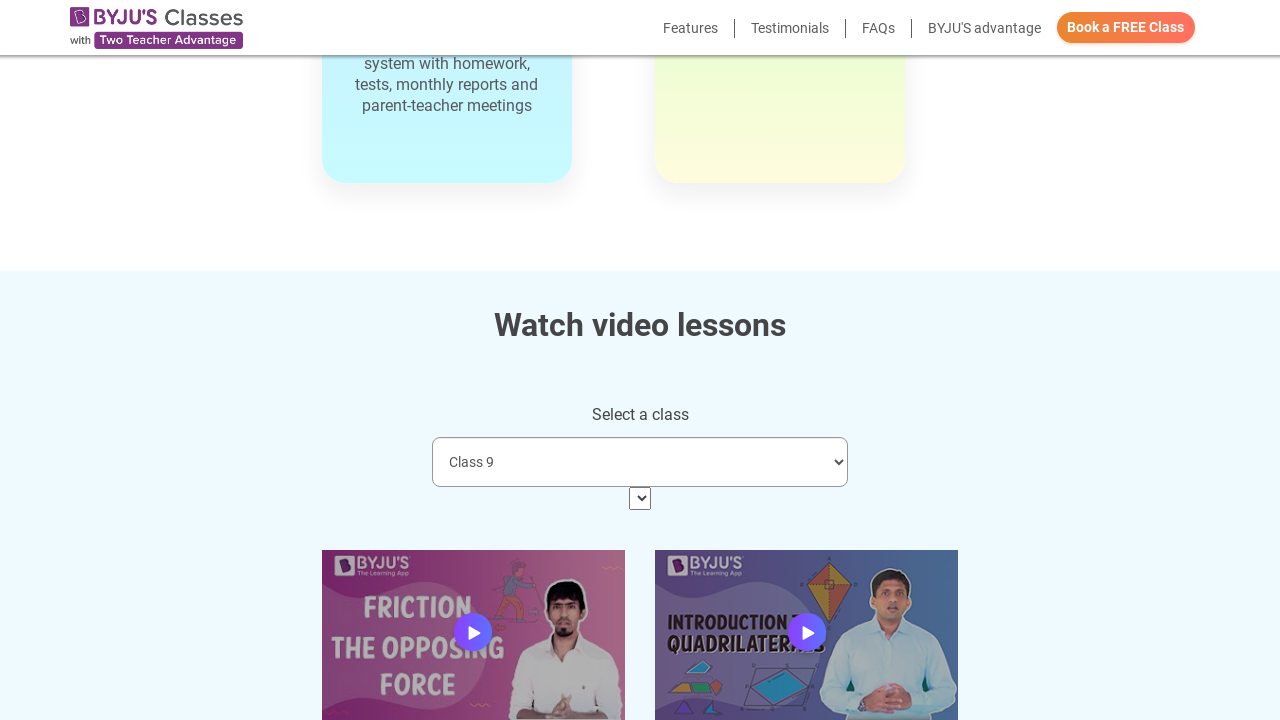

Retrieved 2 available video links for selected class
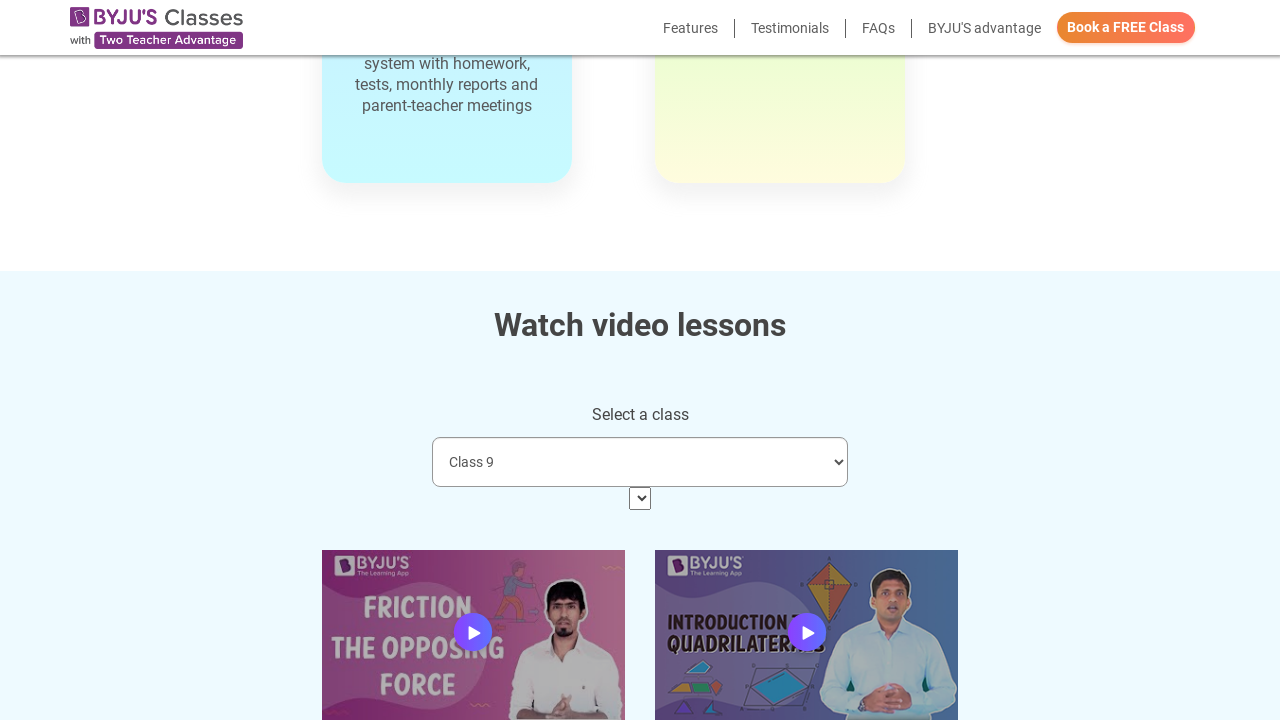

Clicked first video link at (473, 635) on xpath=//div[@class='row row-inline']//a >> nth=0
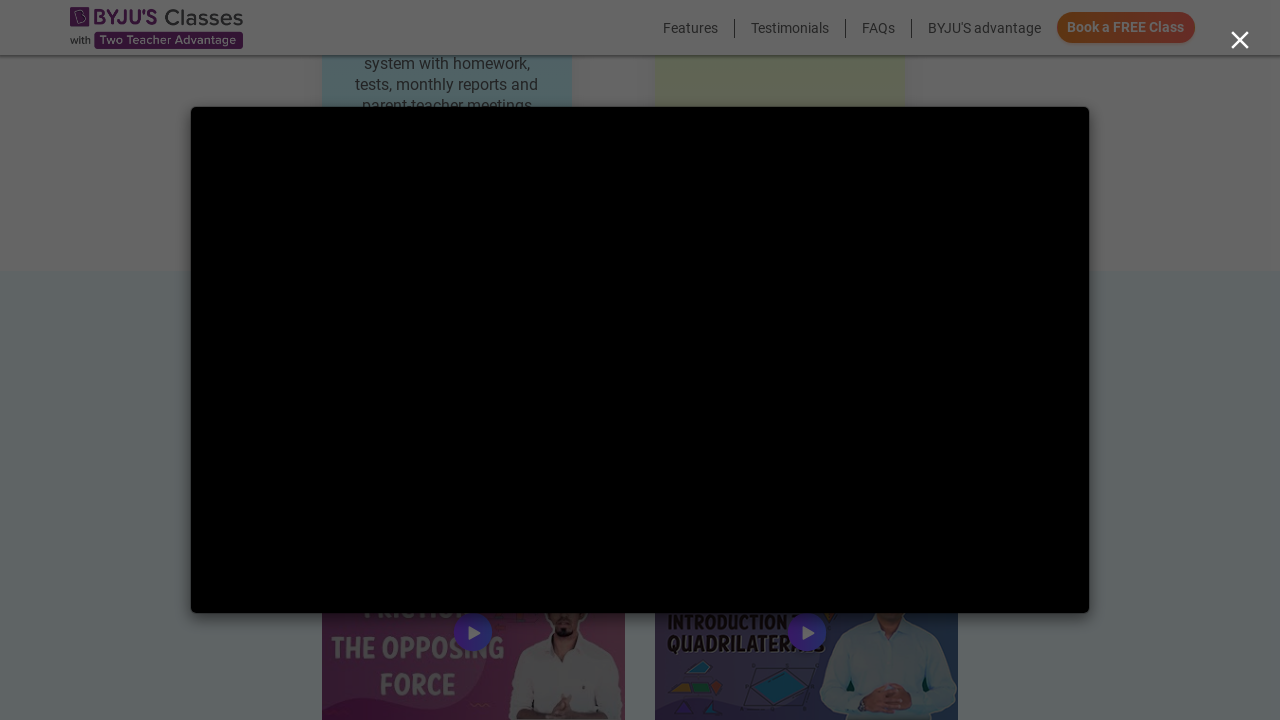

Switched to video iframe content
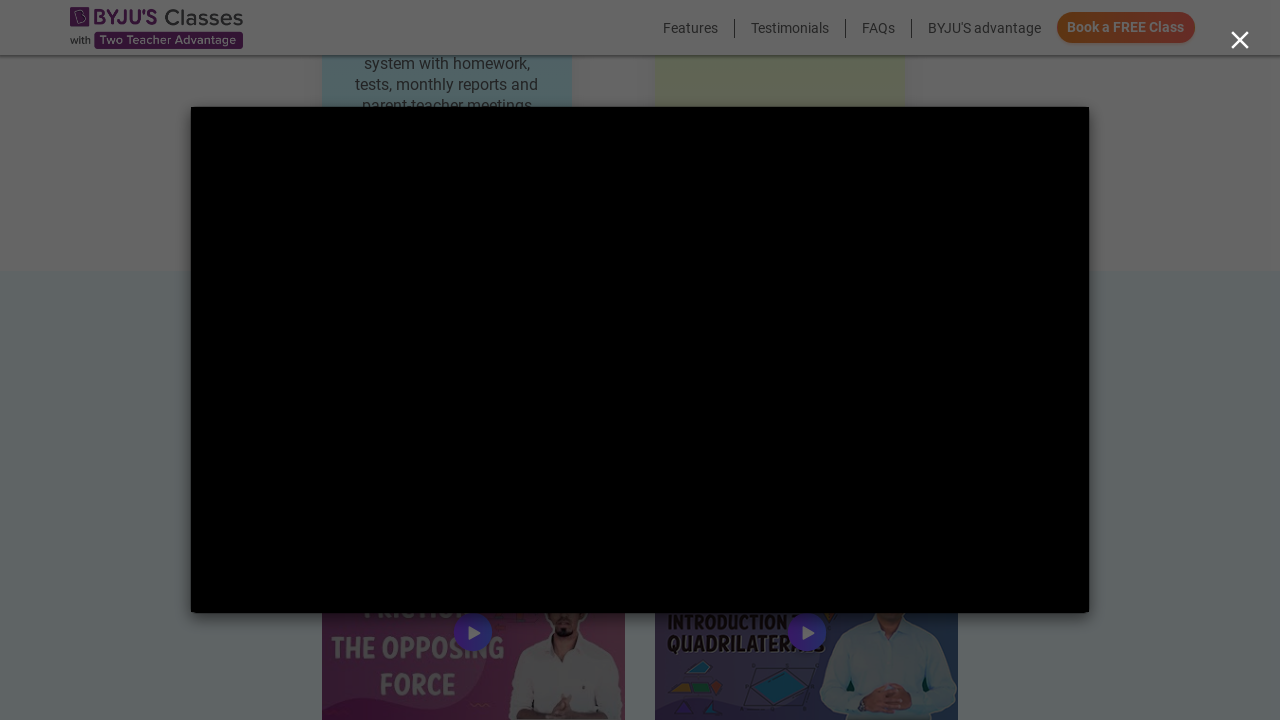

Waited for video content to load
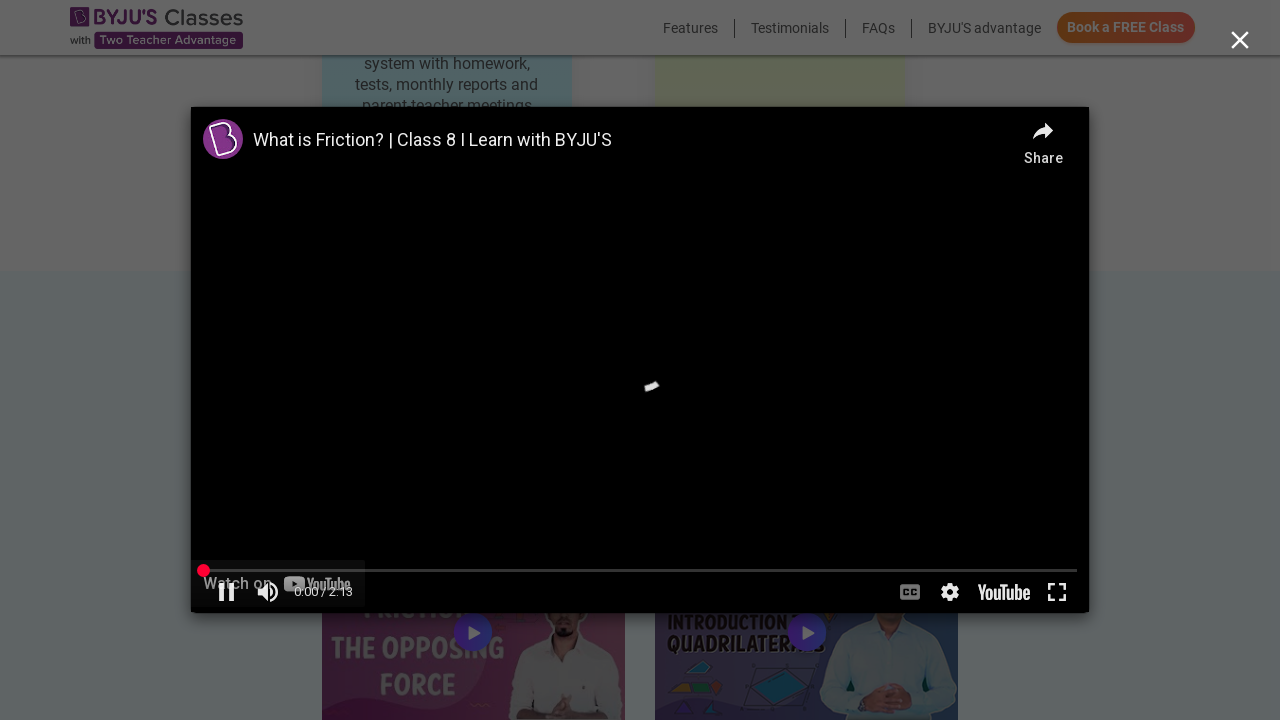

Closed first video popup at (1240, 41) on (//button[@type='button'])[14]
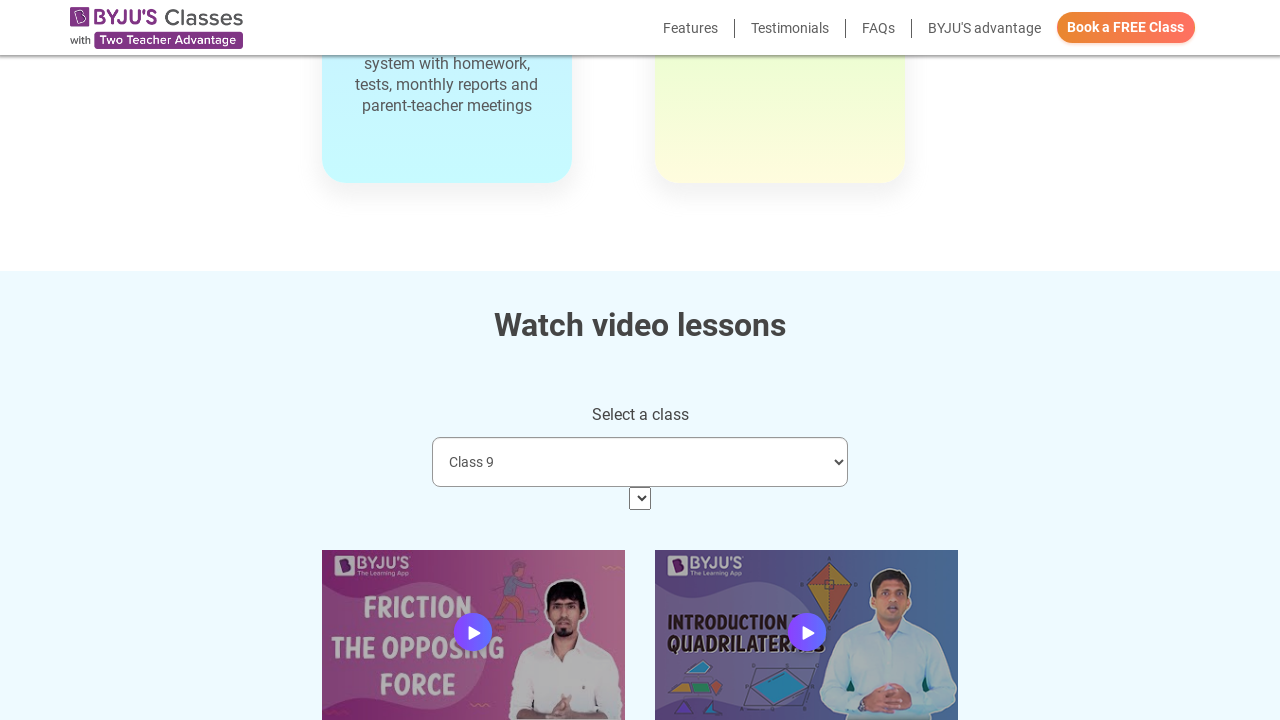

Waited after closing video popup
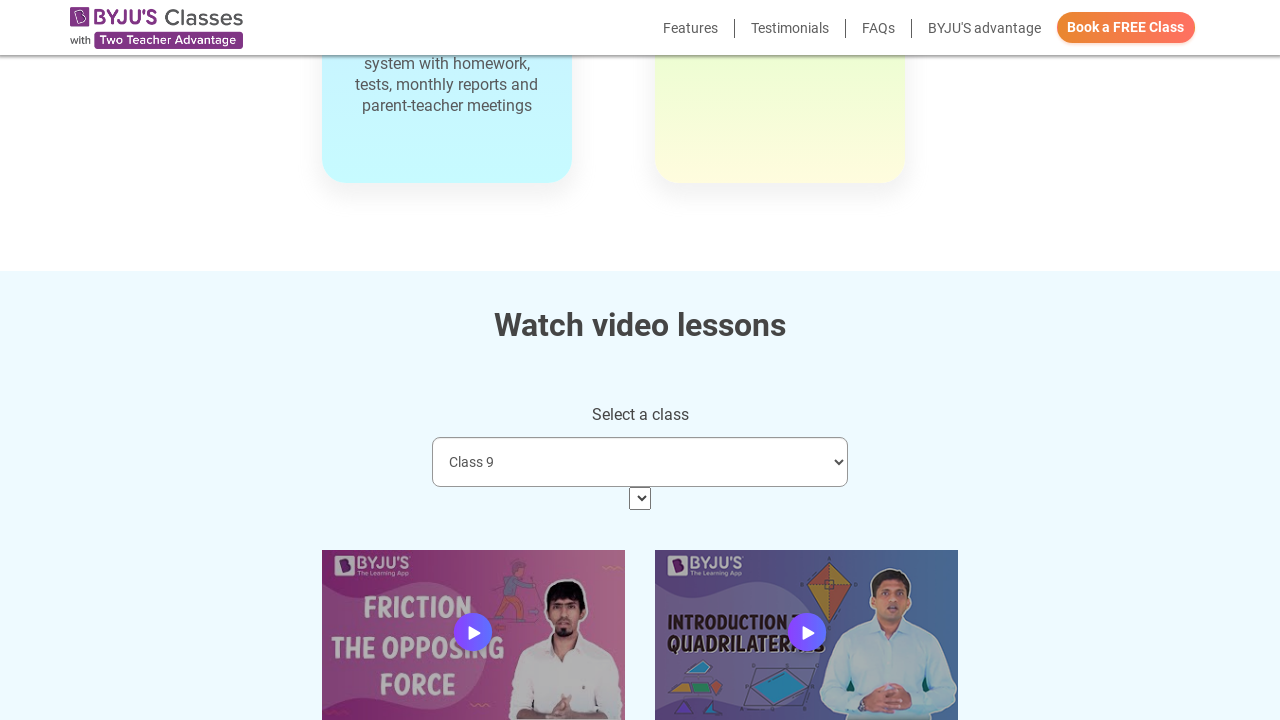

Clicked second video link at (807, 635) on xpath=//div[@class='row row-inline']//a >> nth=1
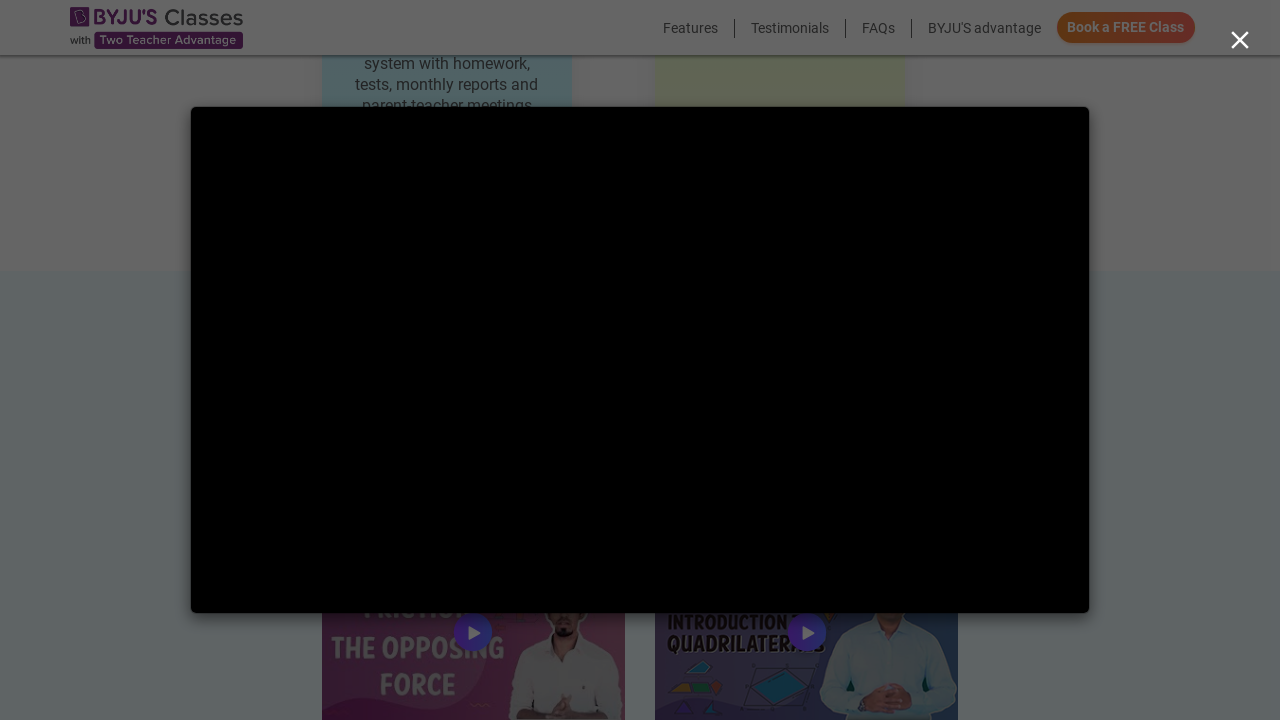

Switched to video iframe content
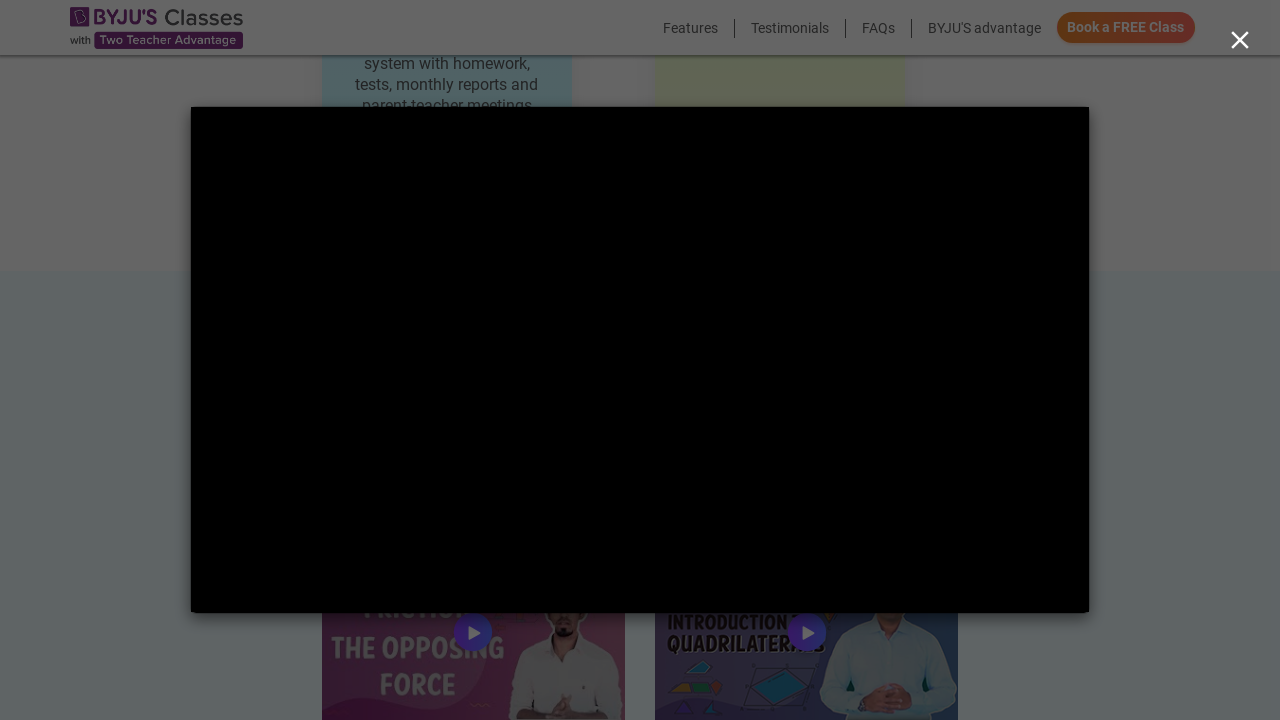

Waited for video content to load
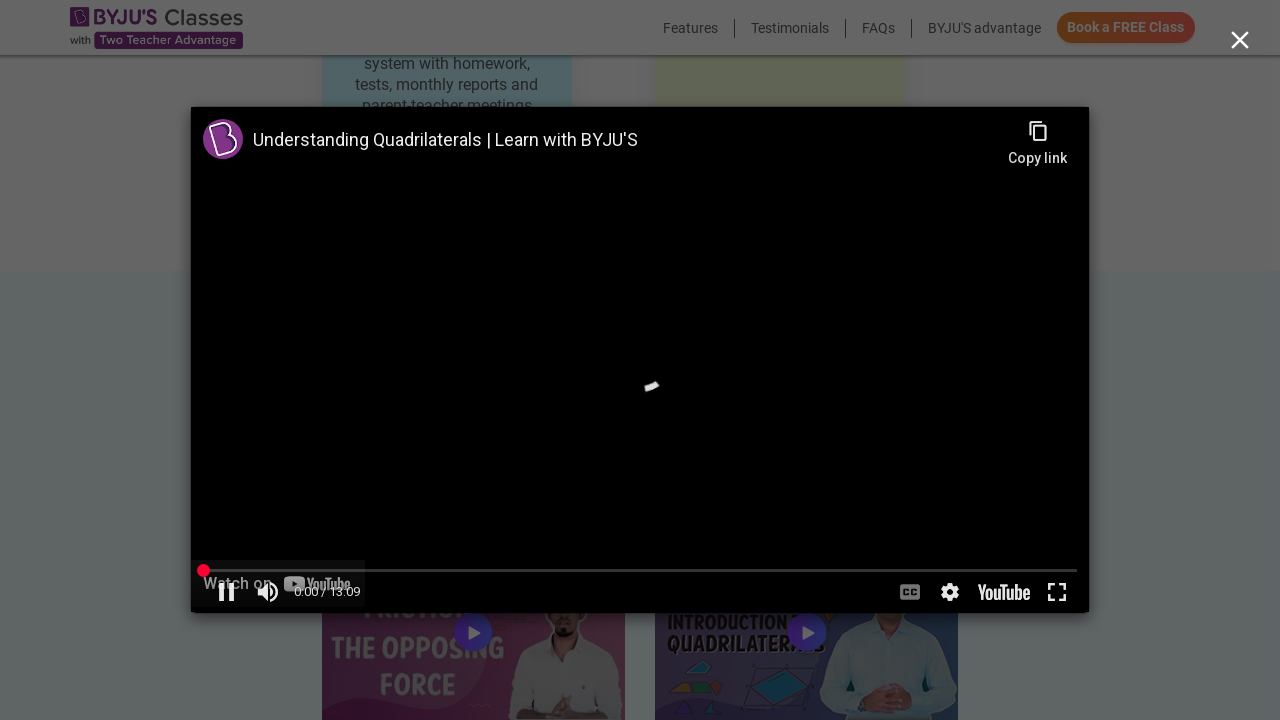

Closed second video popup at (1240, 41) on (//button[@type='button'])[14]
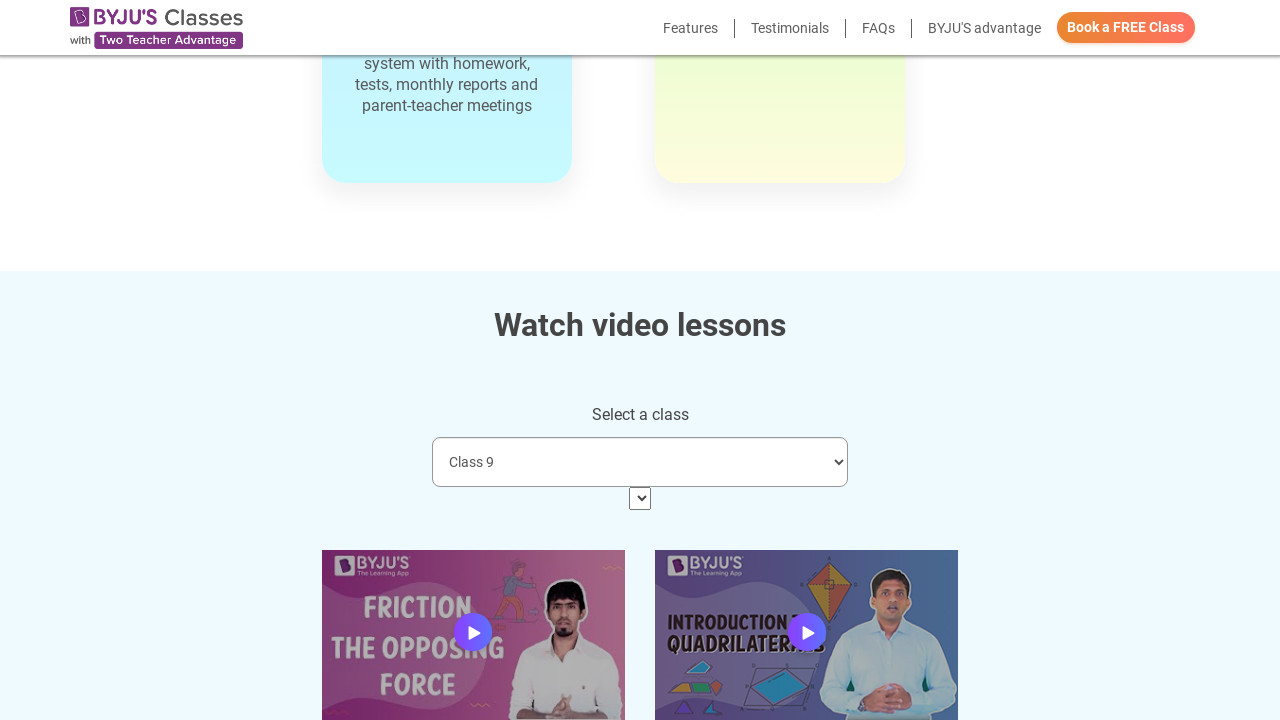

Waited after closing video popup
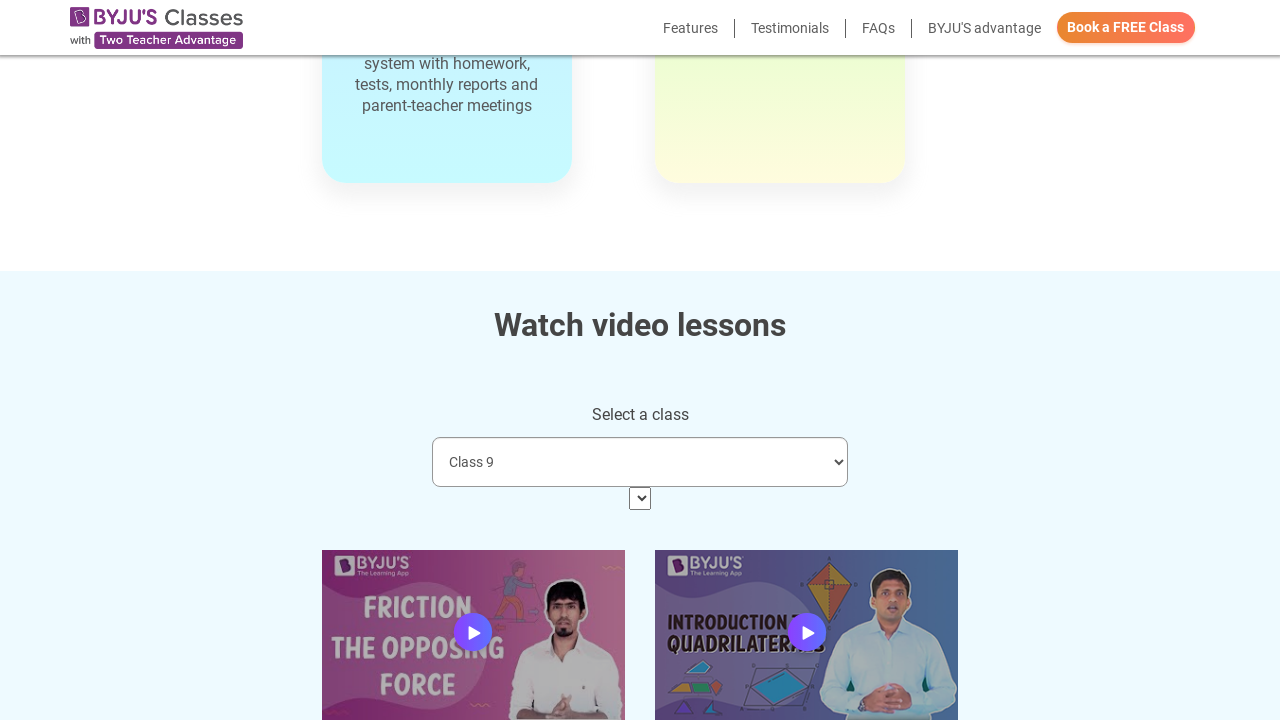

Selected class option at index 6 on xpath=//select[@class='form-control video-selection']
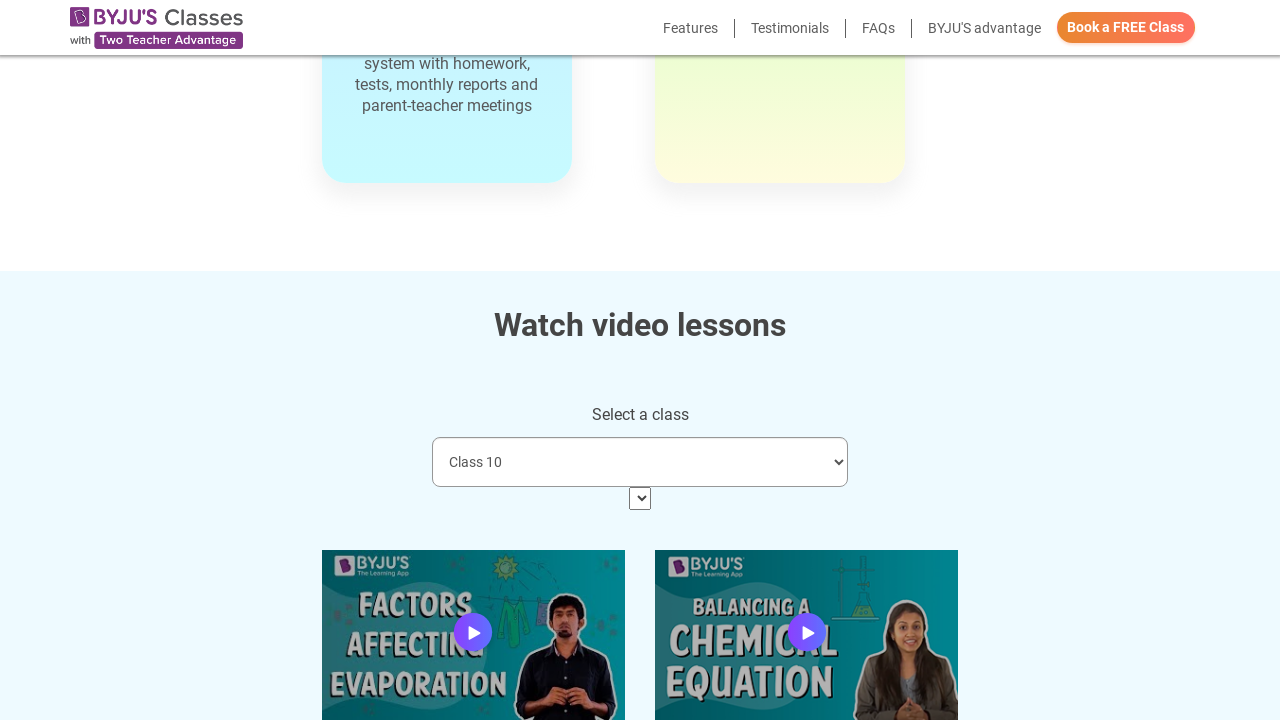

Retrieved 2 available video links for selected class
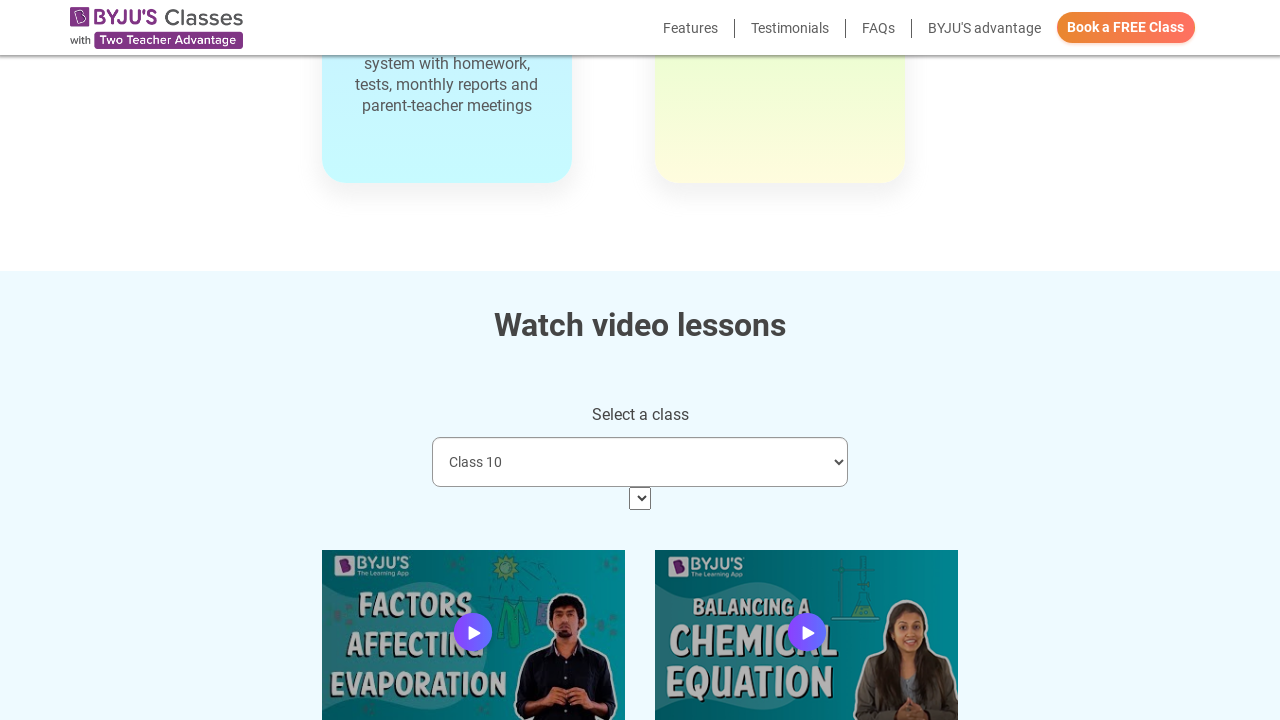

Clicked first video link at (473, 635) on xpath=//div[@class='row row-inline']//a >> nth=0
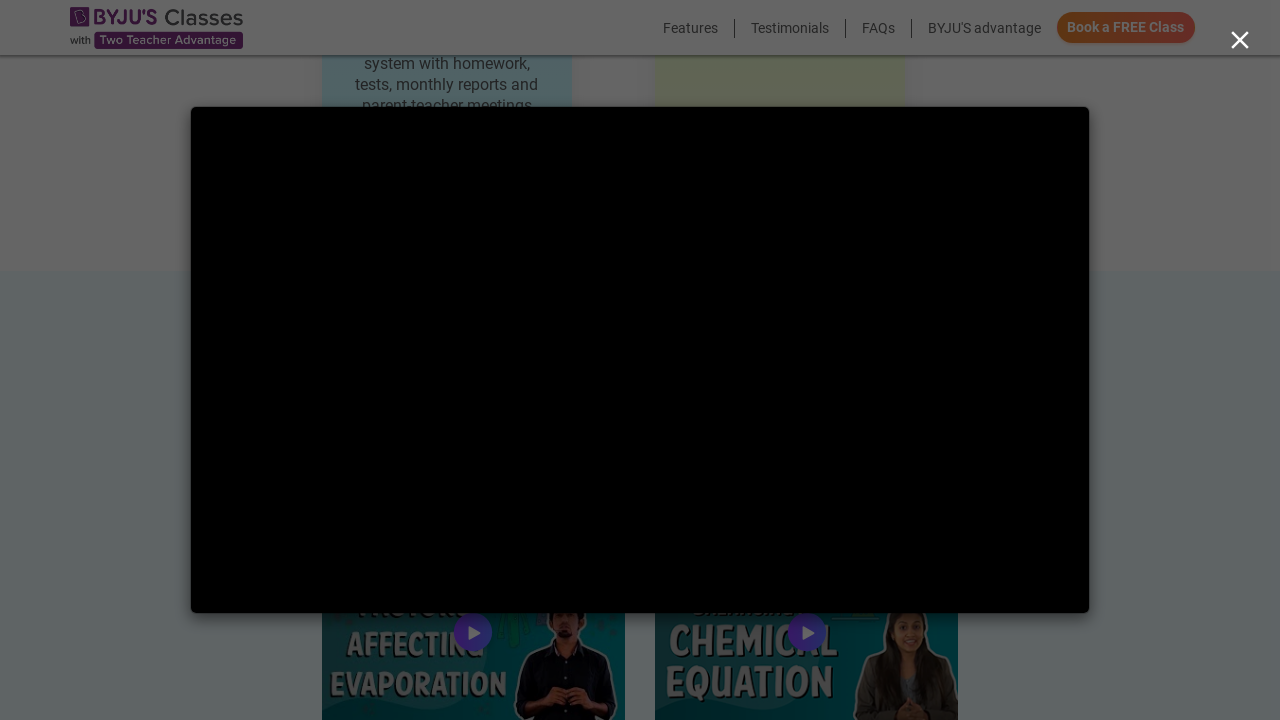

Switched to video iframe content
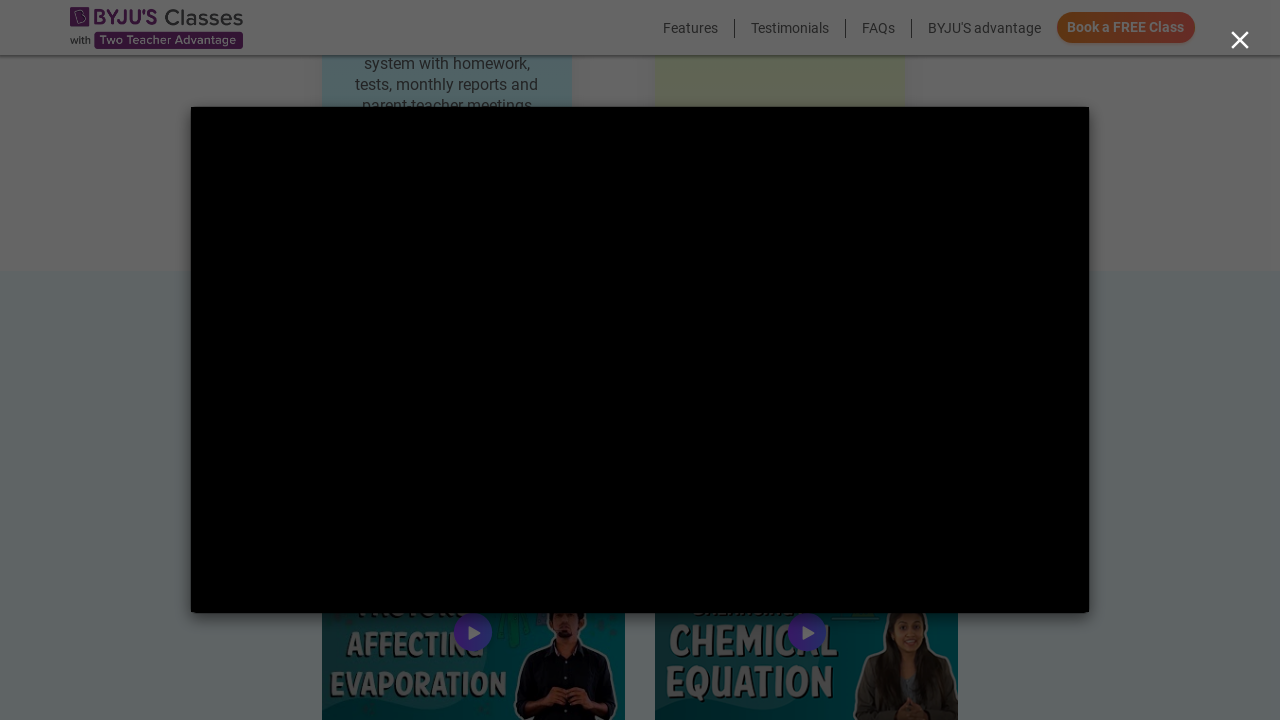

Waited for video content to load
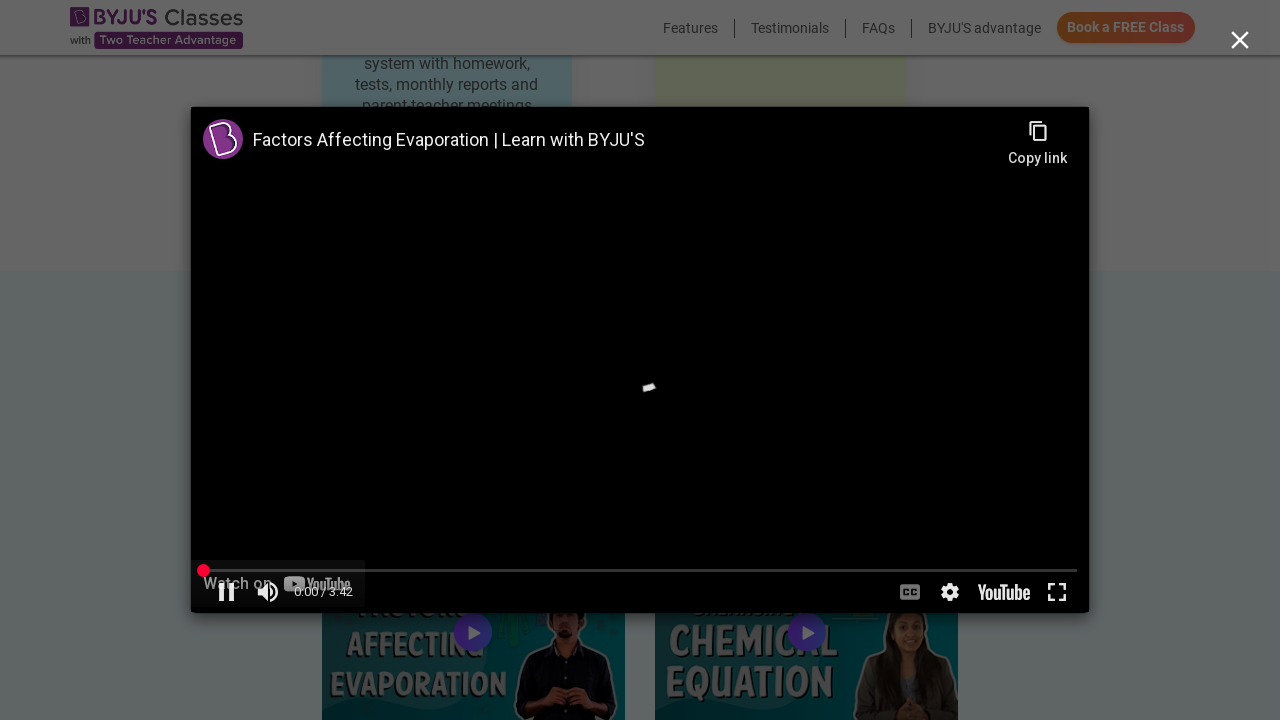

Closed first video popup at (1240, 41) on (//button[@type='button'])[14]
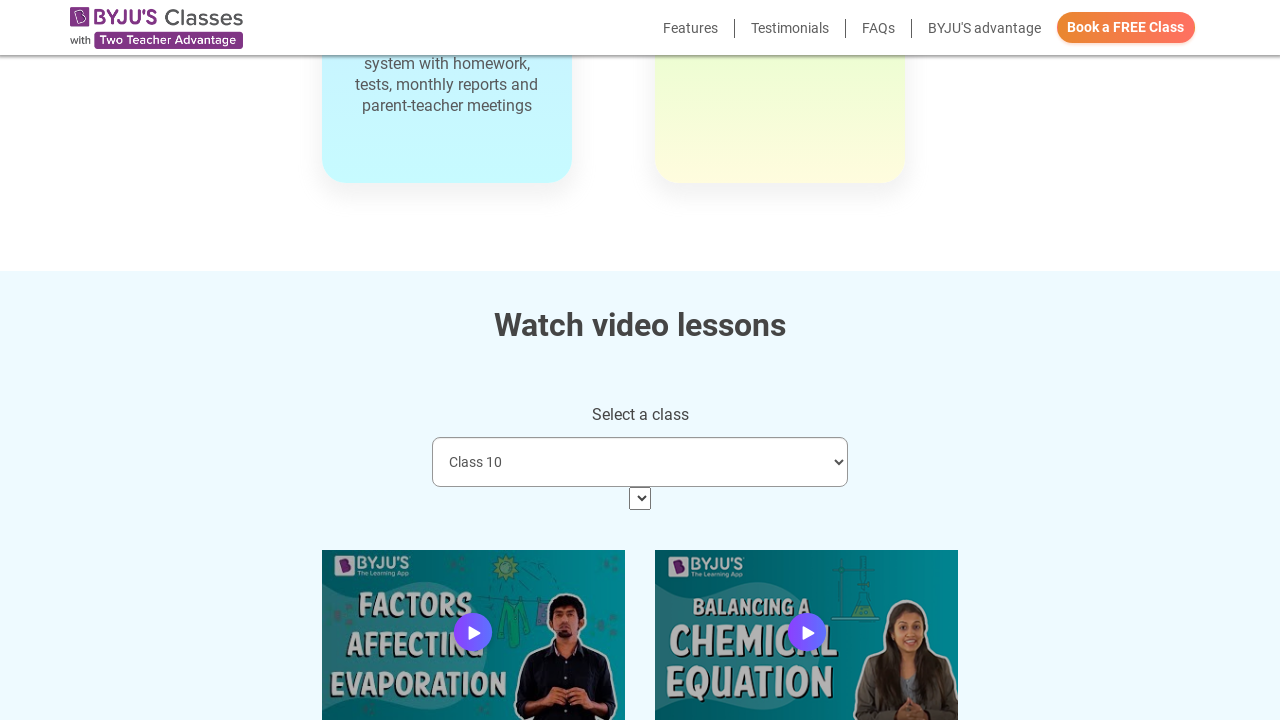

Waited after closing video popup
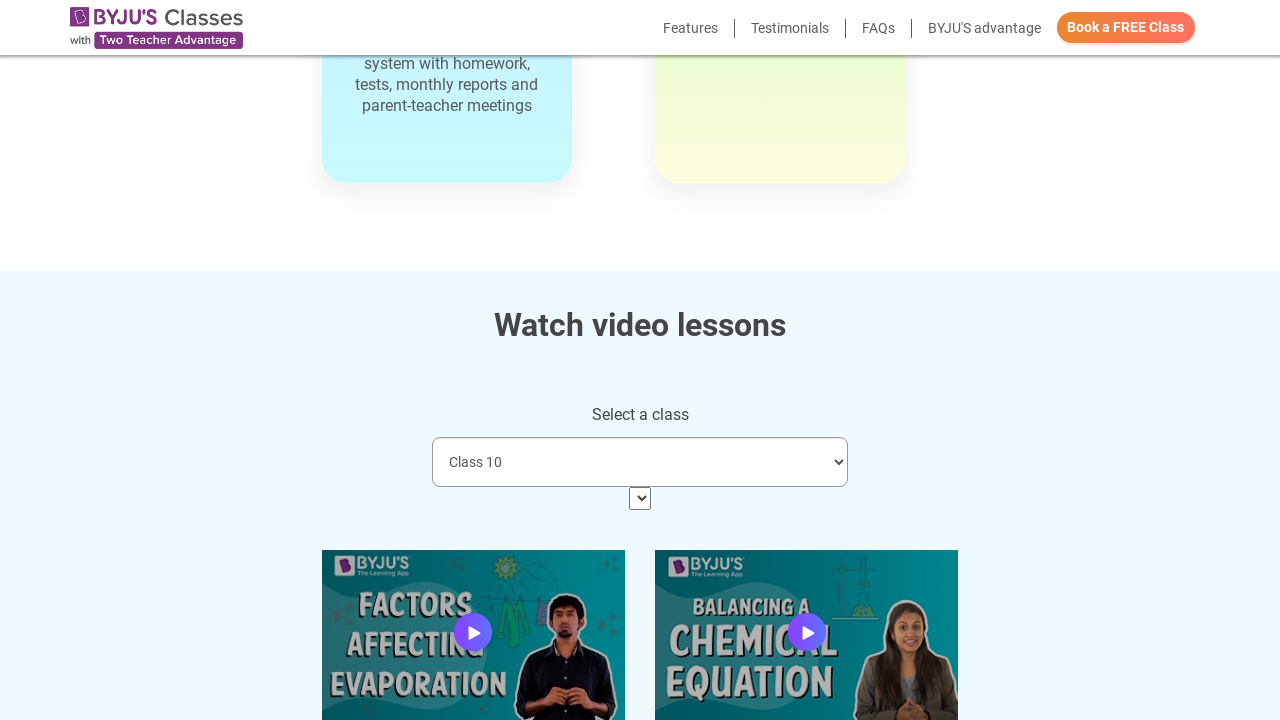

Clicked second video link at (807, 635) on xpath=//div[@class='row row-inline']//a >> nth=1
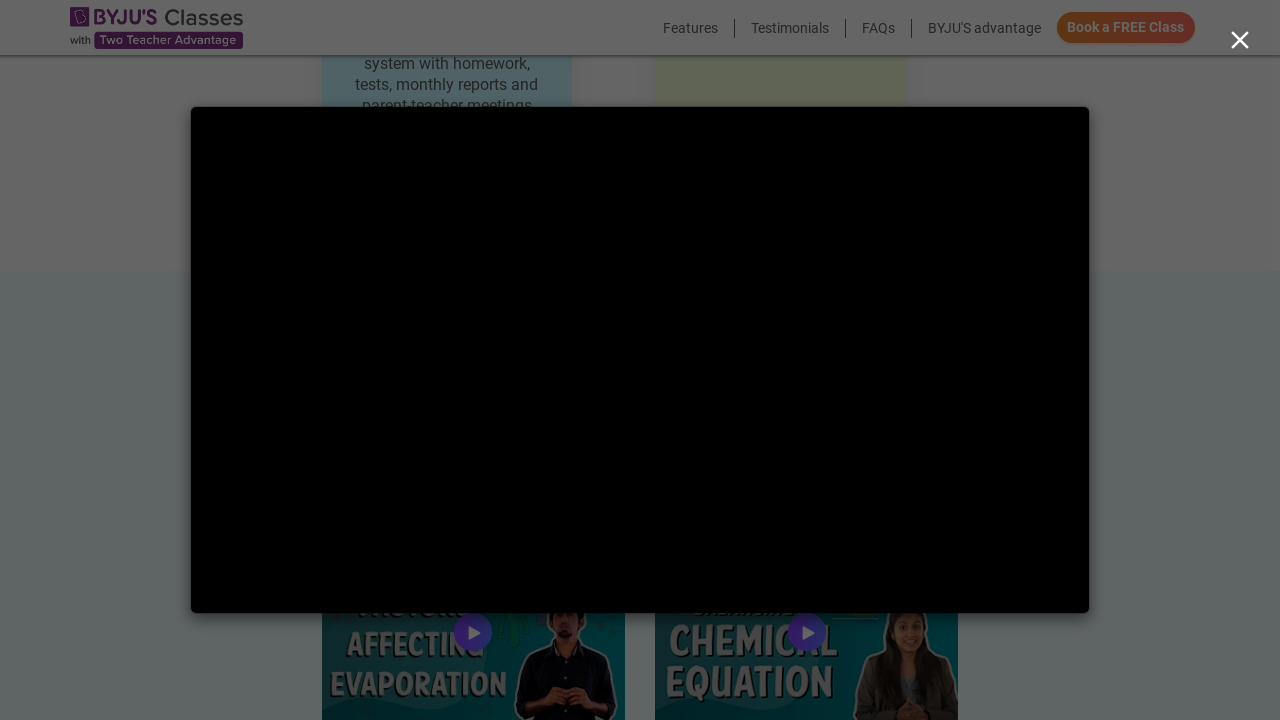

Switched to video iframe content
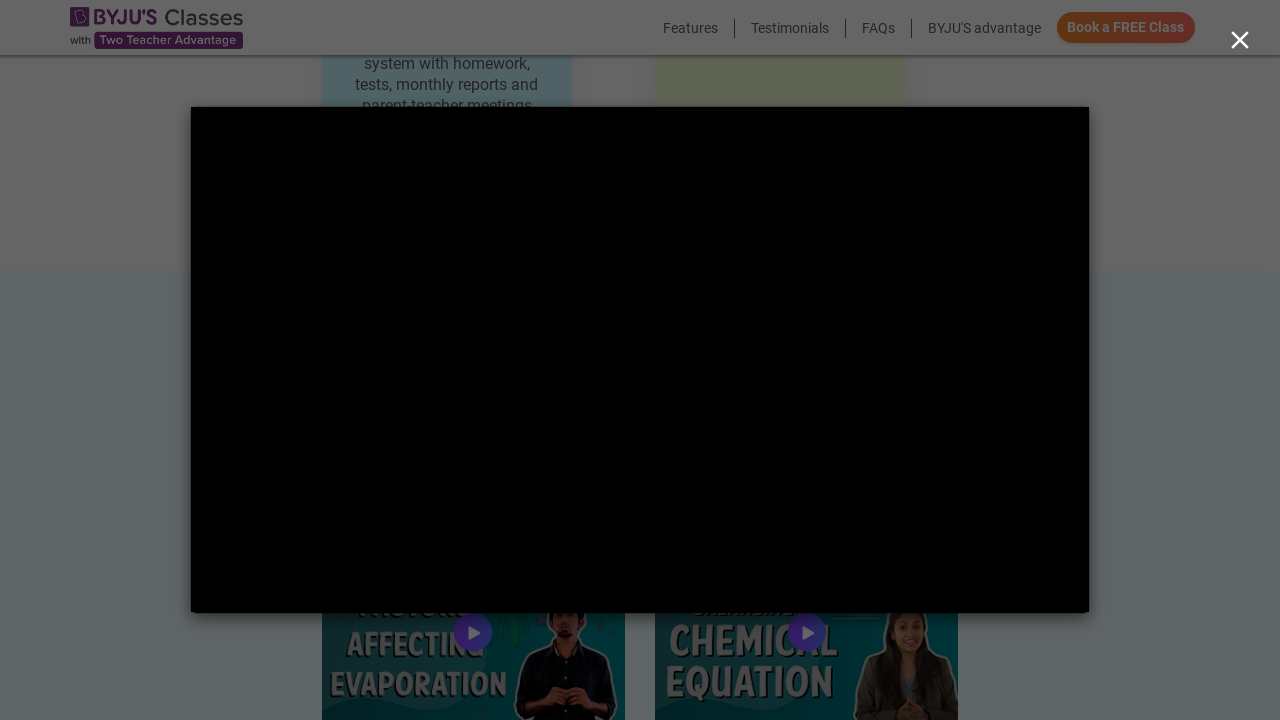

Waited for video content to load
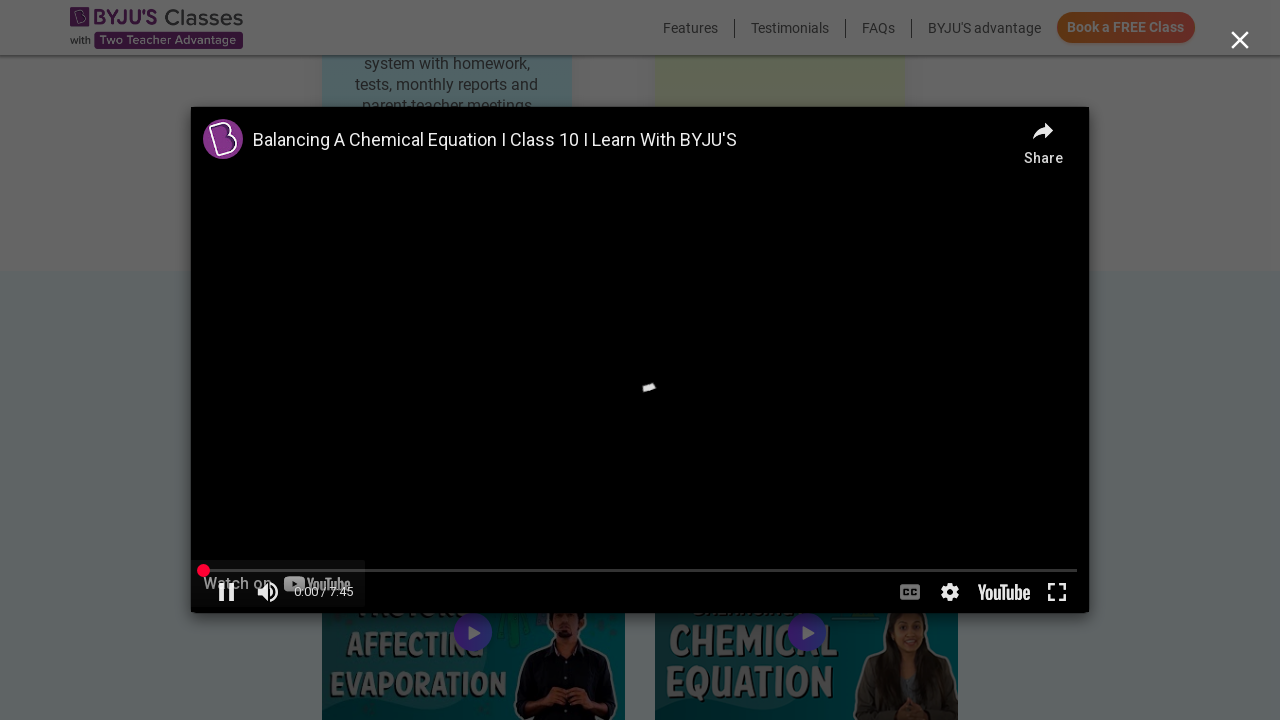

Closed second video popup at (1240, 41) on (//button[@type='button'])[14]
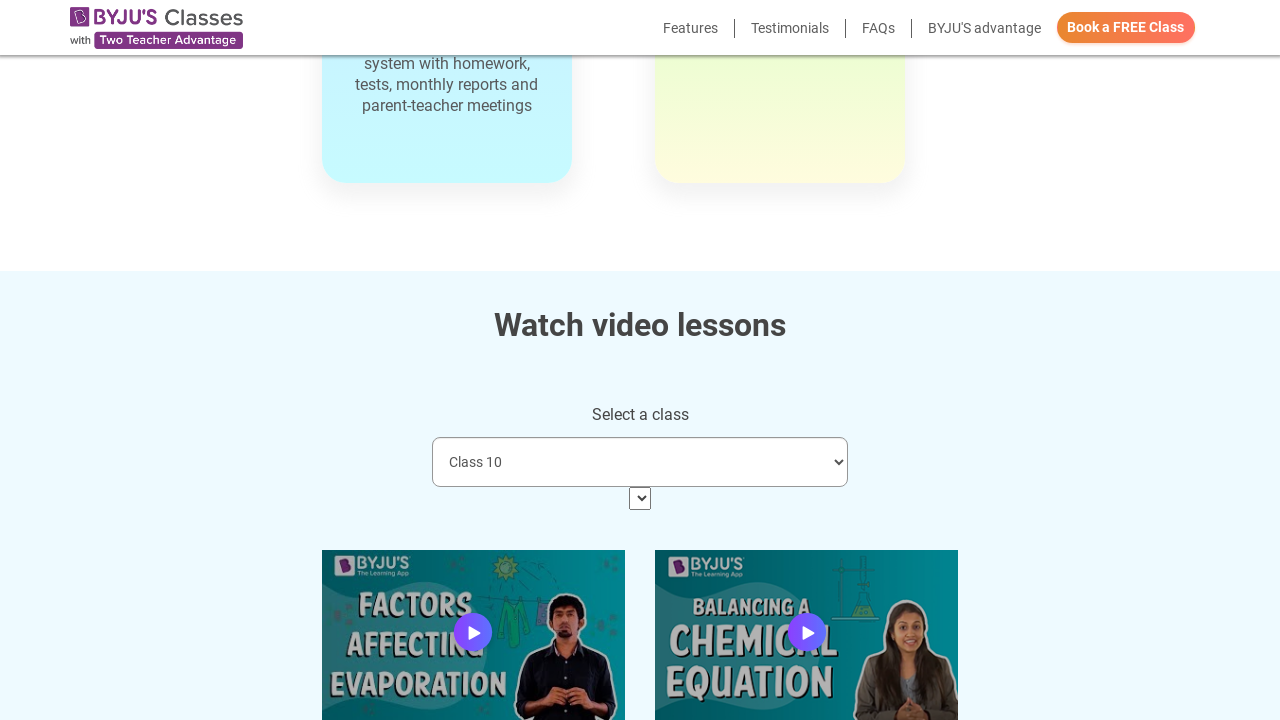

Waited after closing video popup
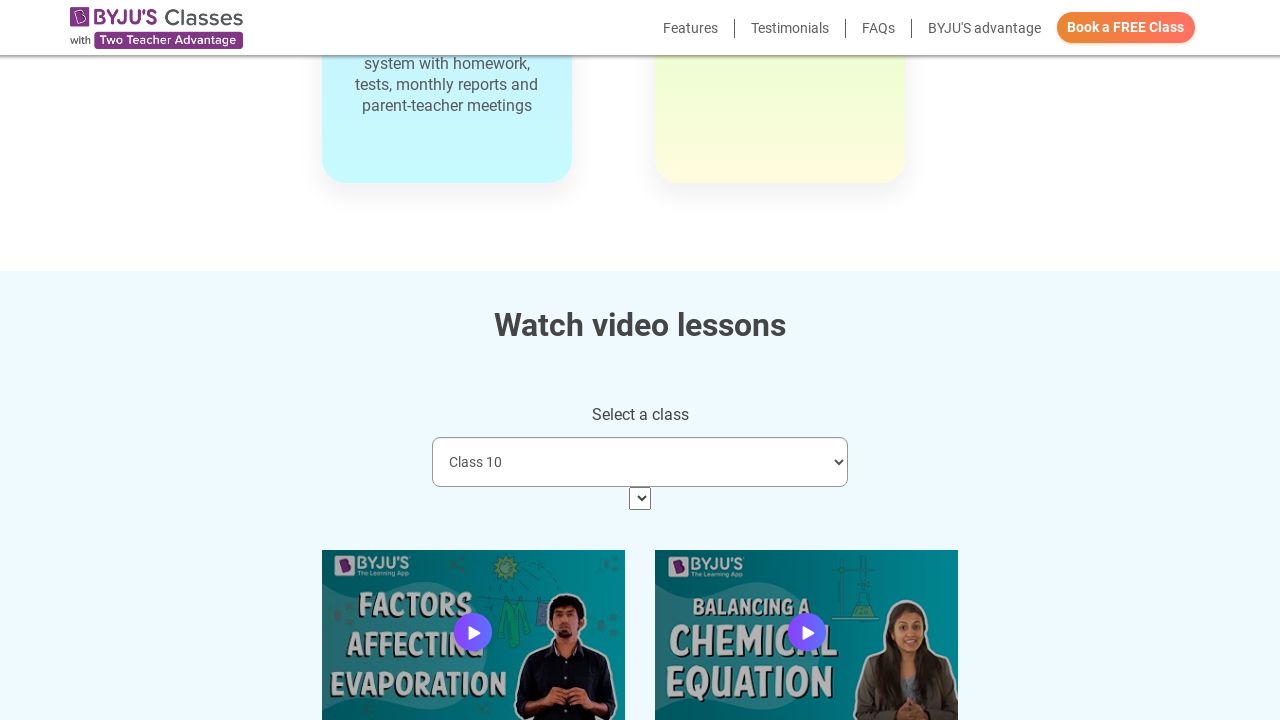

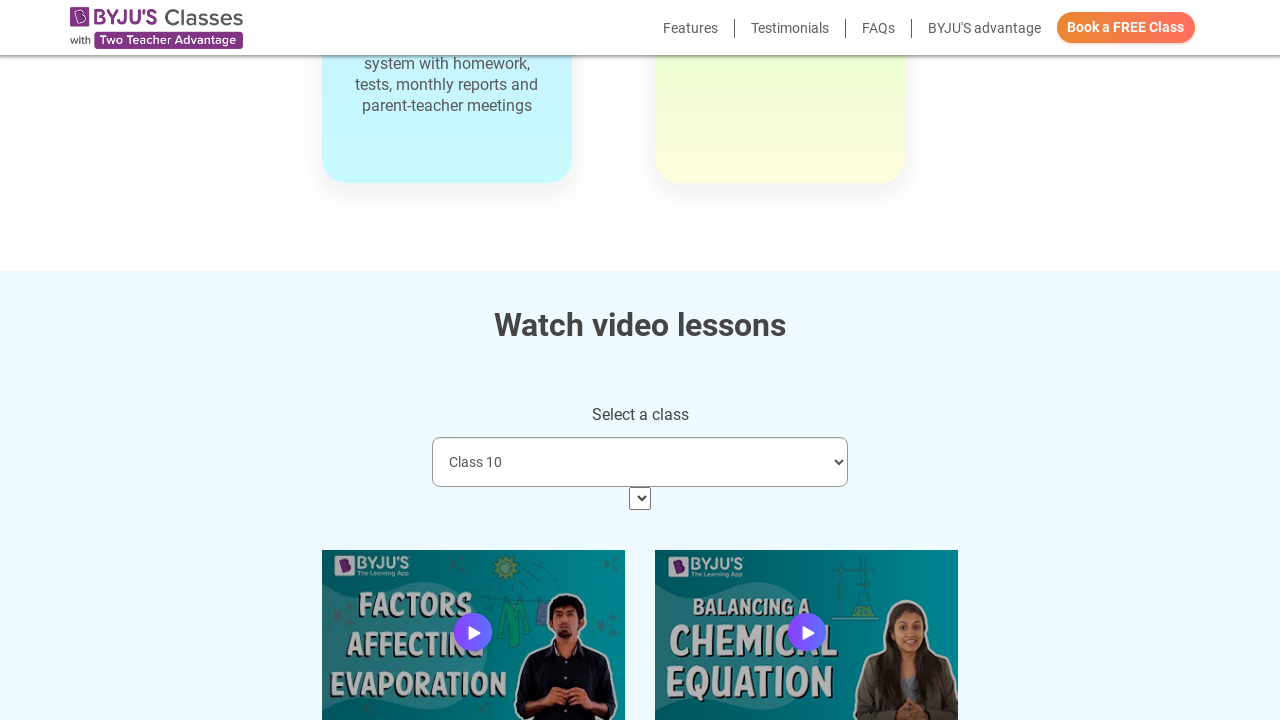